Tests filling a large form by entering text into all input fields and clicking the submit button

Starting URL: http://suninjuly.github.io/huge_form.html

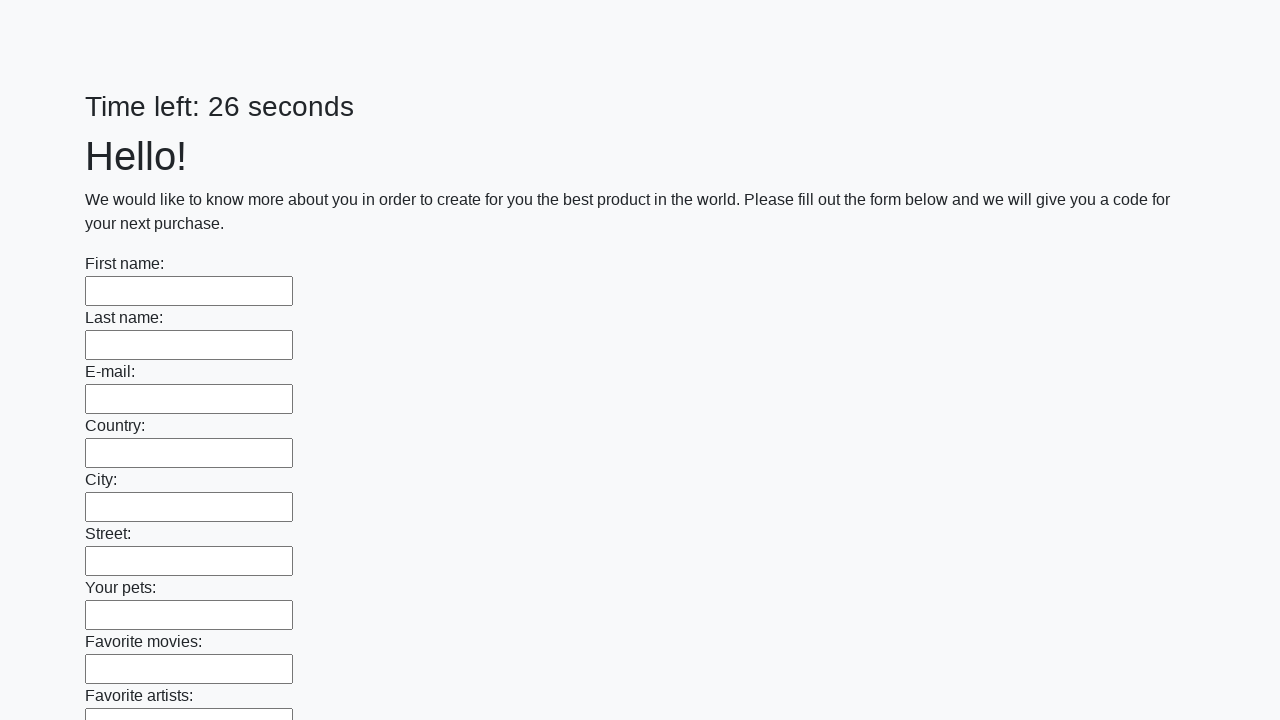

Located all input fields on the huge form
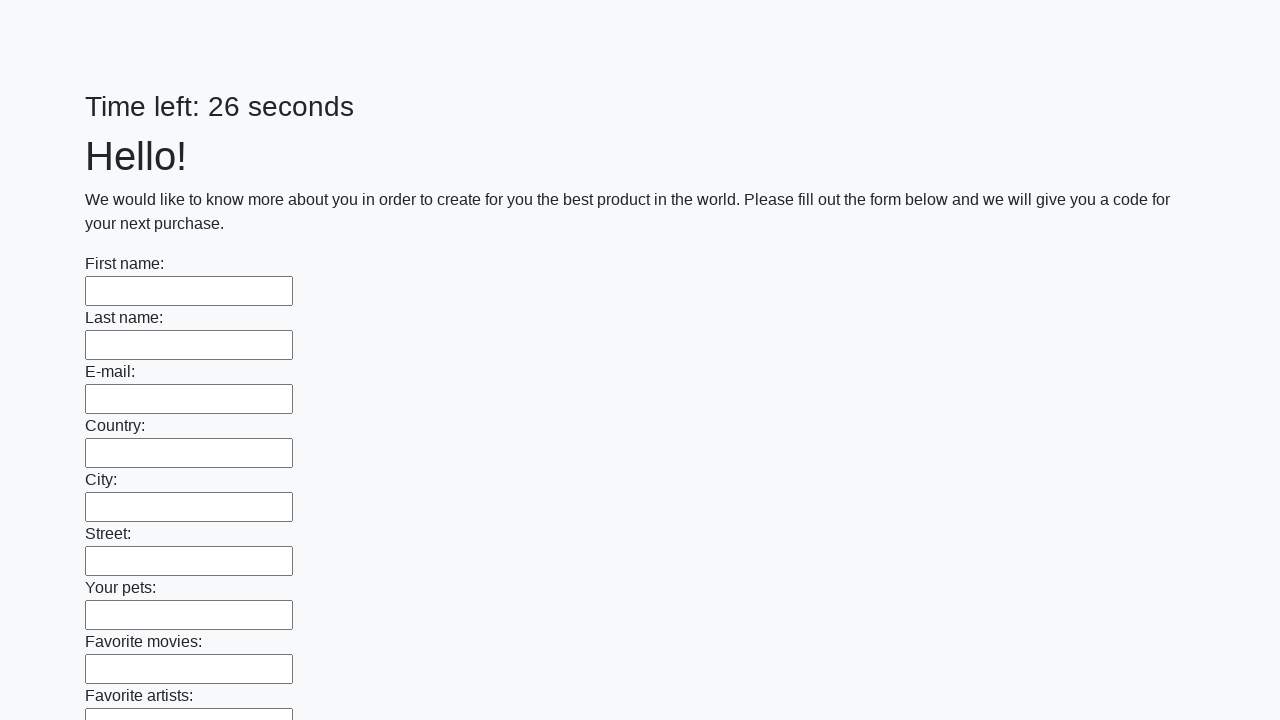

Filled an input field with 'Answer' on input >> nth=0
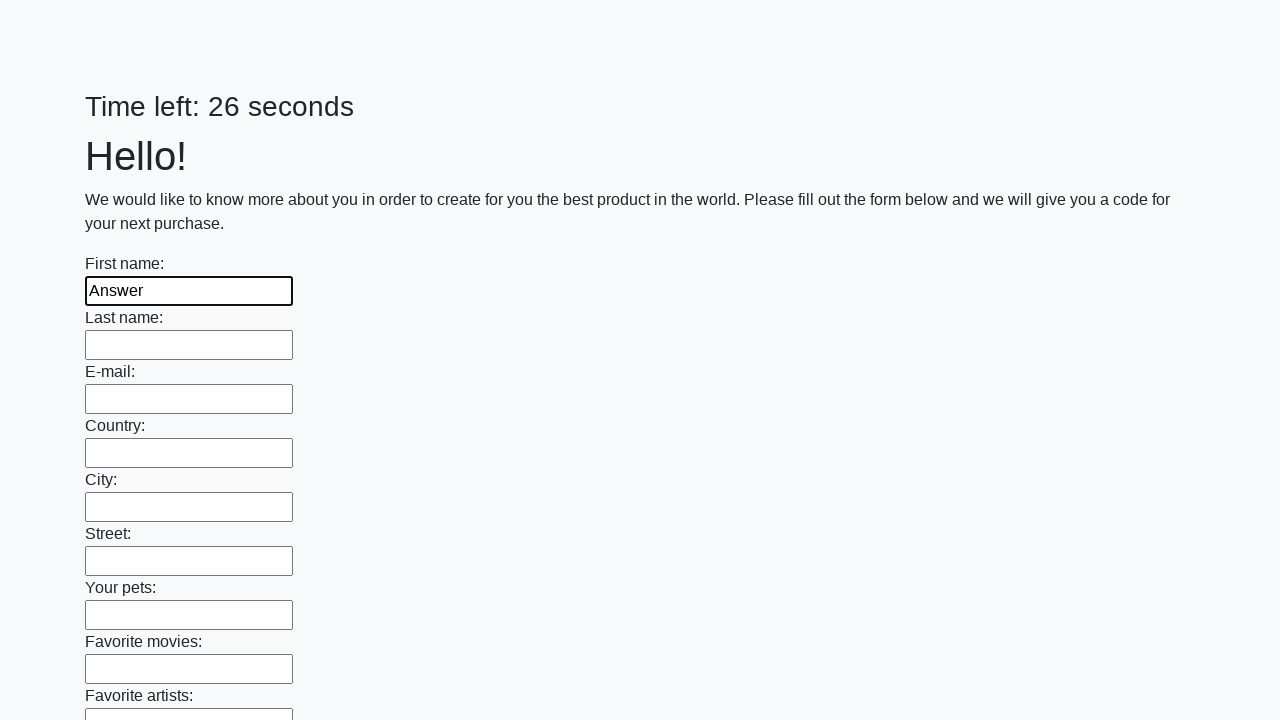

Filled an input field with 'Answer' on input >> nth=1
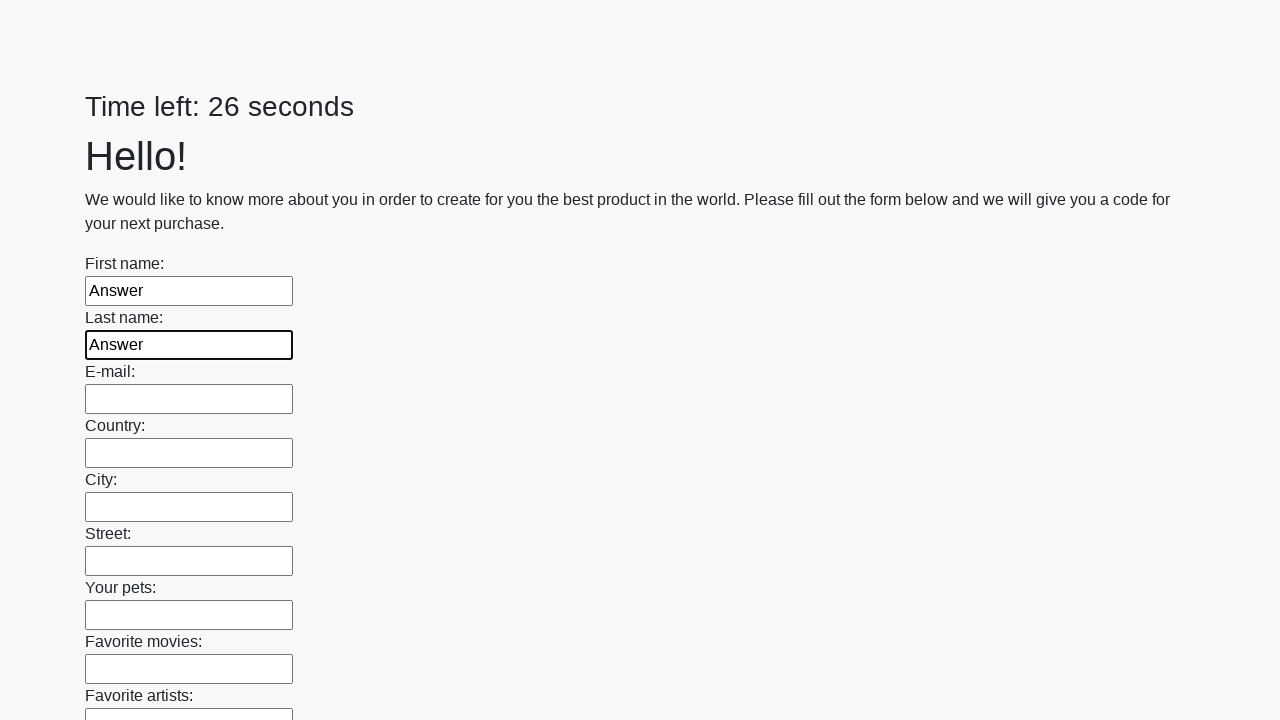

Filled an input field with 'Answer' on input >> nth=2
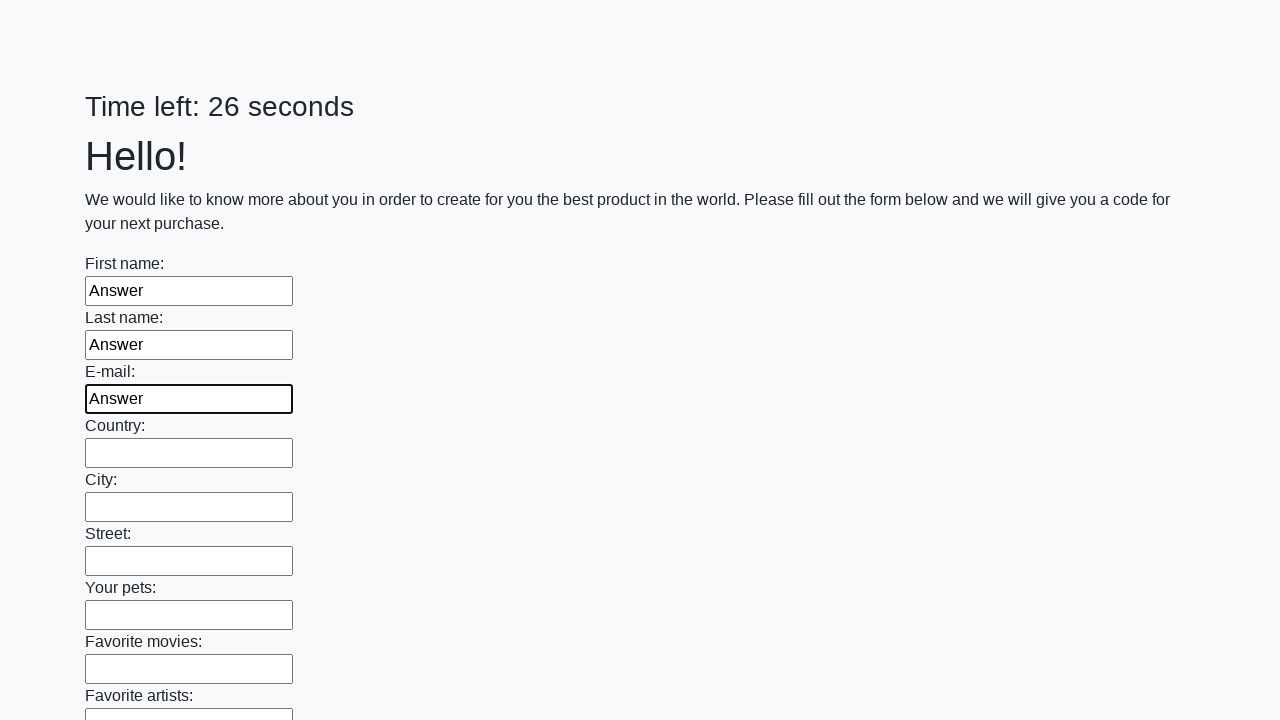

Filled an input field with 'Answer' on input >> nth=3
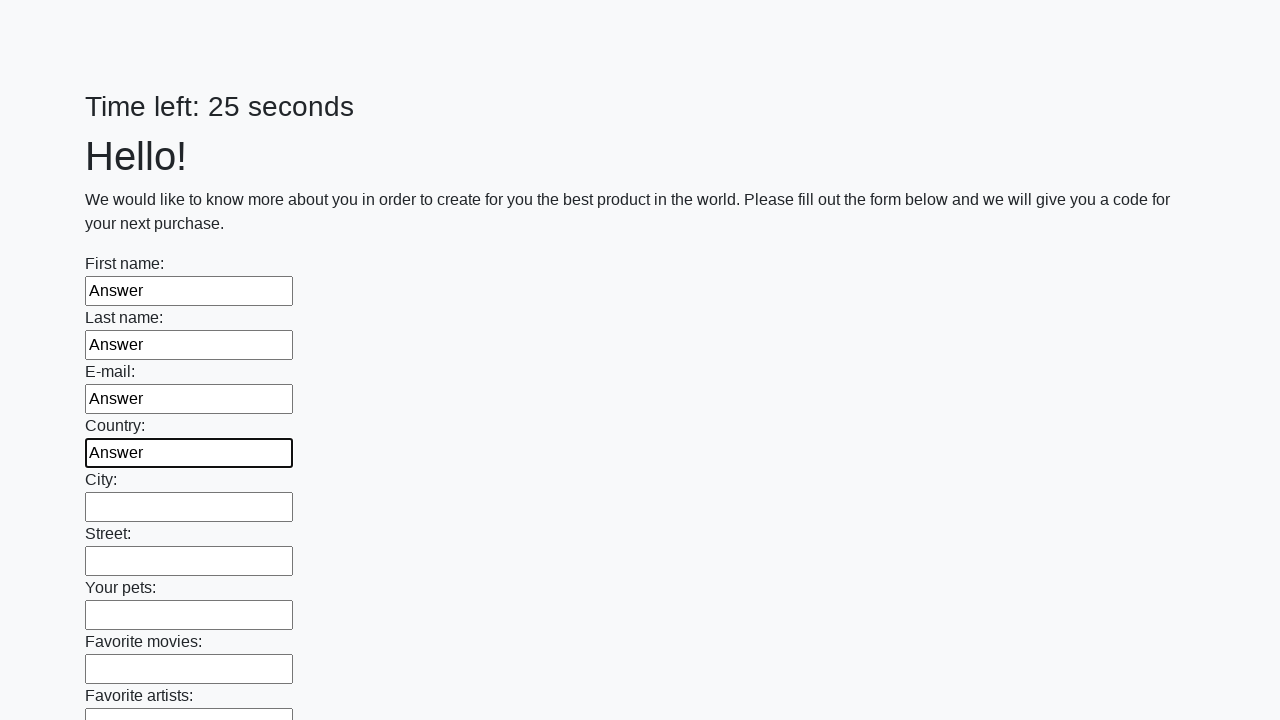

Filled an input field with 'Answer' on input >> nth=4
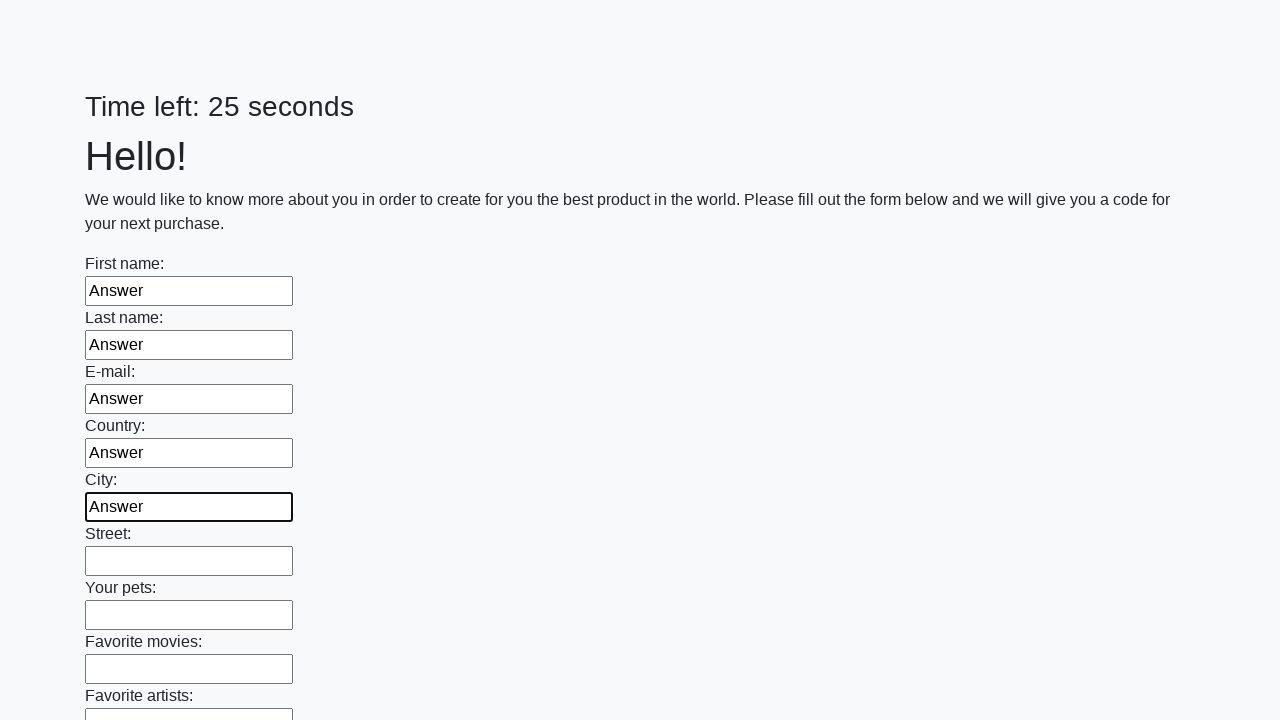

Filled an input field with 'Answer' on input >> nth=5
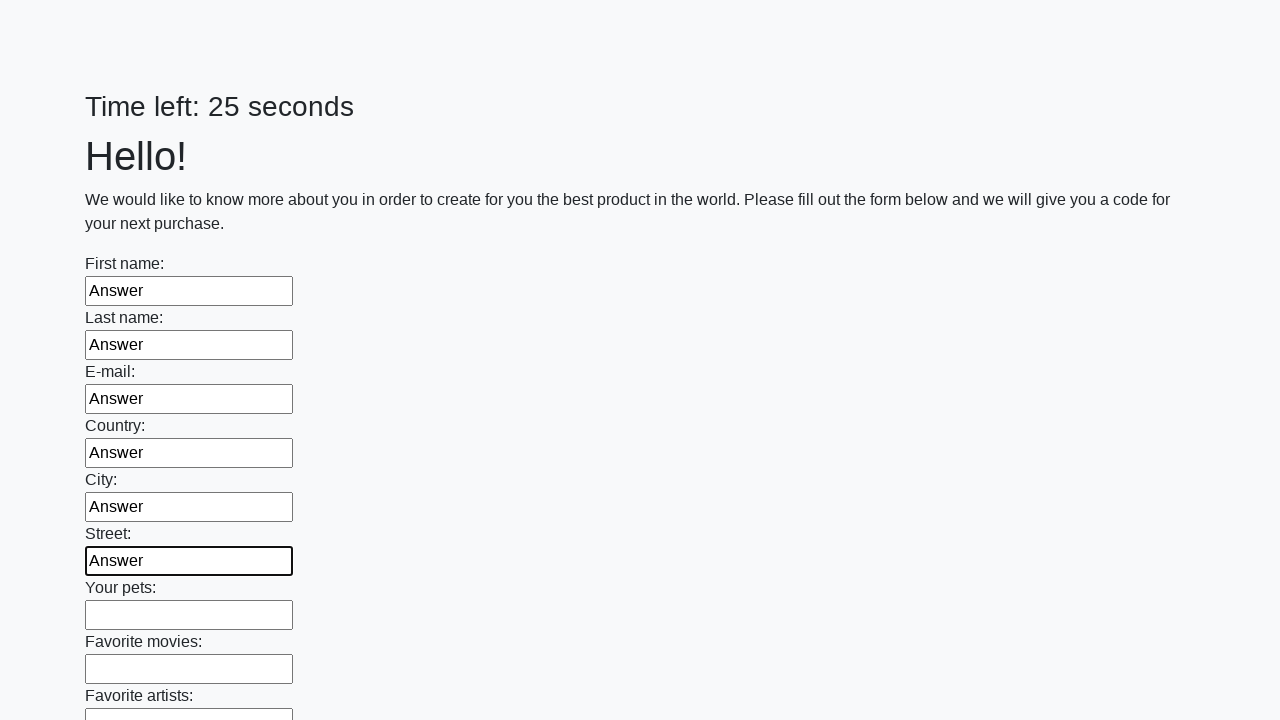

Filled an input field with 'Answer' on input >> nth=6
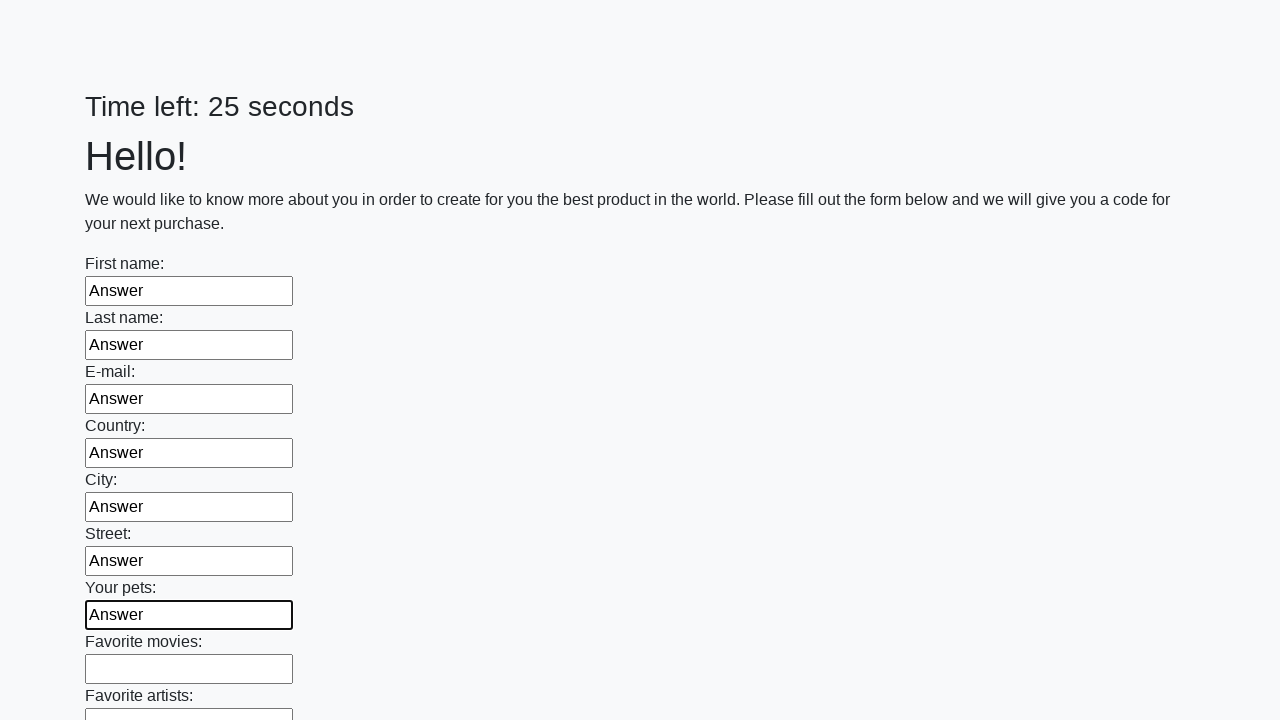

Filled an input field with 'Answer' on input >> nth=7
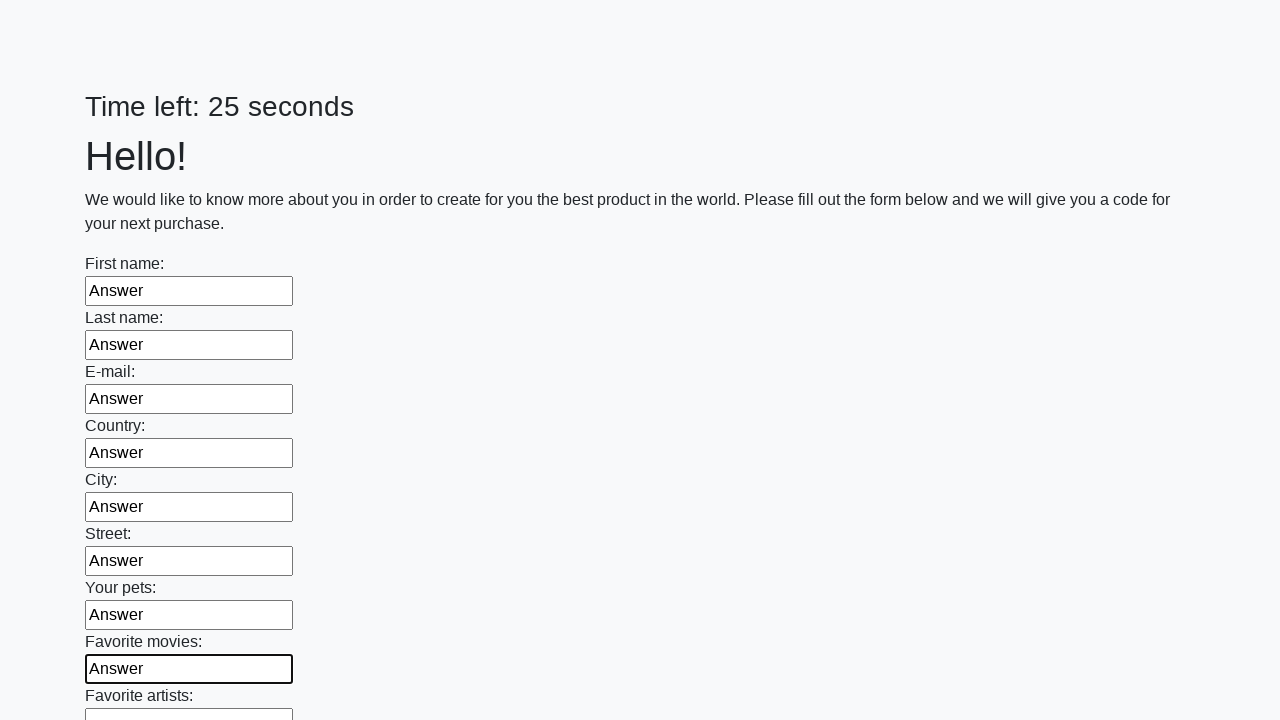

Filled an input field with 'Answer' on input >> nth=8
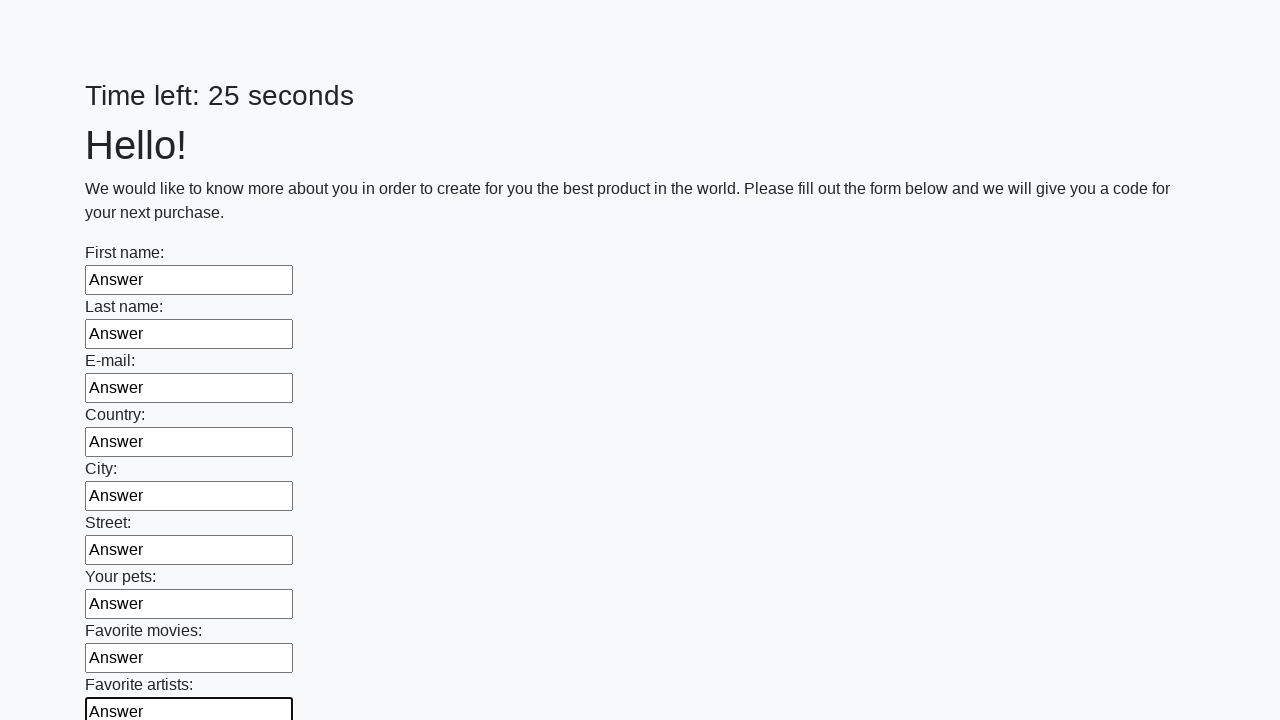

Filled an input field with 'Answer' on input >> nth=9
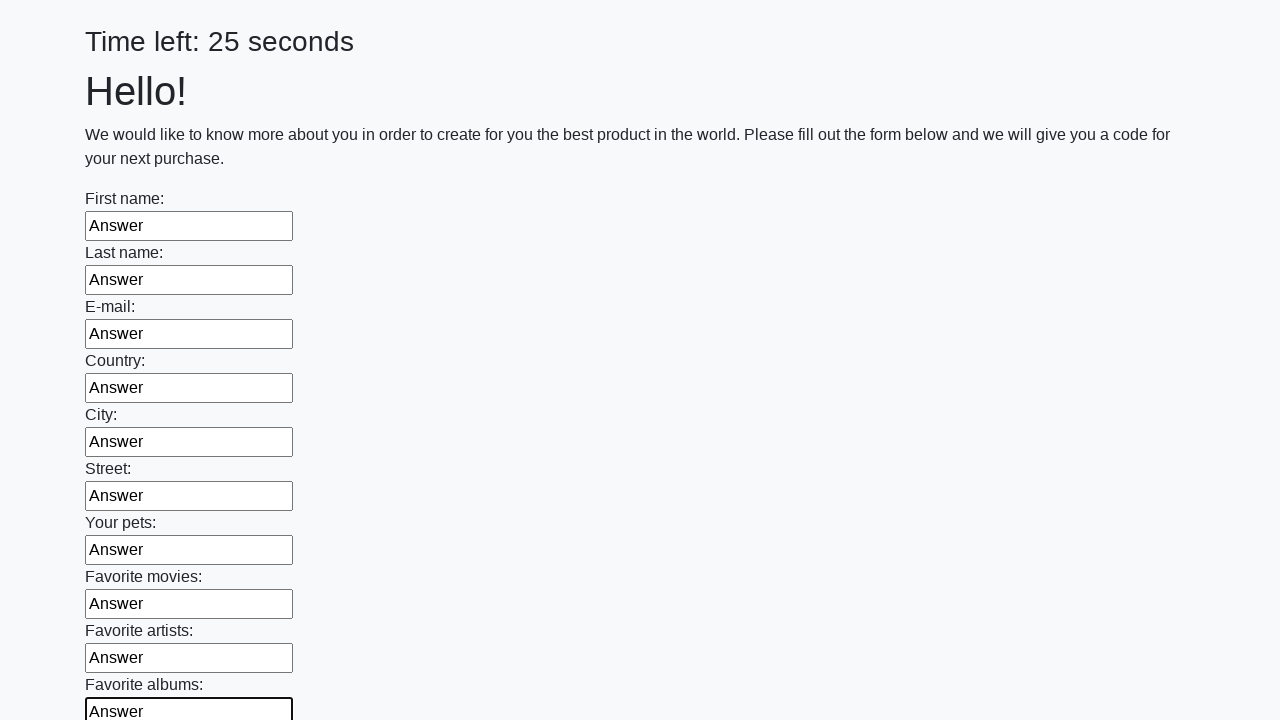

Filled an input field with 'Answer' on input >> nth=10
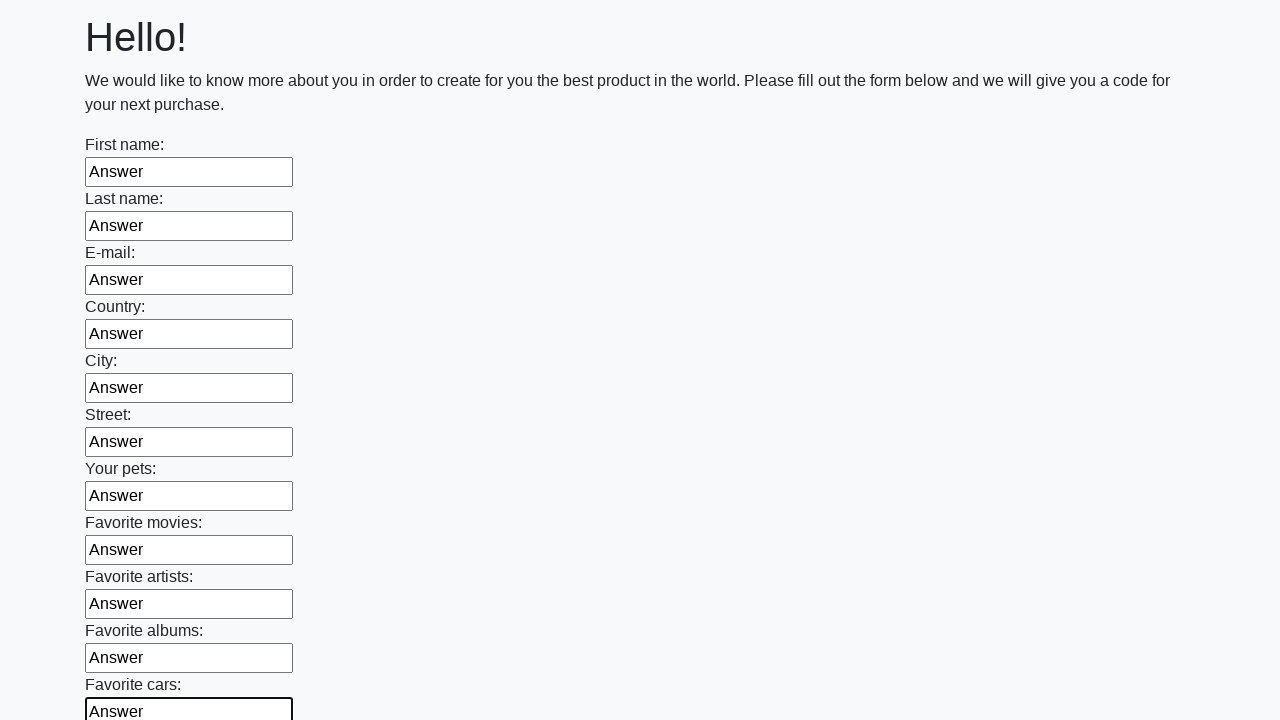

Filled an input field with 'Answer' on input >> nth=11
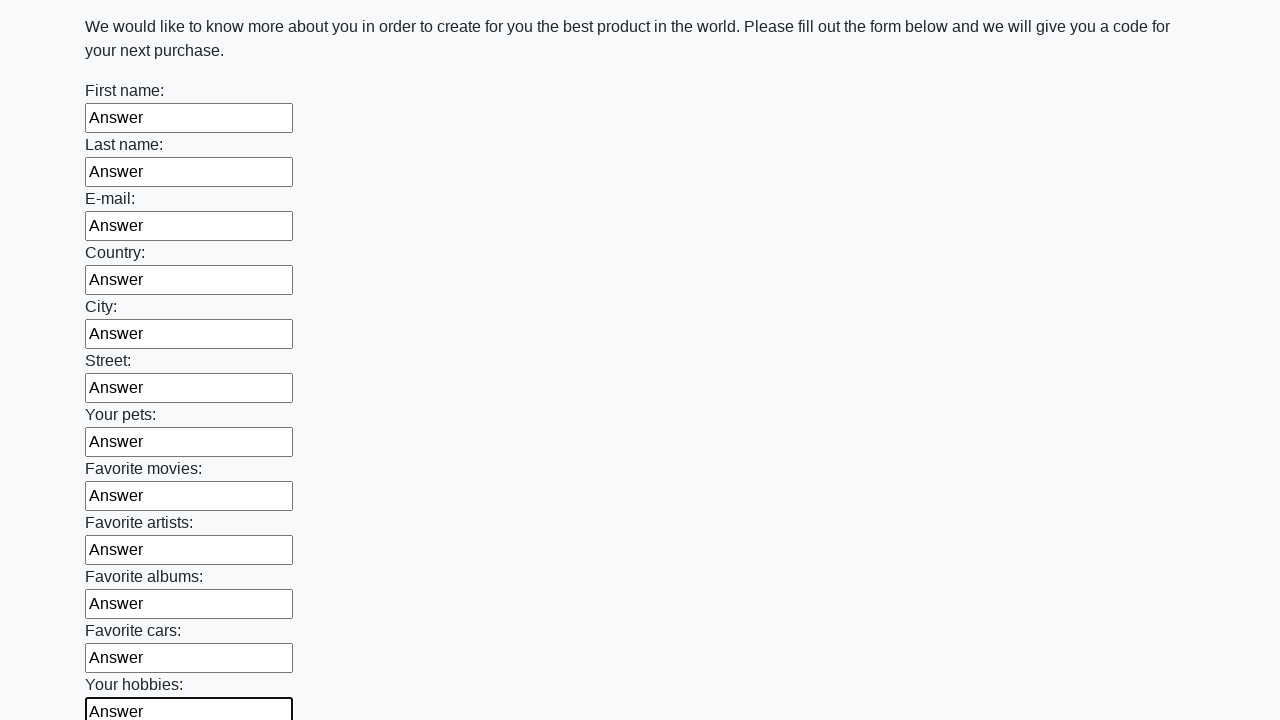

Filled an input field with 'Answer' on input >> nth=12
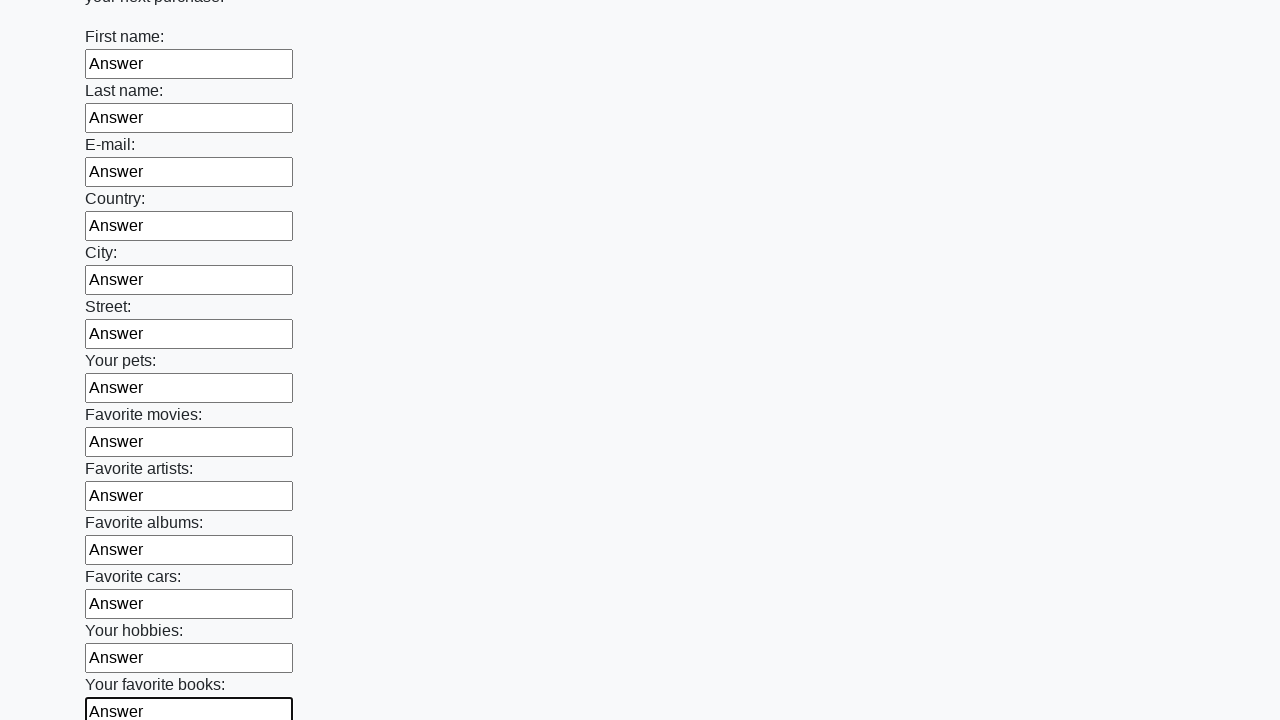

Filled an input field with 'Answer' on input >> nth=13
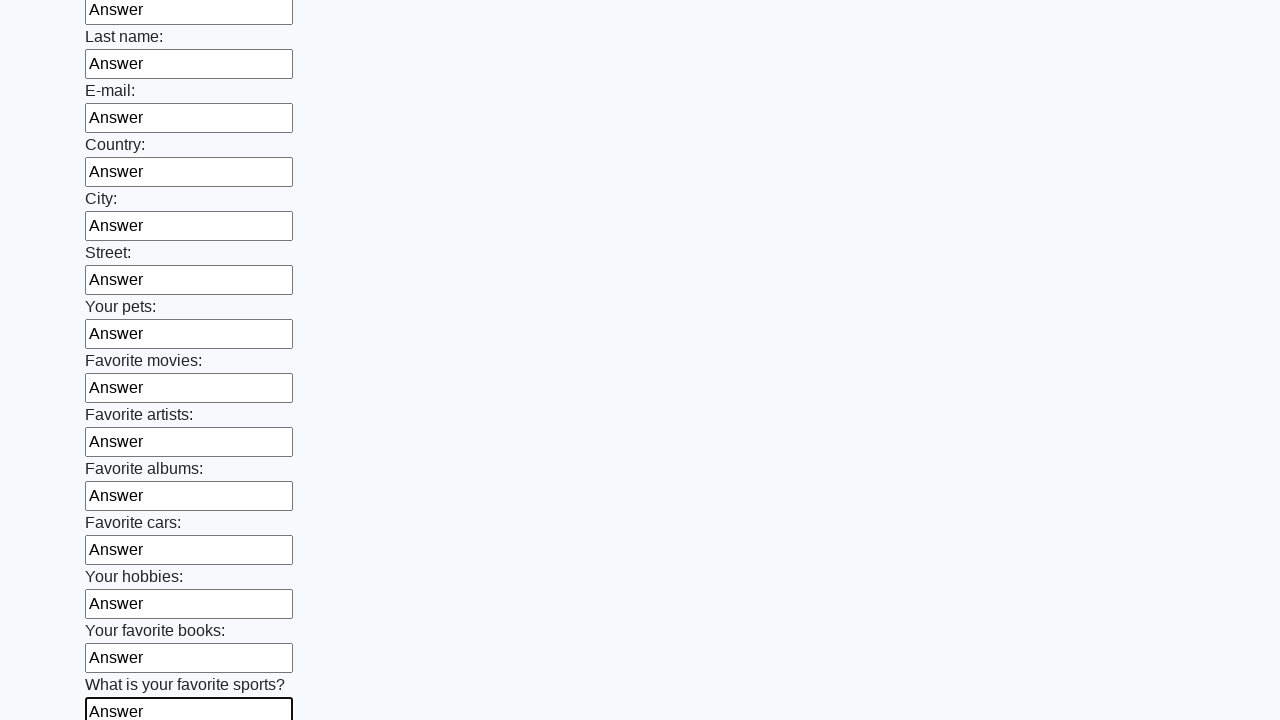

Filled an input field with 'Answer' on input >> nth=14
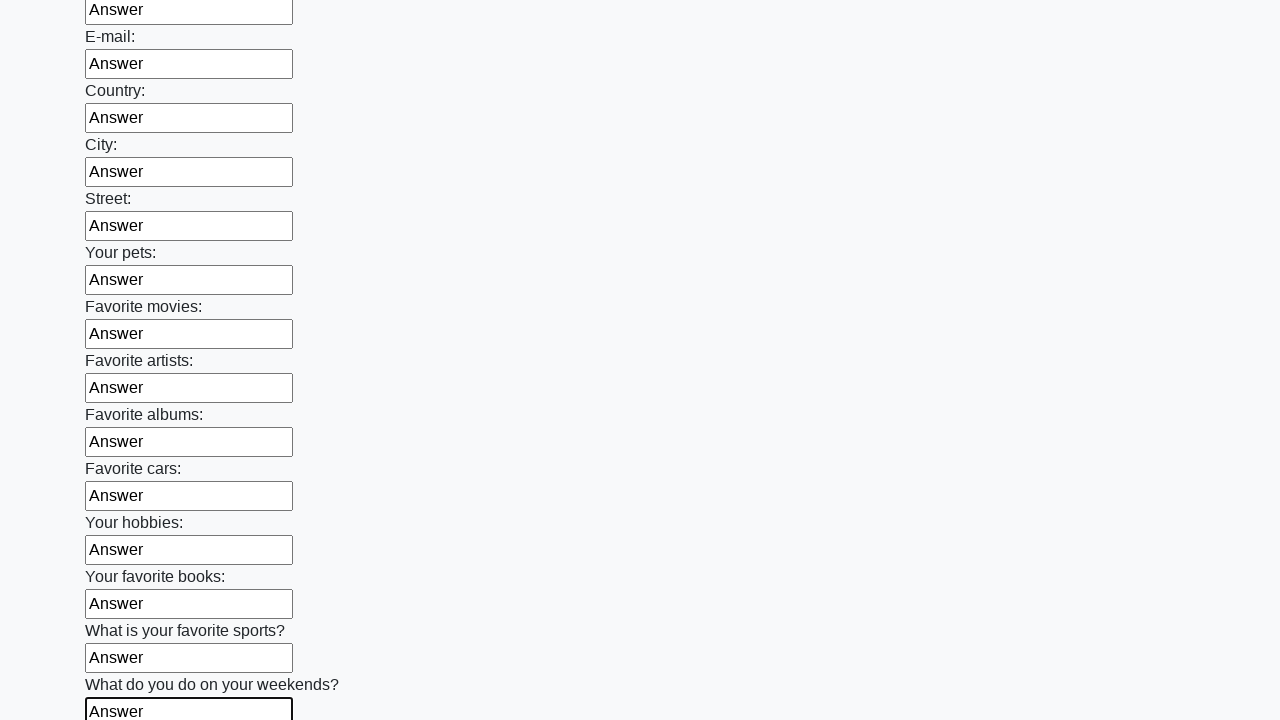

Filled an input field with 'Answer' on input >> nth=15
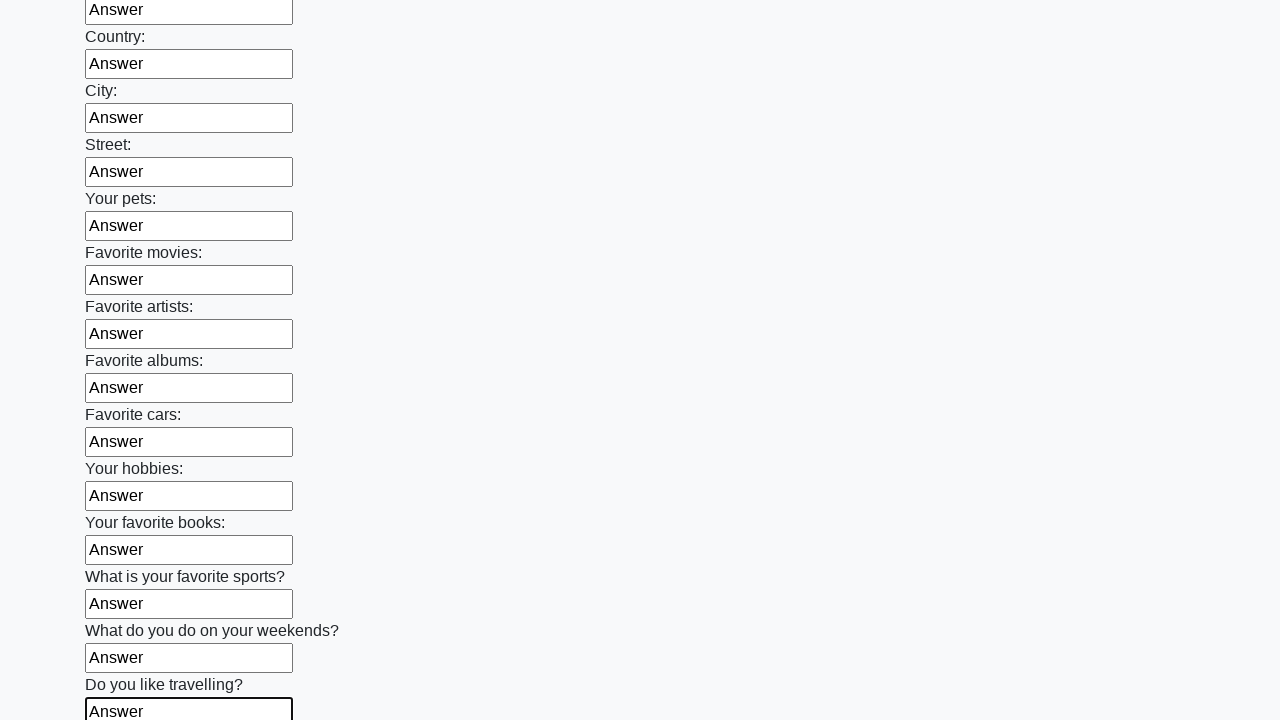

Filled an input field with 'Answer' on input >> nth=16
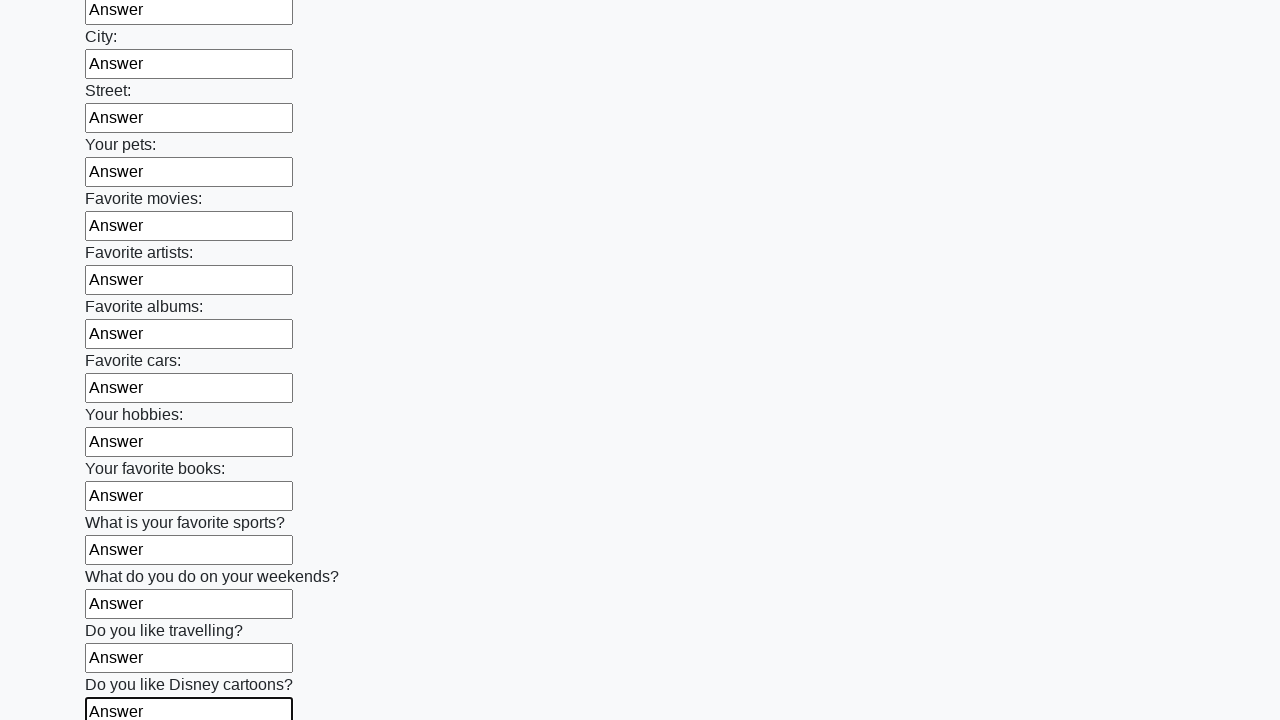

Filled an input field with 'Answer' on input >> nth=17
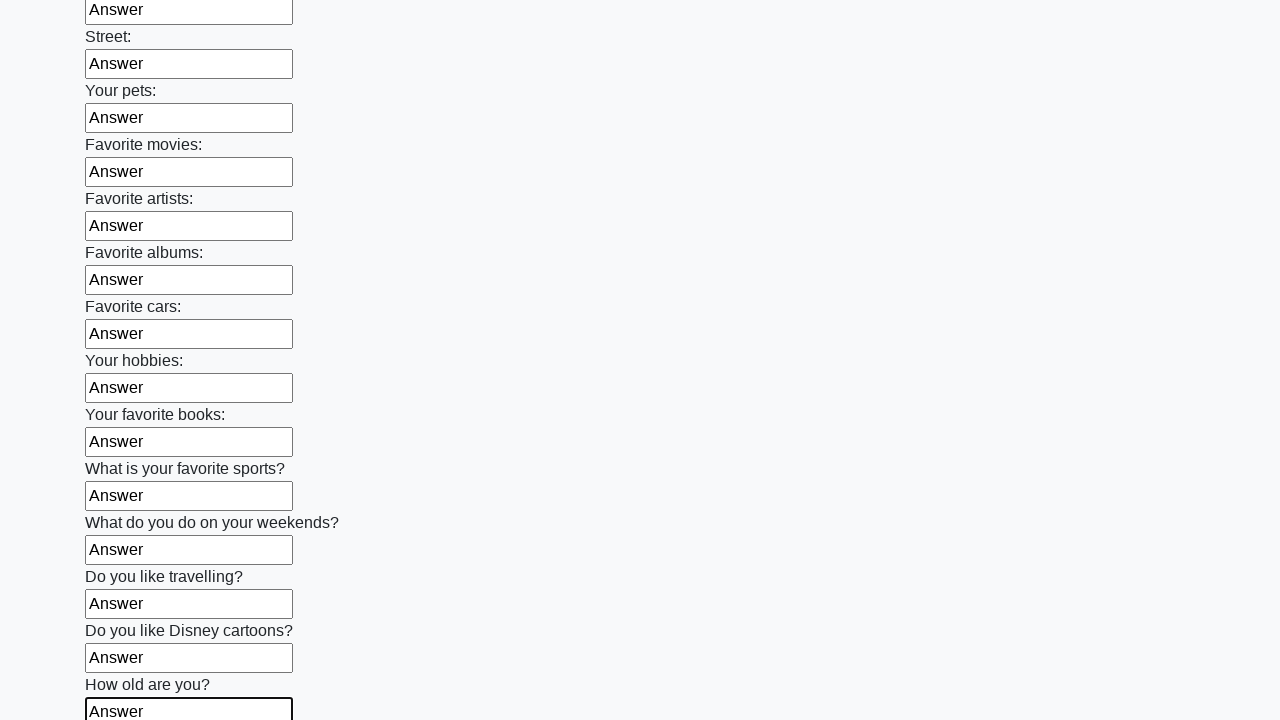

Filled an input field with 'Answer' on input >> nth=18
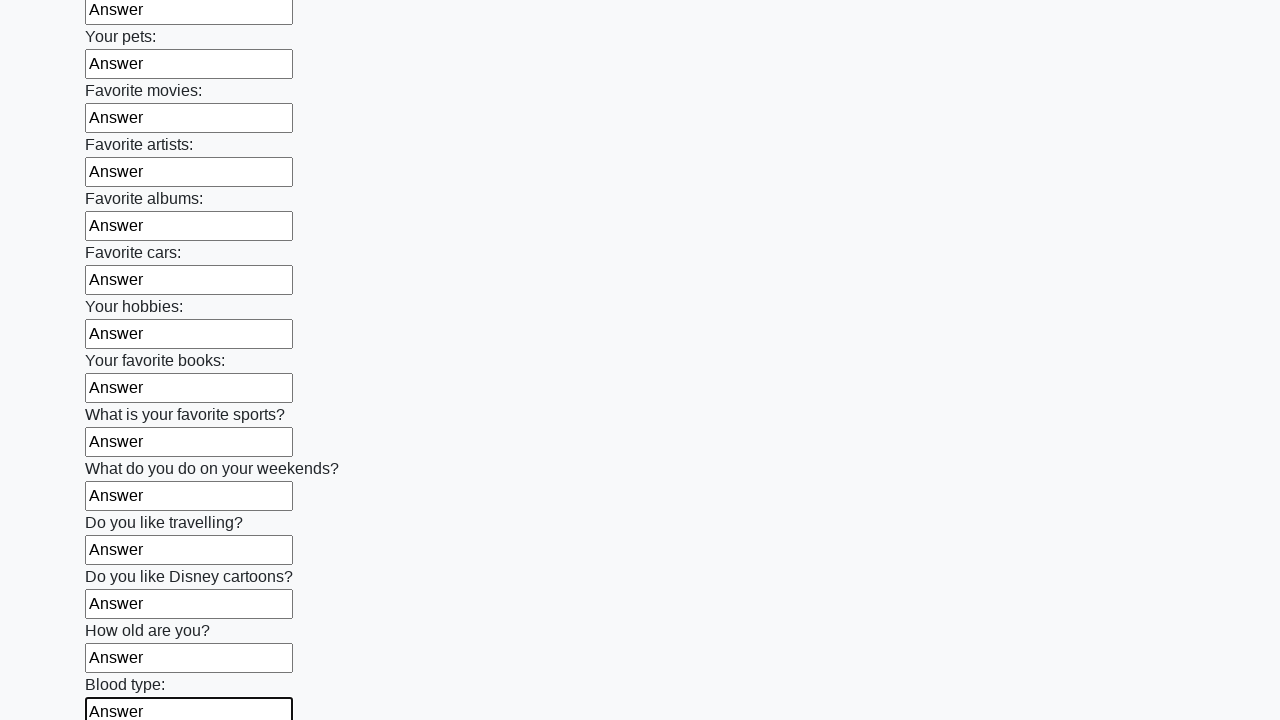

Filled an input field with 'Answer' on input >> nth=19
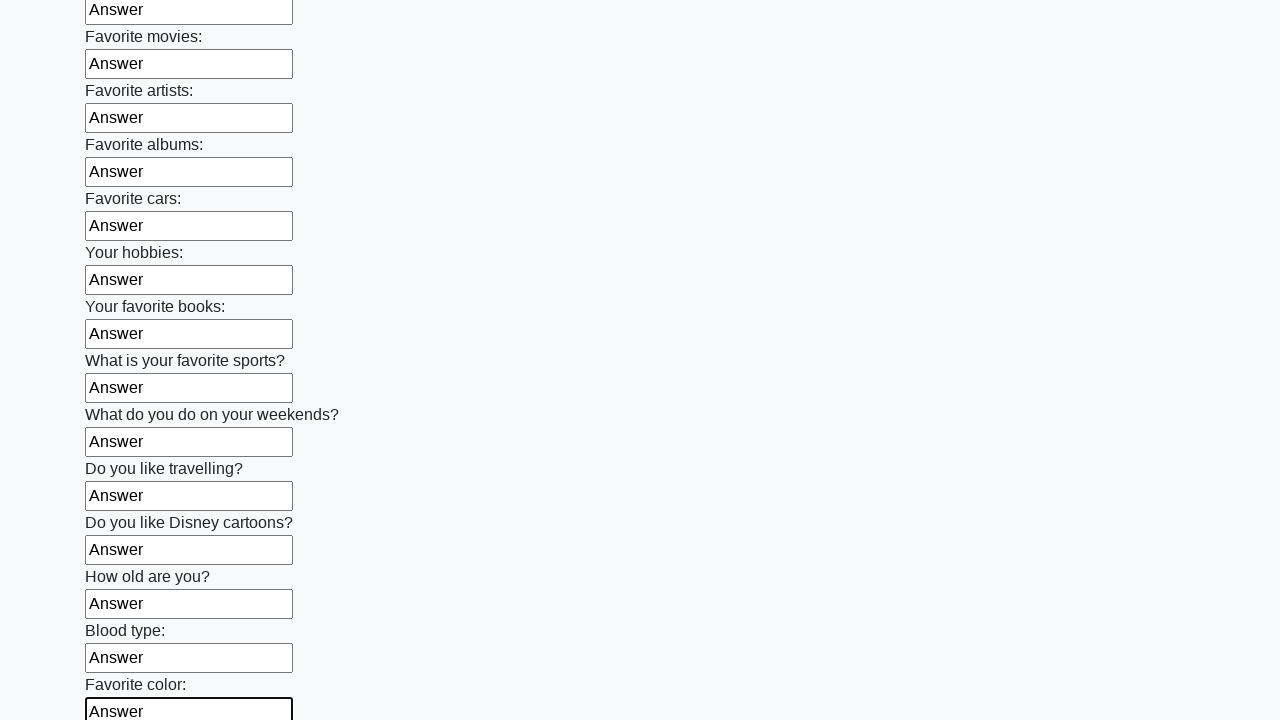

Filled an input field with 'Answer' on input >> nth=20
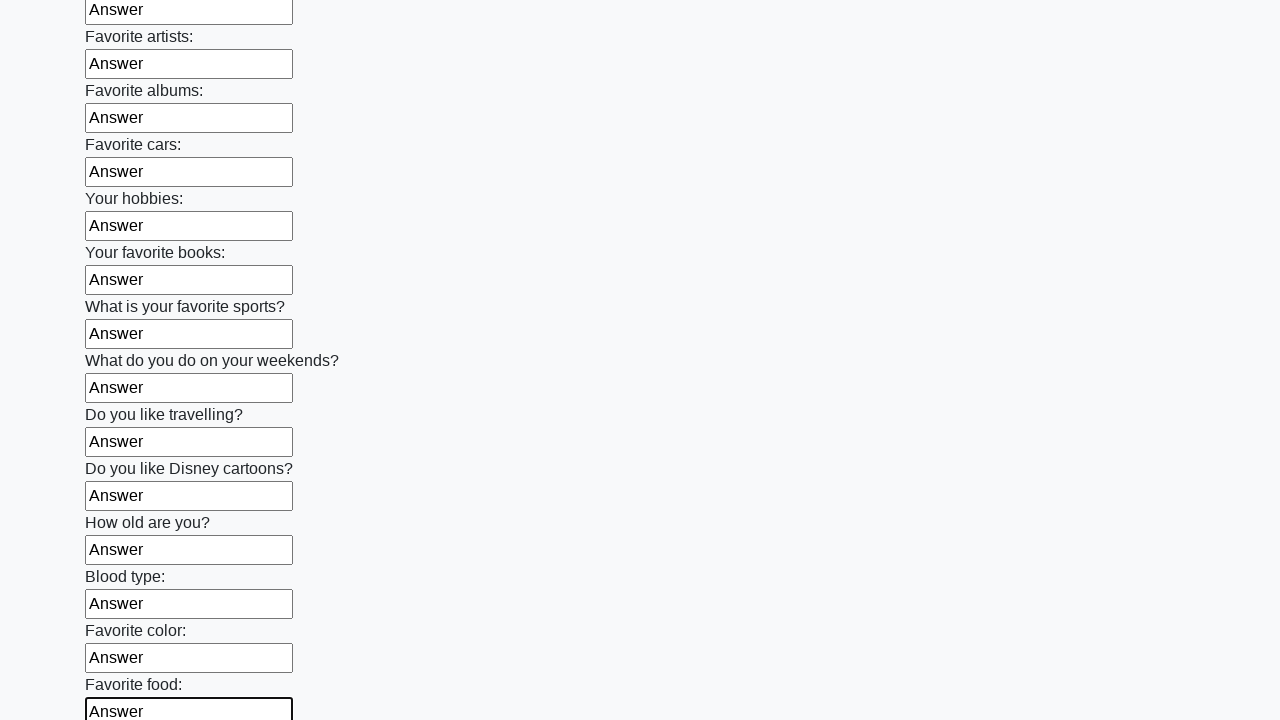

Filled an input field with 'Answer' on input >> nth=21
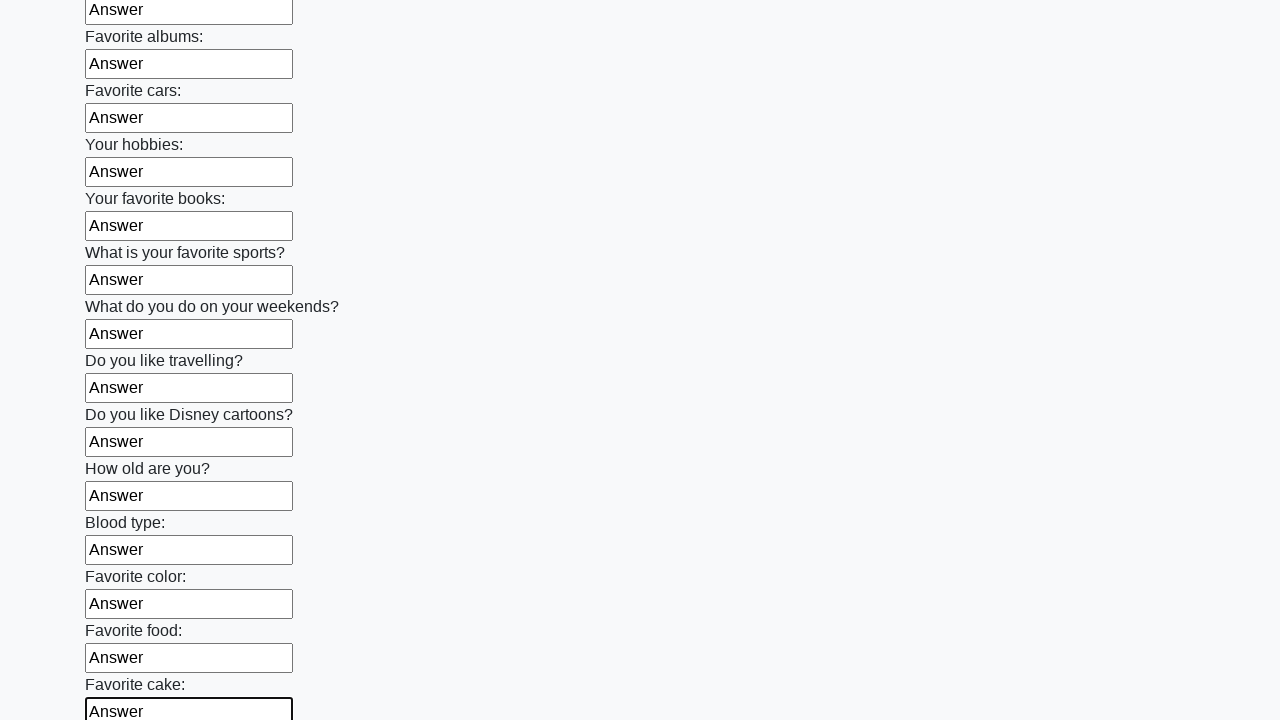

Filled an input field with 'Answer' on input >> nth=22
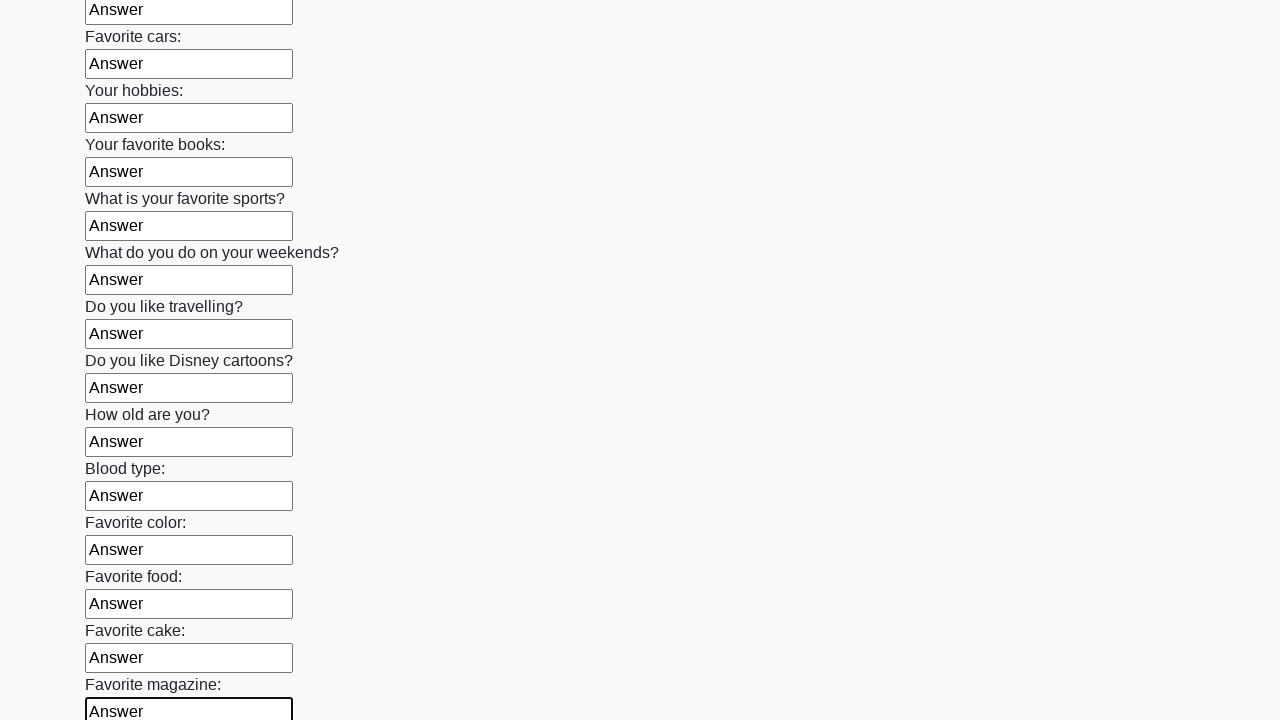

Filled an input field with 'Answer' on input >> nth=23
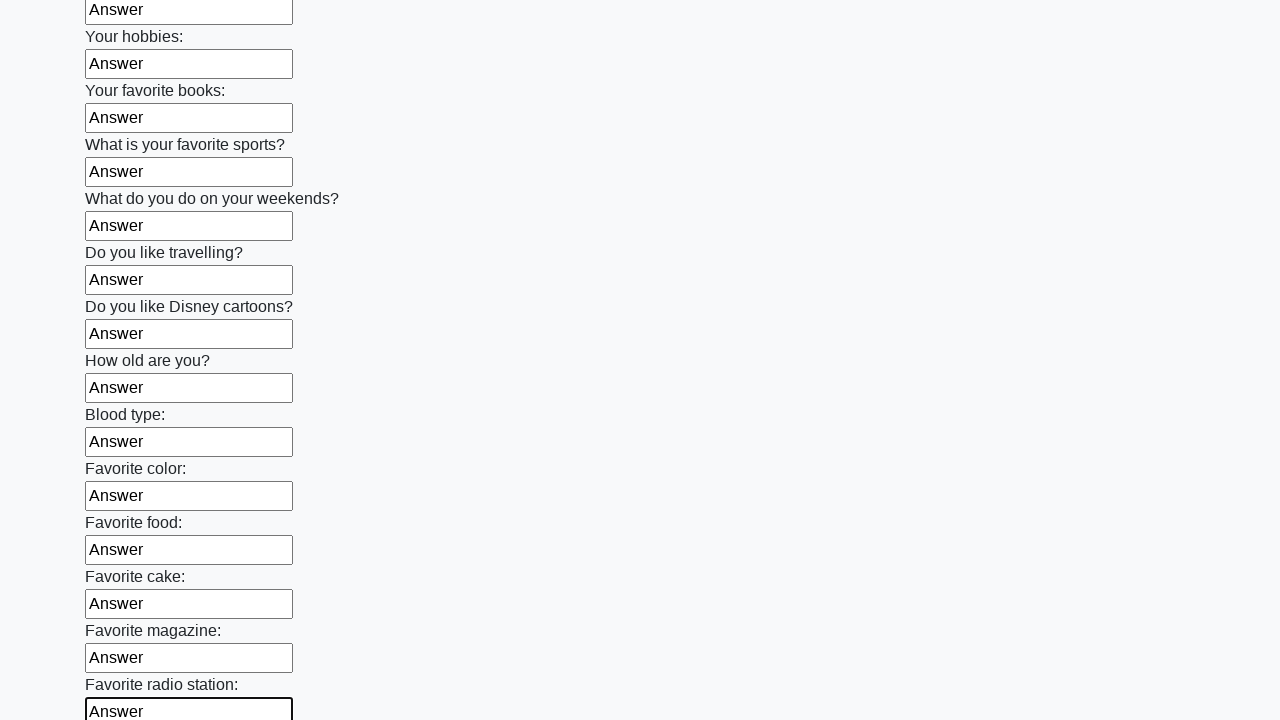

Filled an input field with 'Answer' on input >> nth=24
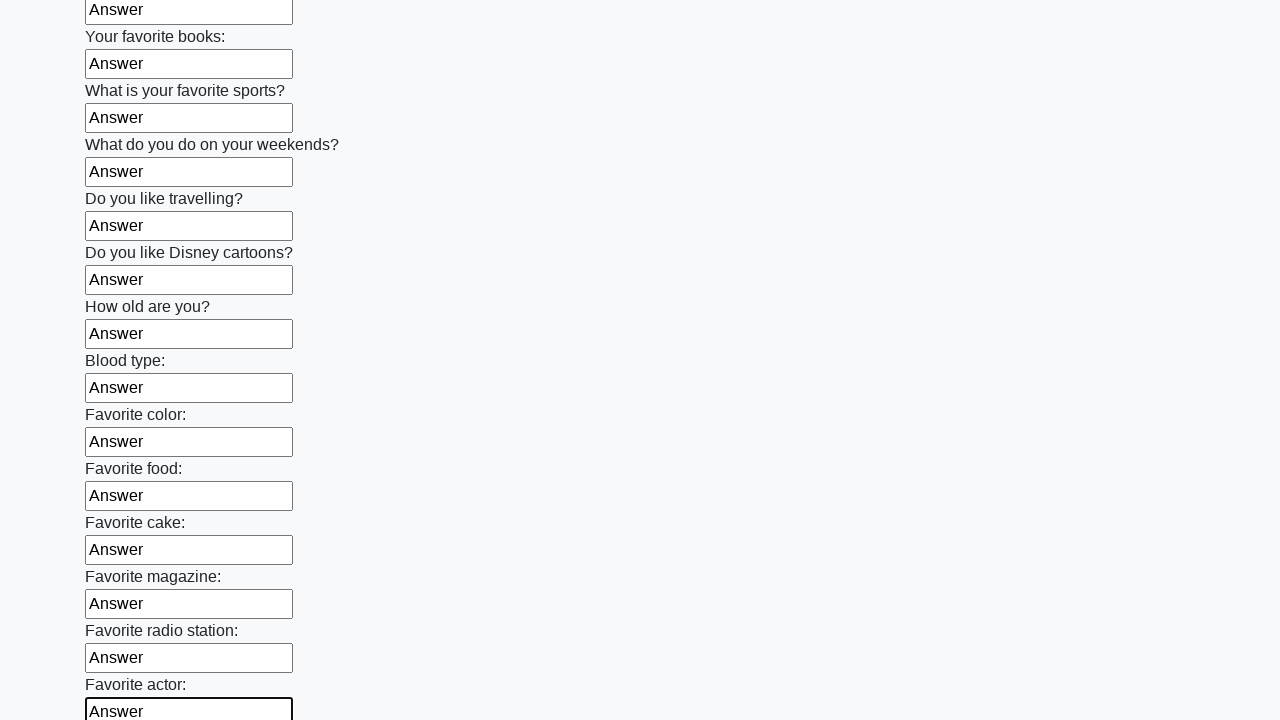

Filled an input field with 'Answer' on input >> nth=25
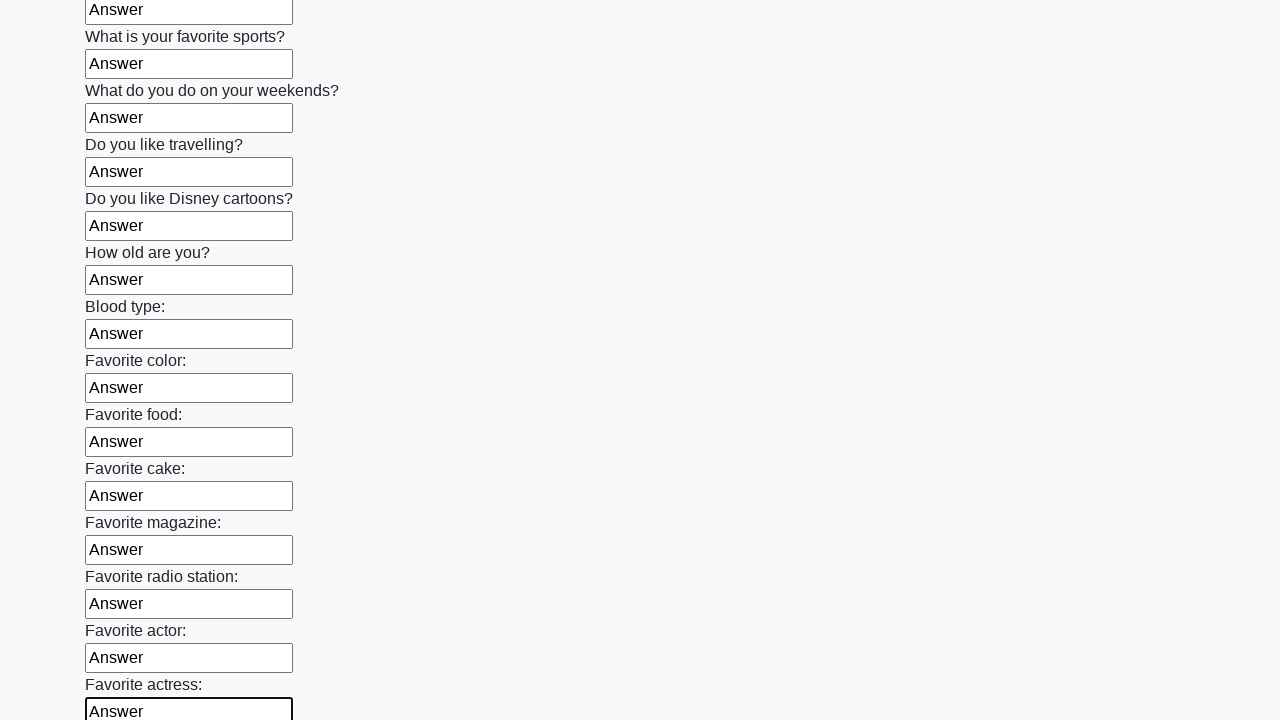

Filled an input field with 'Answer' on input >> nth=26
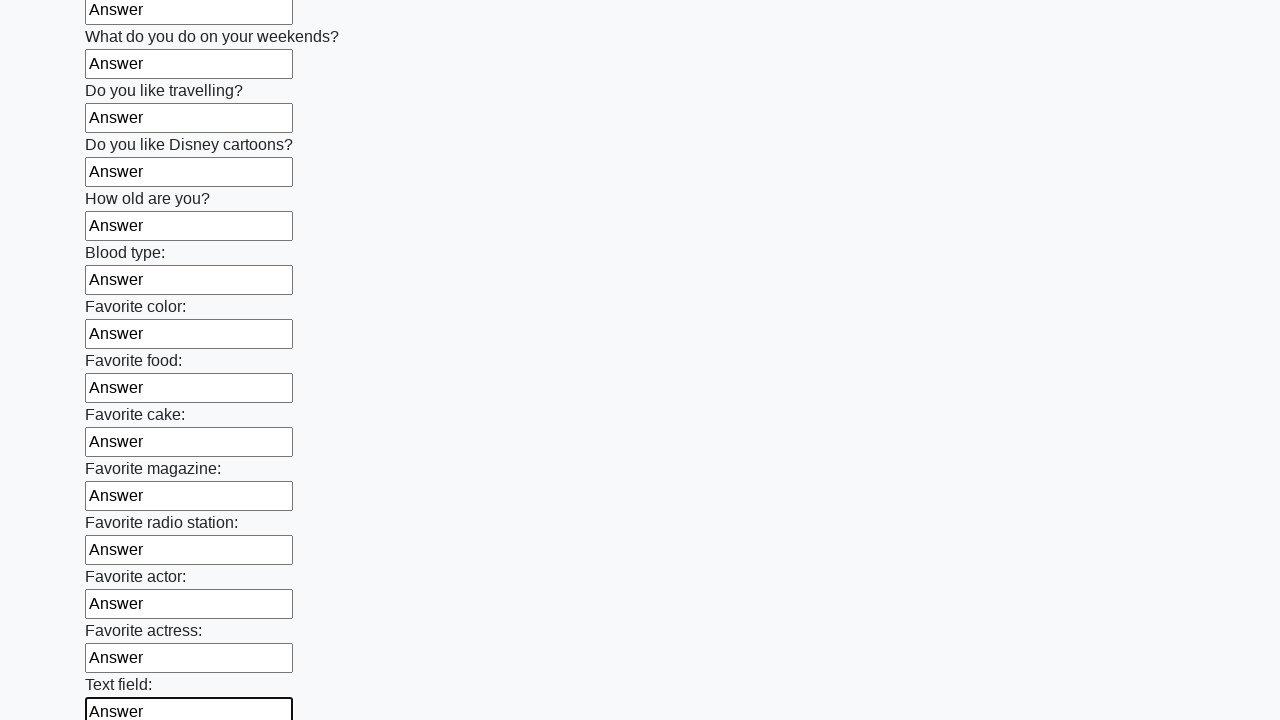

Filled an input field with 'Answer' on input >> nth=27
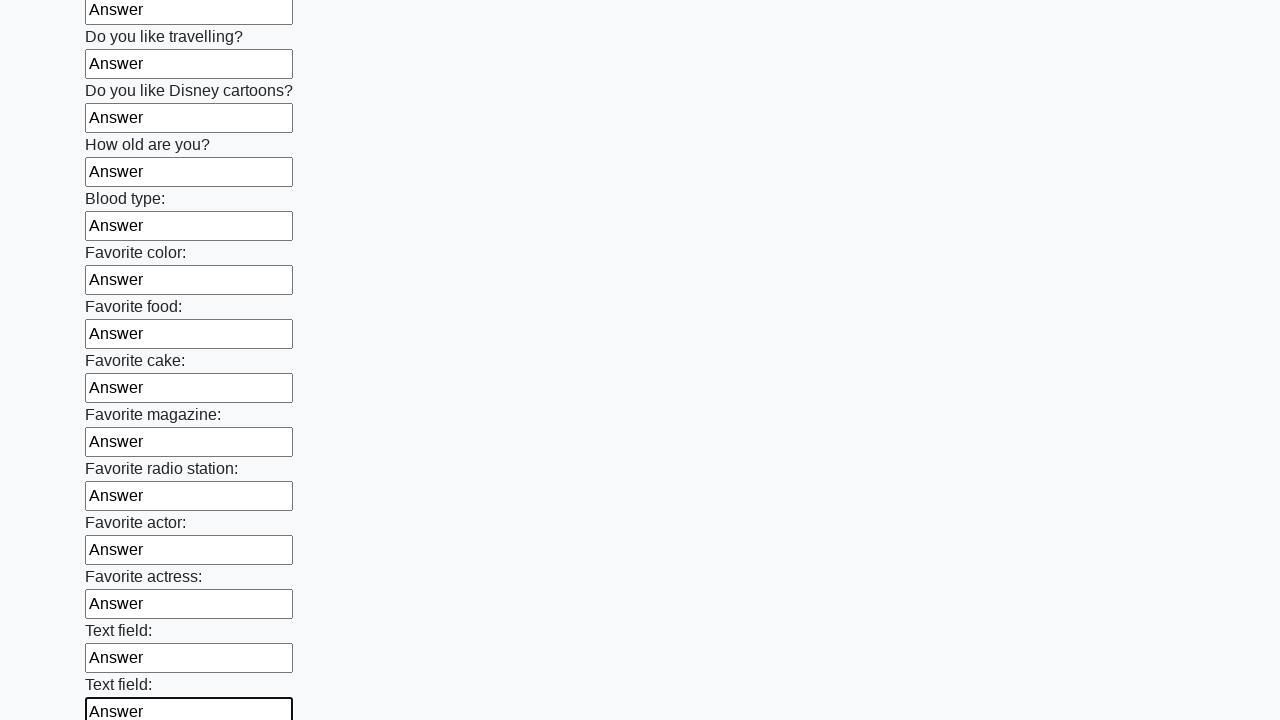

Filled an input field with 'Answer' on input >> nth=28
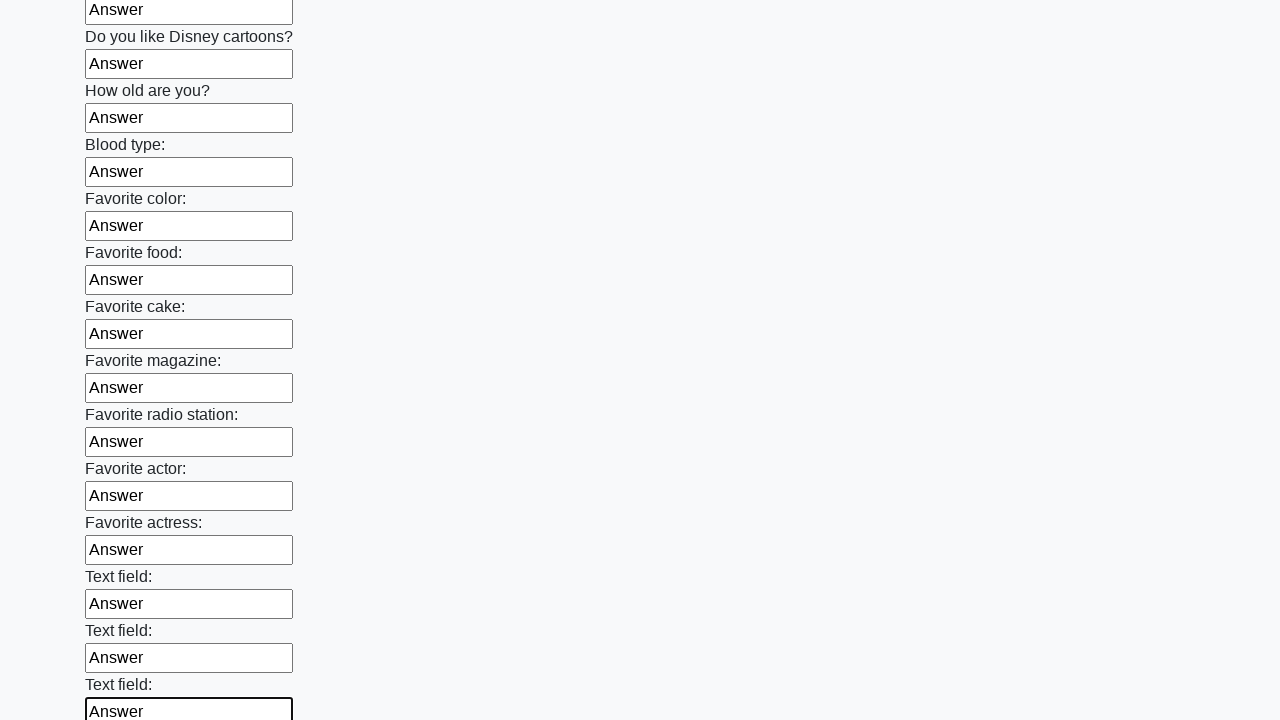

Filled an input field with 'Answer' on input >> nth=29
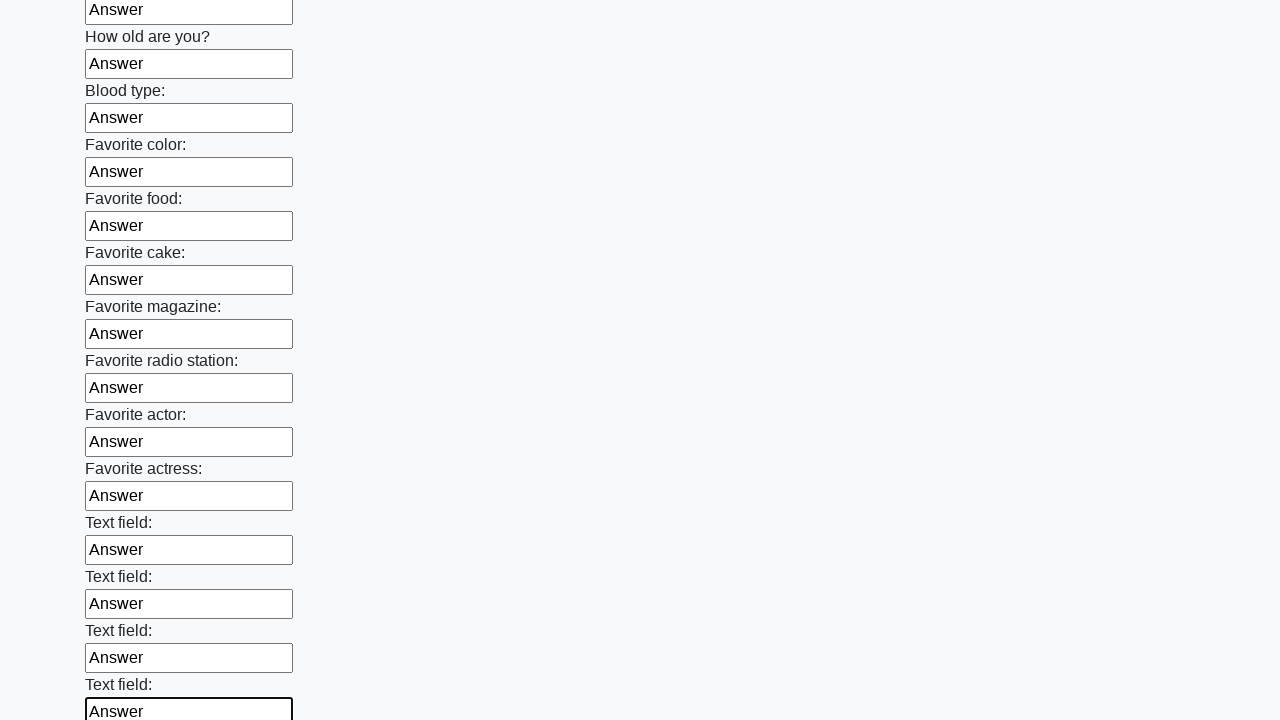

Filled an input field with 'Answer' on input >> nth=30
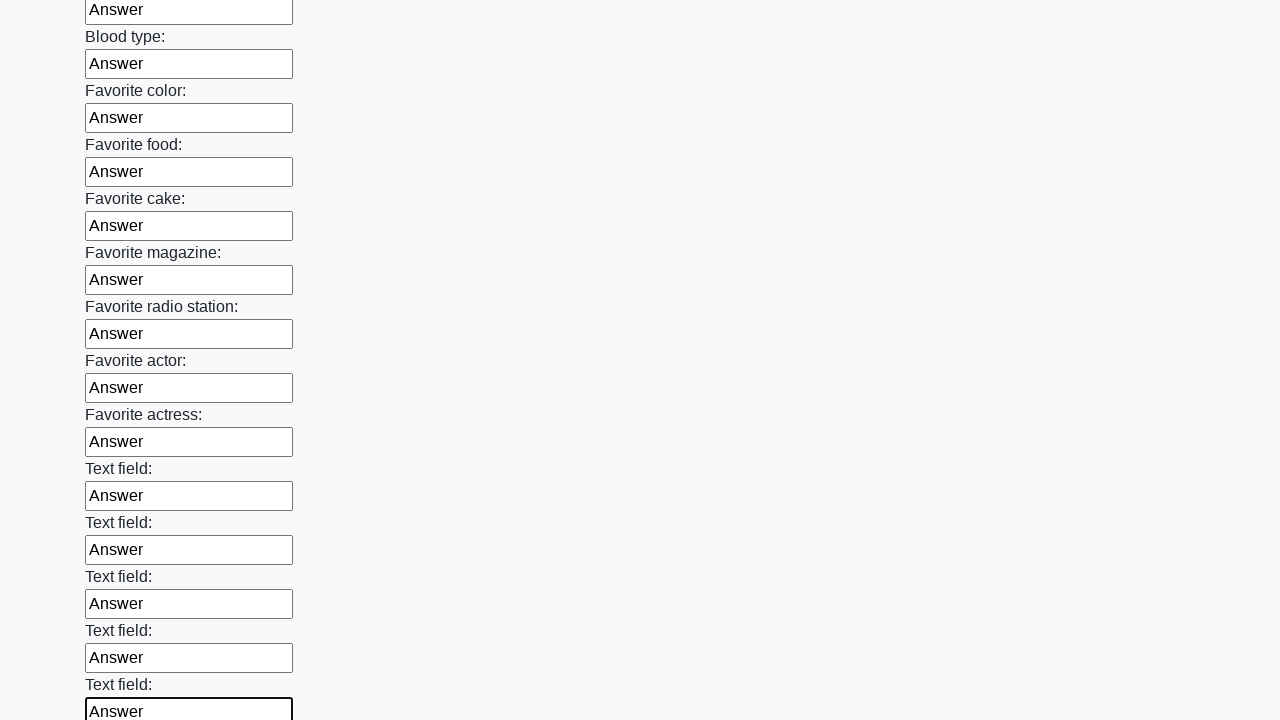

Filled an input field with 'Answer' on input >> nth=31
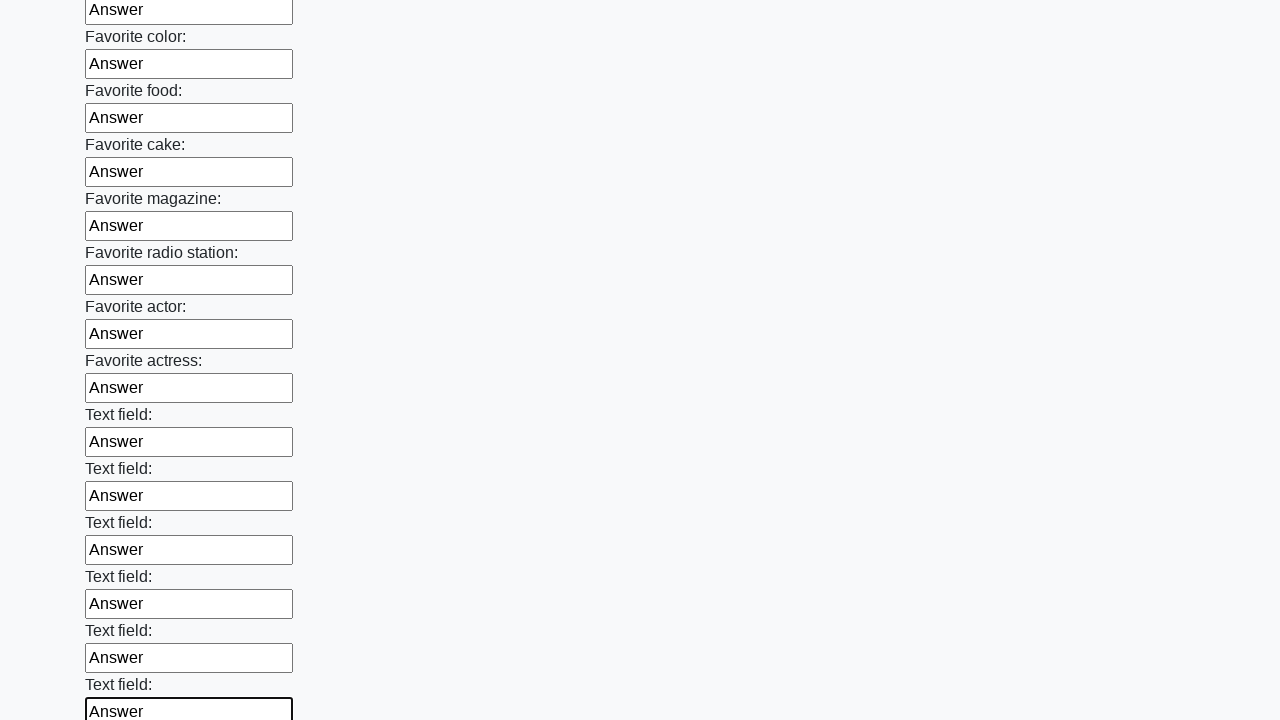

Filled an input field with 'Answer' on input >> nth=32
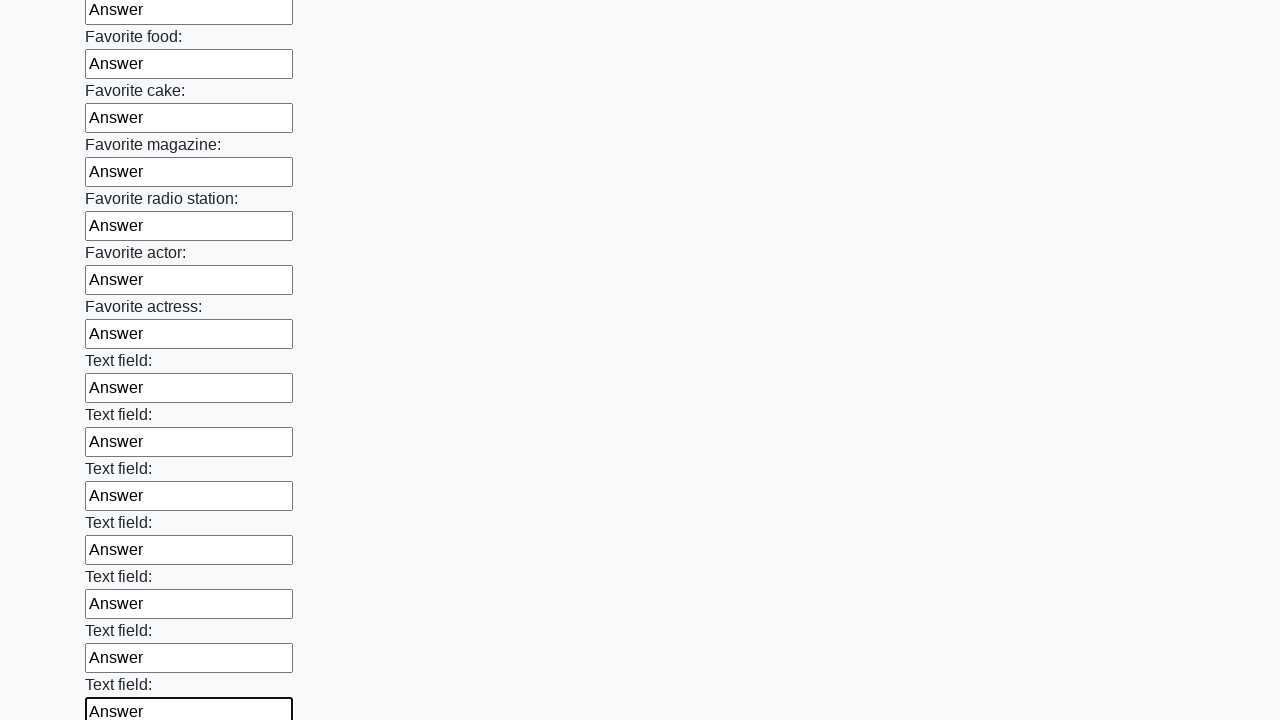

Filled an input field with 'Answer' on input >> nth=33
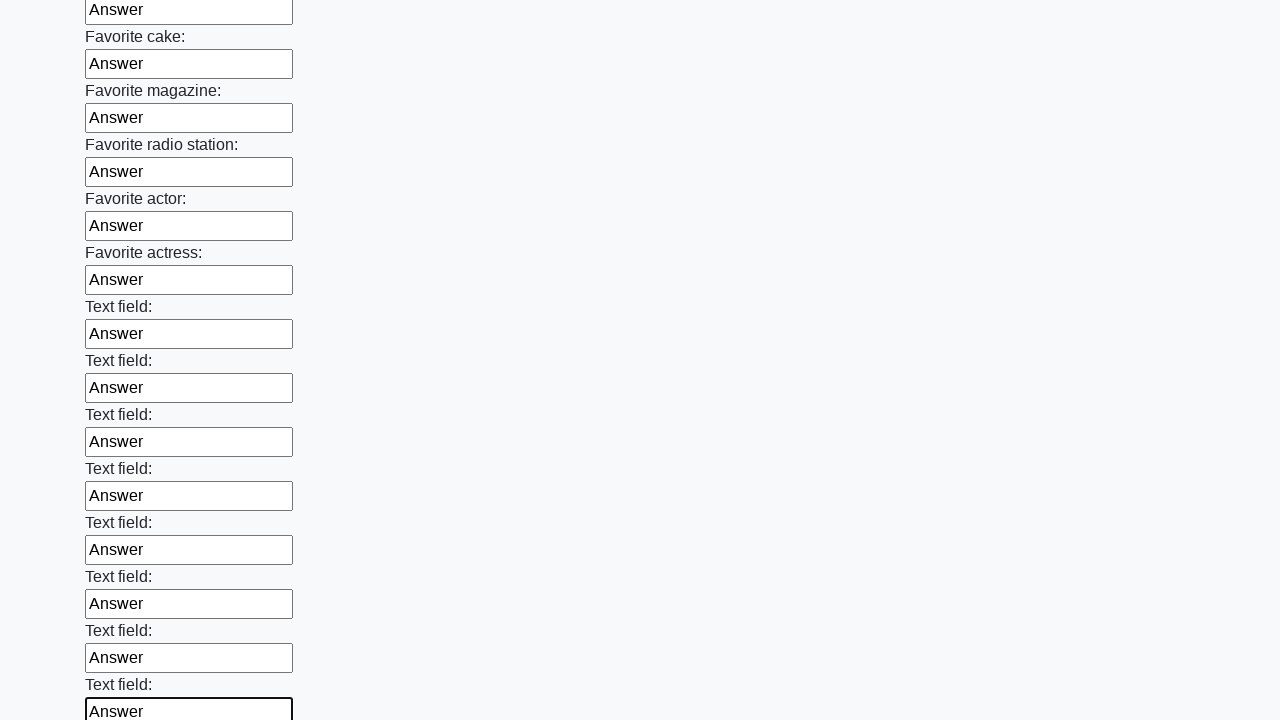

Filled an input field with 'Answer' on input >> nth=34
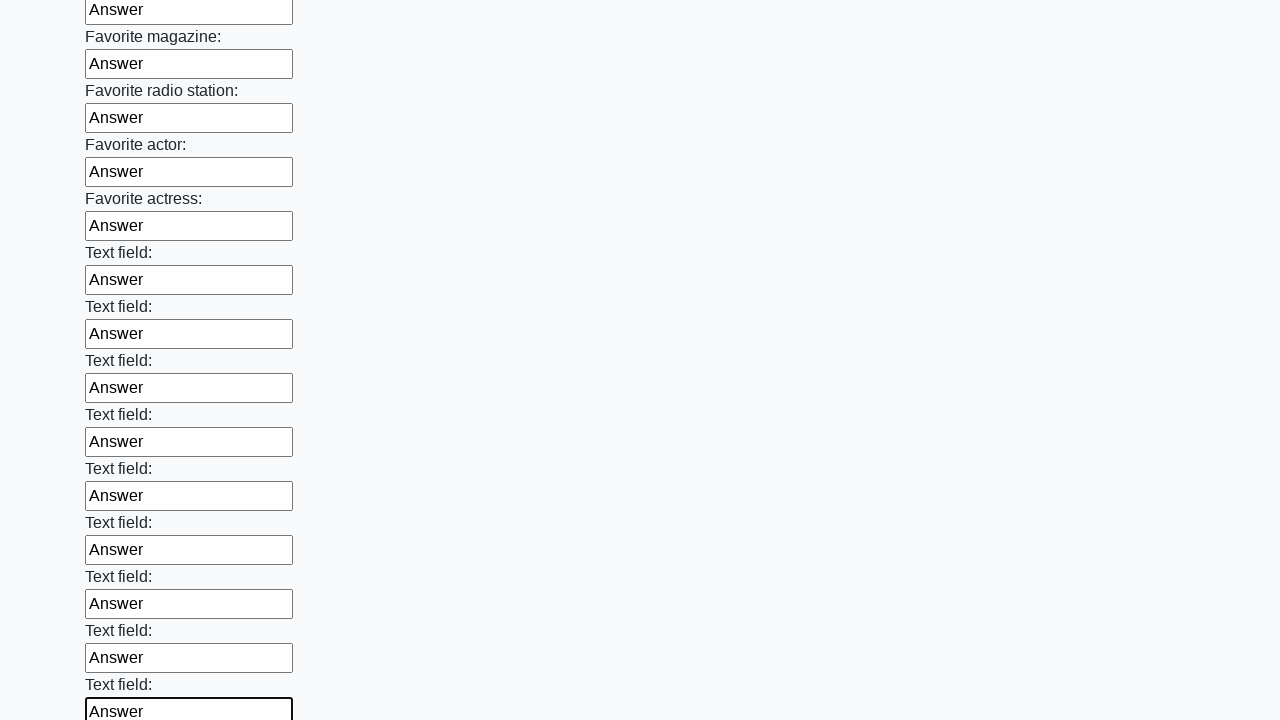

Filled an input field with 'Answer' on input >> nth=35
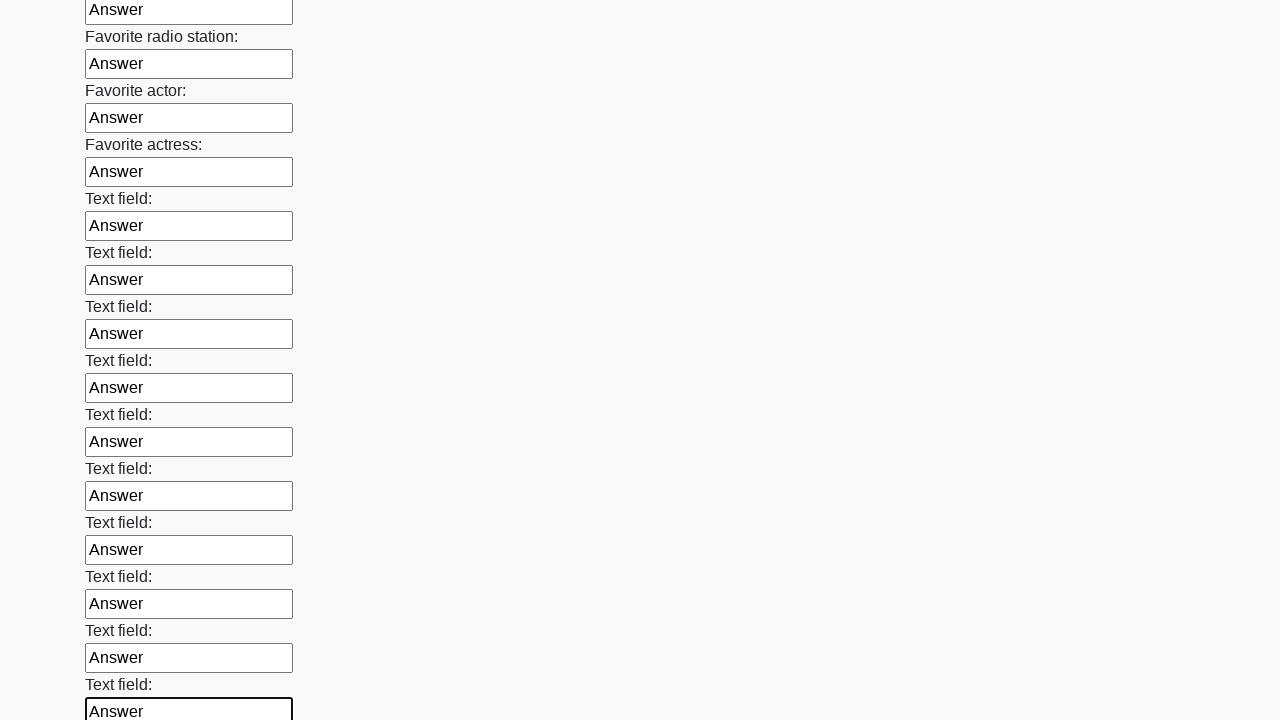

Filled an input field with 'Answer' on input >> nth=36
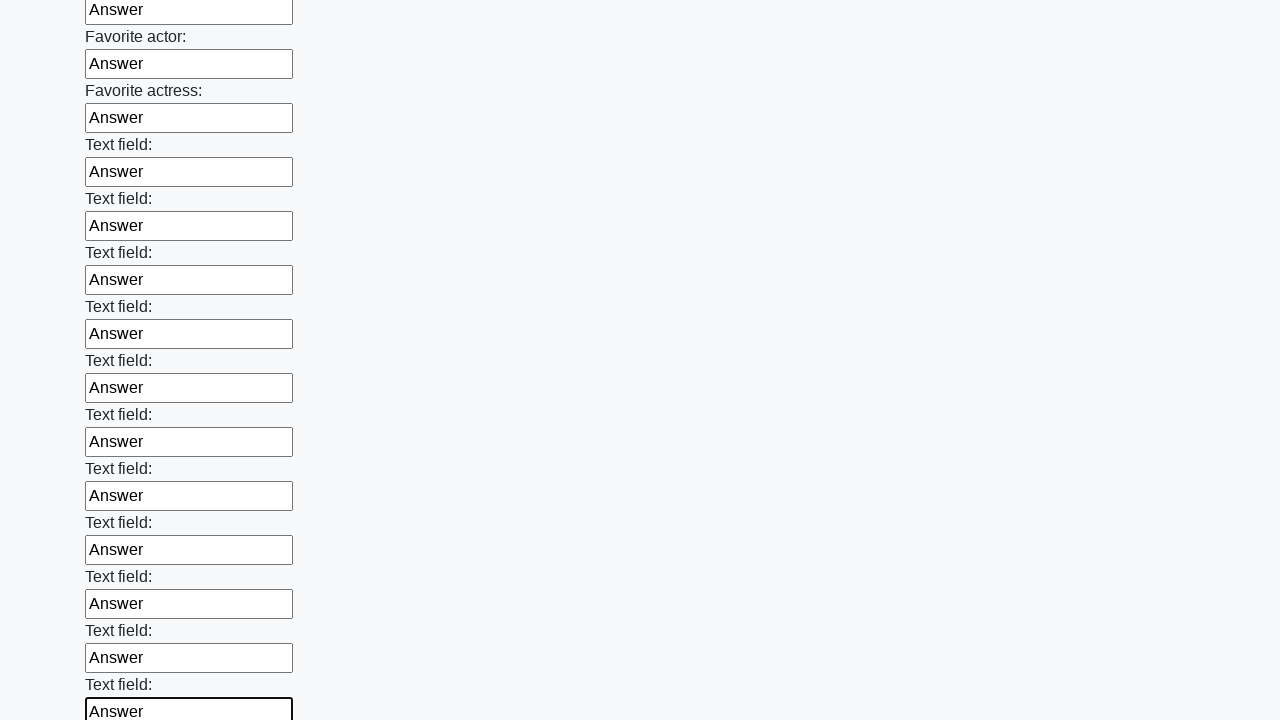

Filled an input field with 'Answer' on input >> nth=37
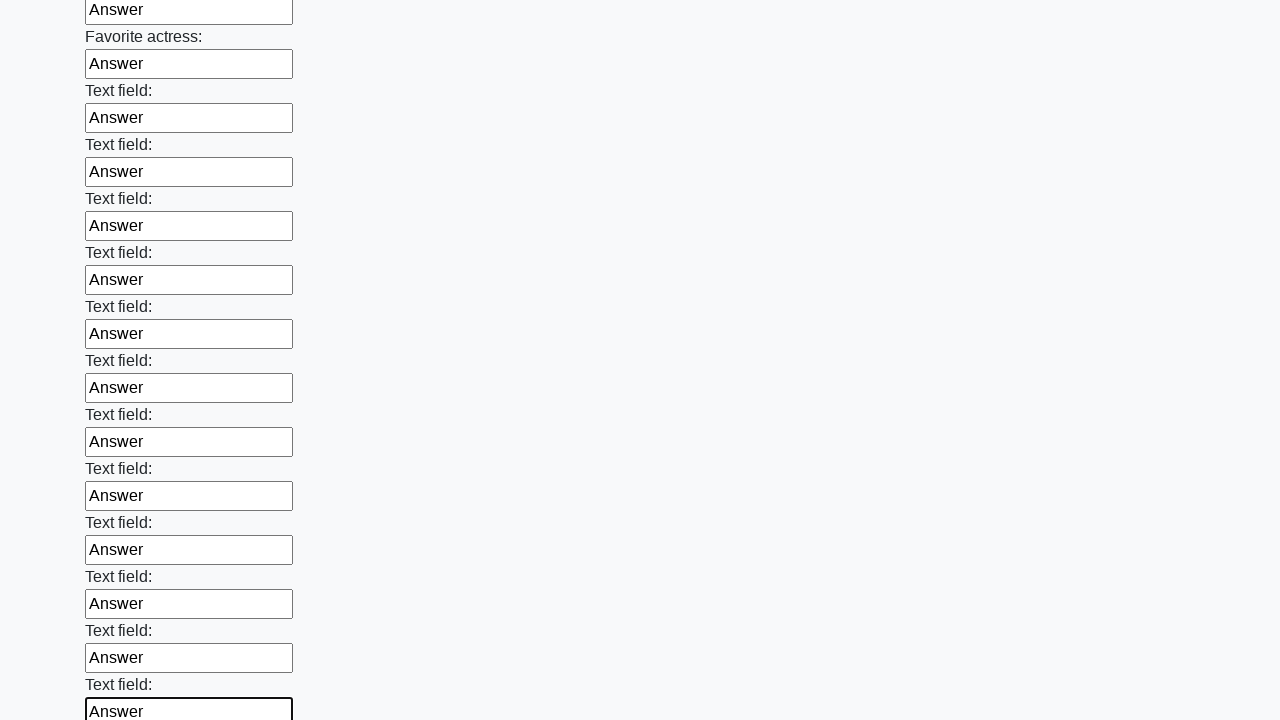

Filled an input field with 'Answer' on input >> nth=38
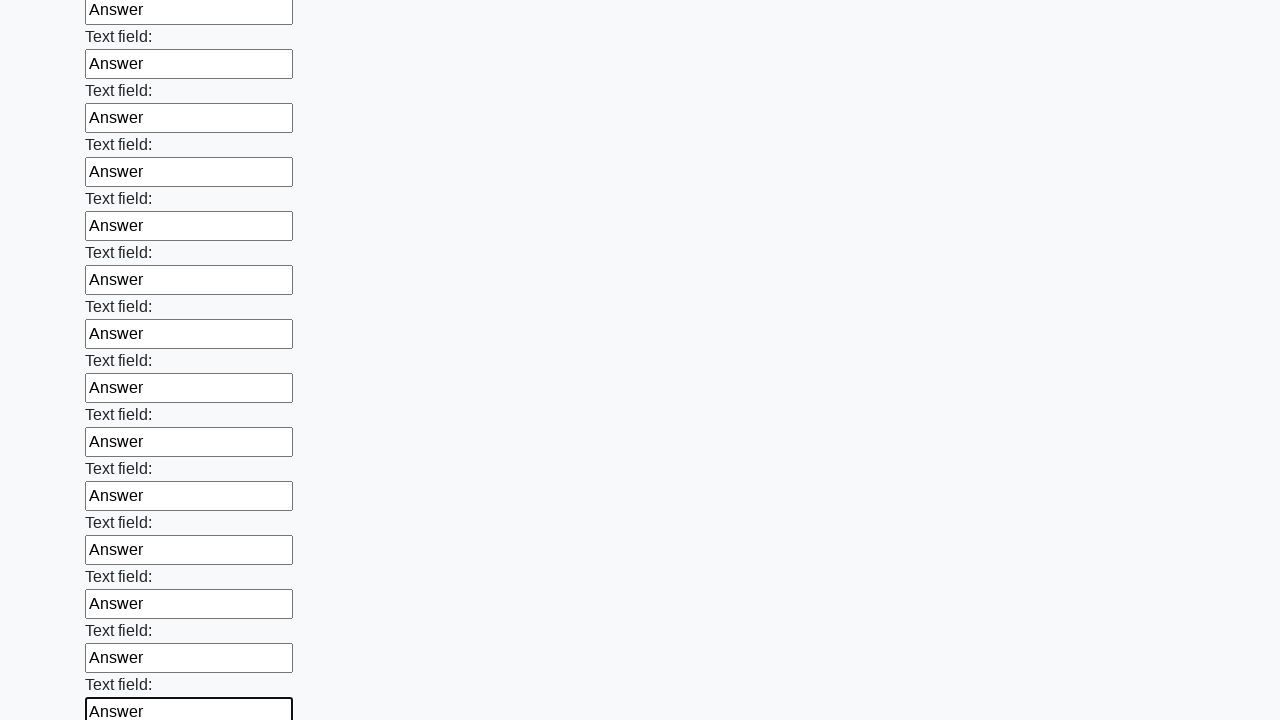

Filled an input field with 'Answer' on input >> nth=39
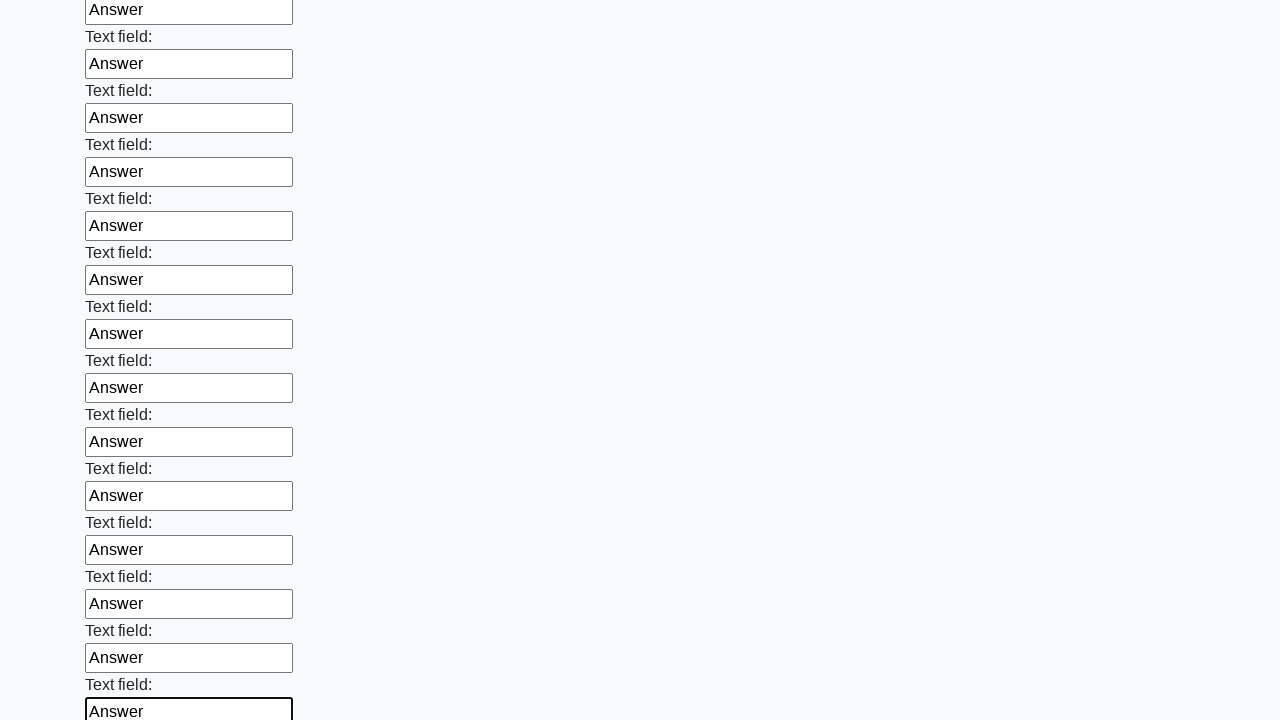

Filled an input field with 'Answer' on input >> nth=40
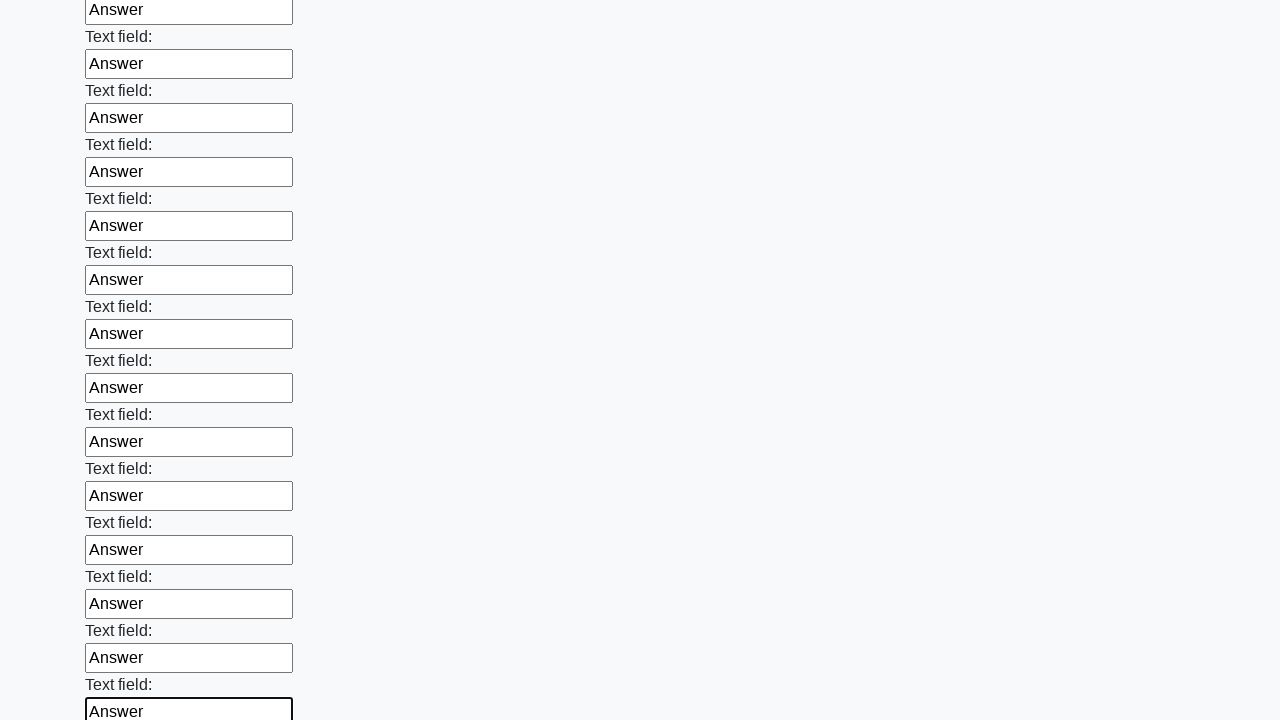

Filled an input field with 'Answer' on input >> nth=41
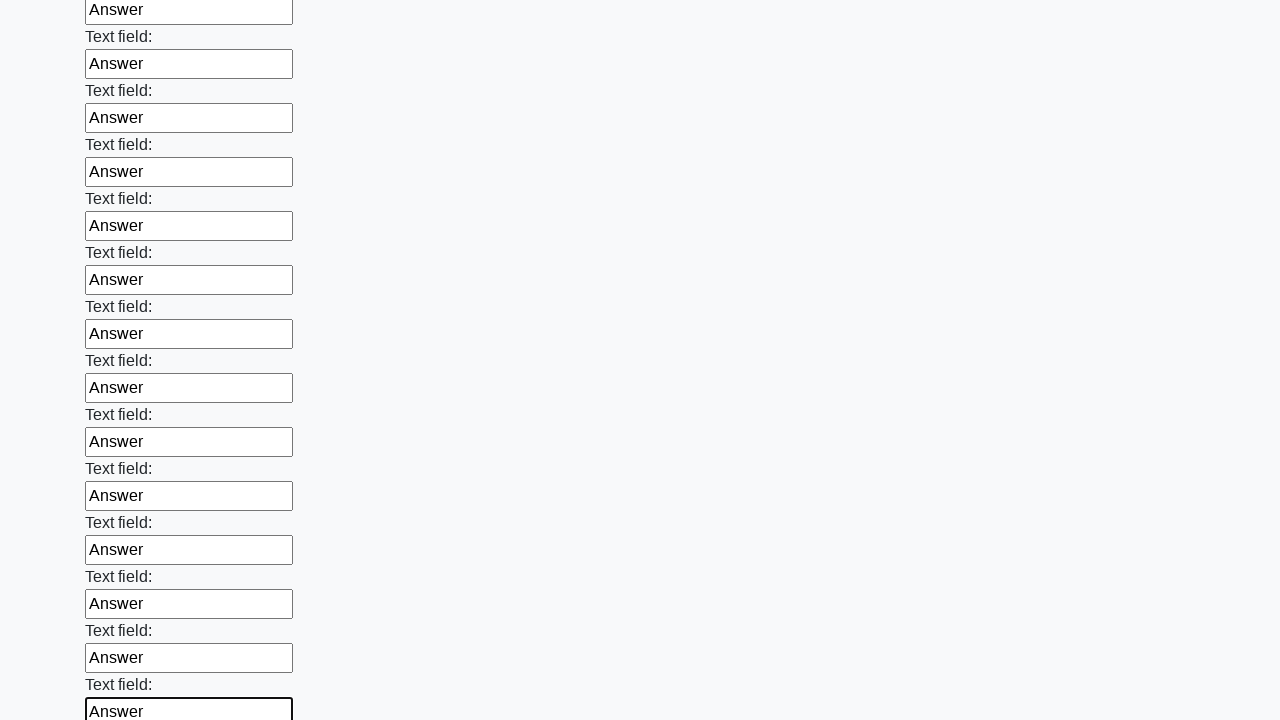

Filled an input field with 'Answer' on input >> nth=42
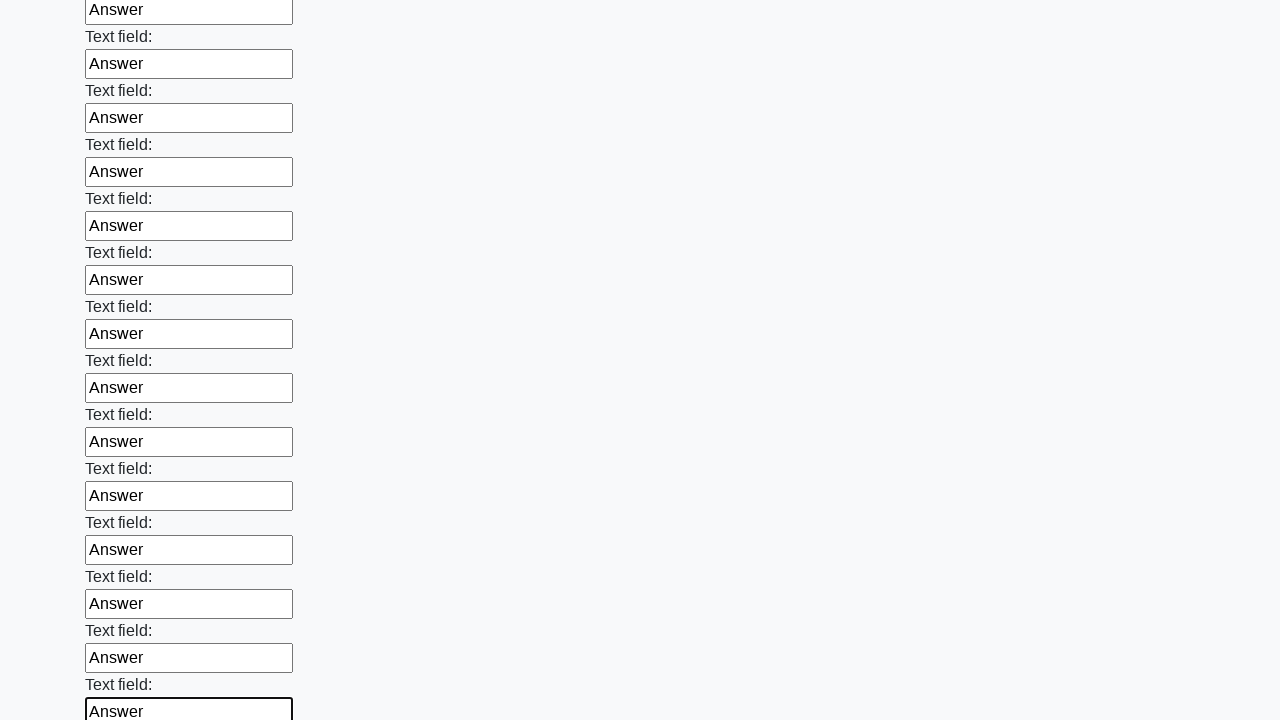

Filled an input field with 'Answer' on input >> nth=43
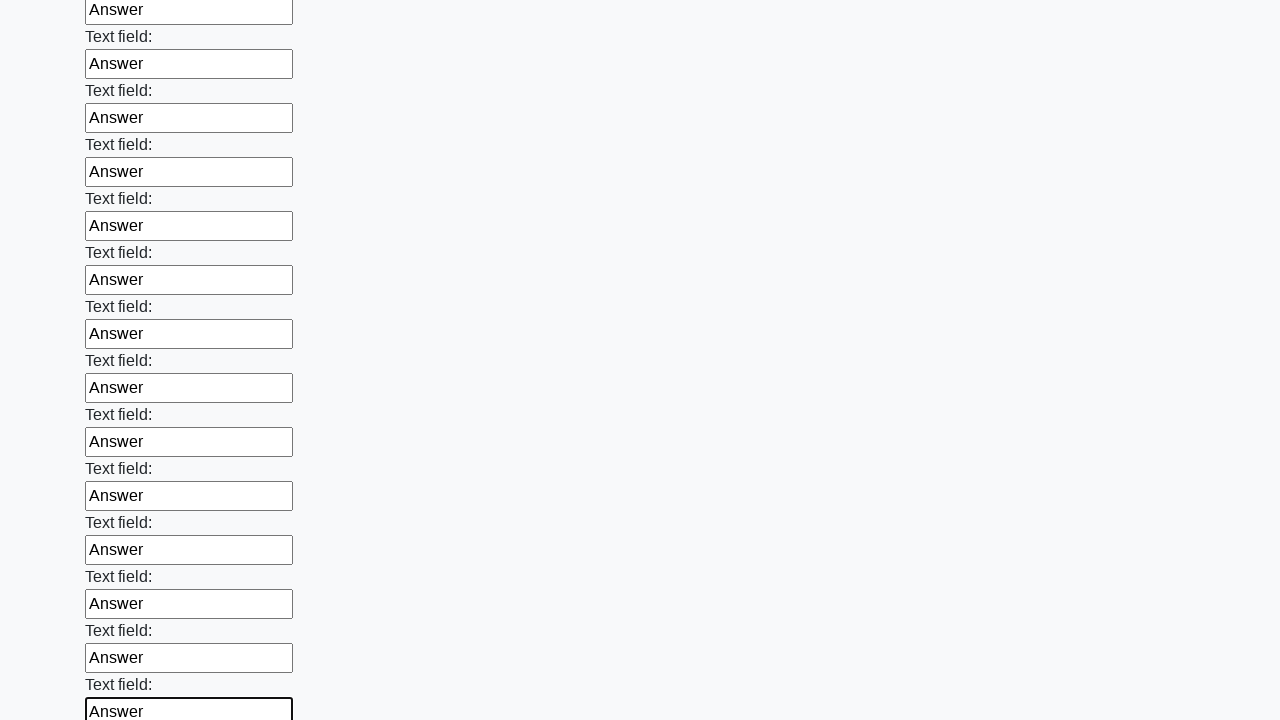

Filled an input field with 'Answer' on input >> nth=44
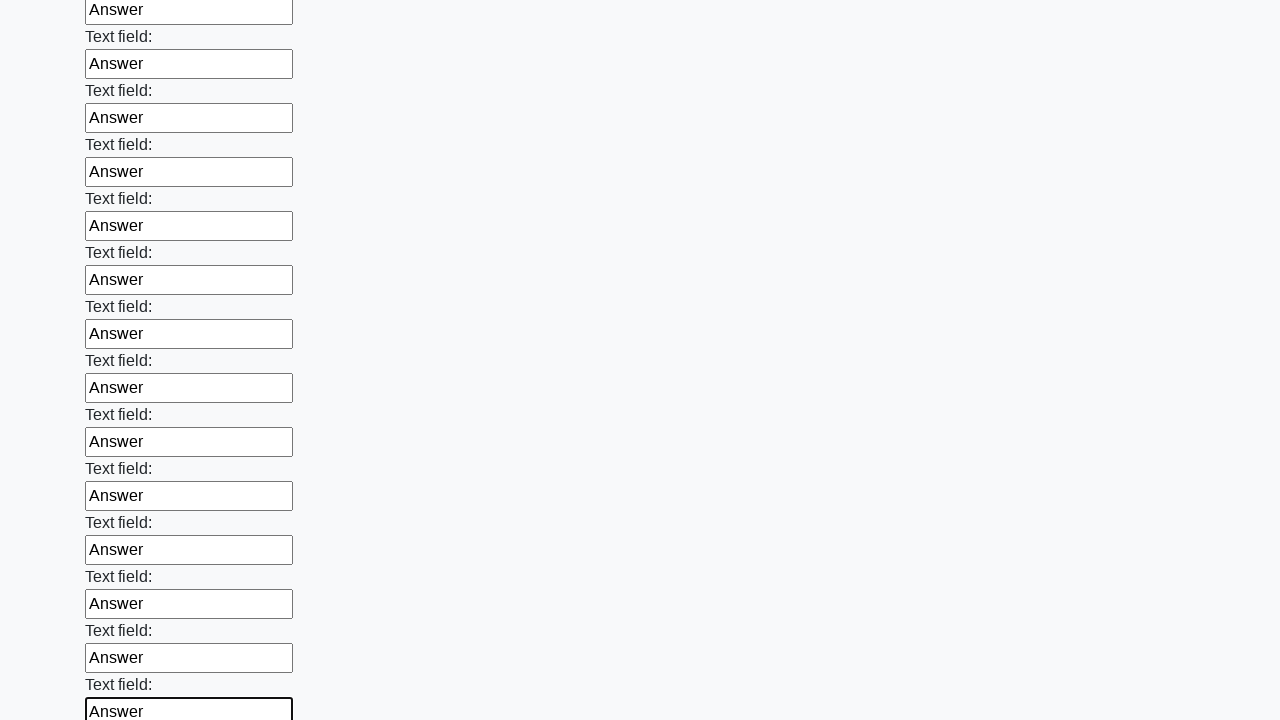

Filled an input field with 'Answer' on input >> nth=45
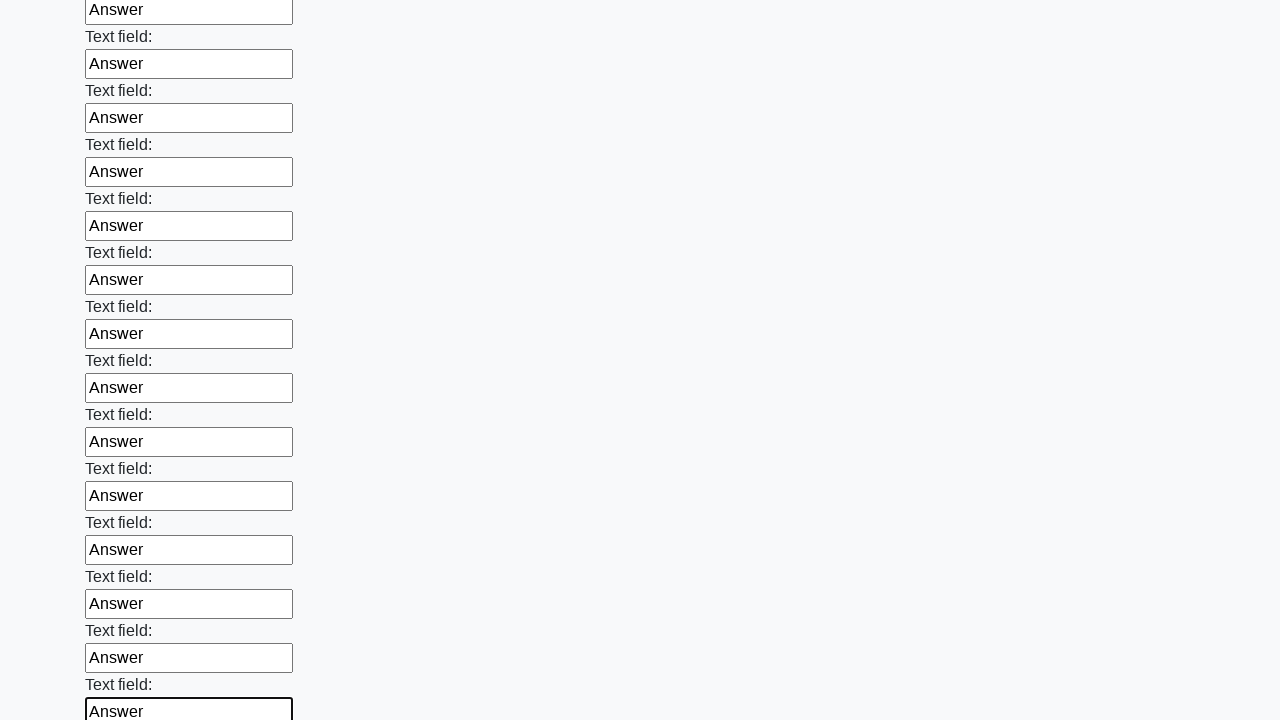

Filled an input field with 'Answer' on input >> nth=46
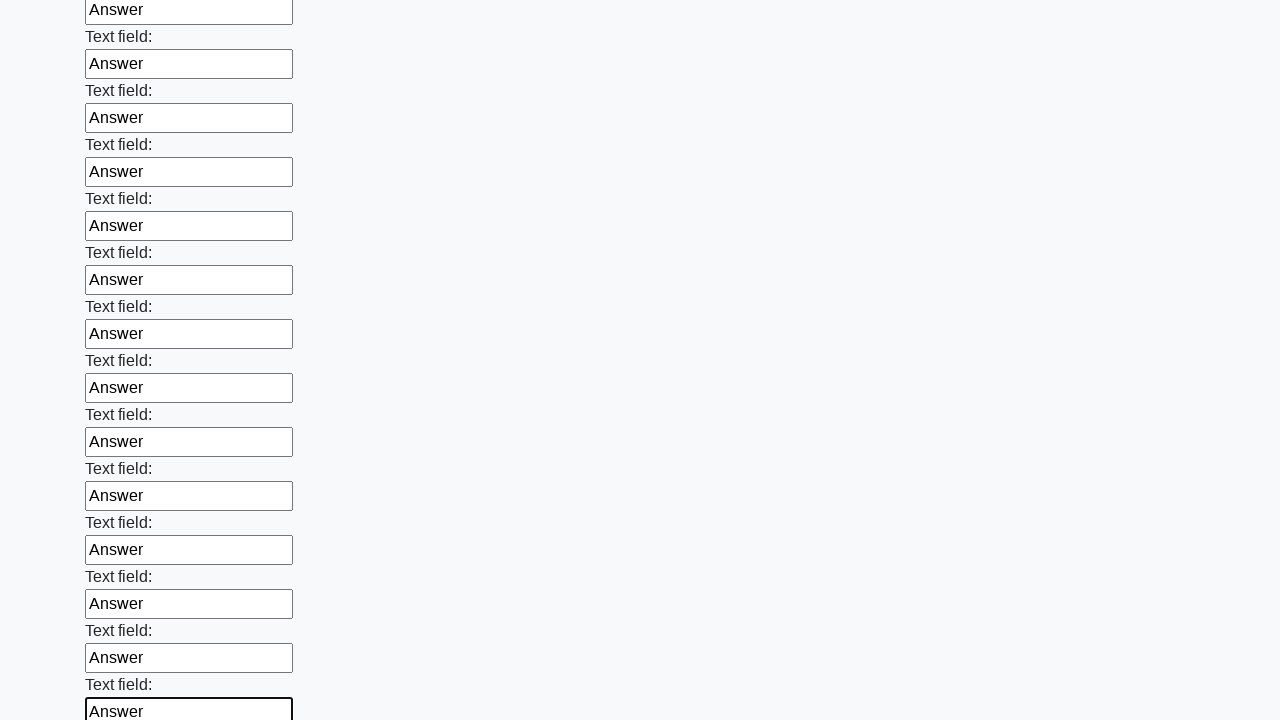

Filled an input field with 'Answer' on input >> nth=47
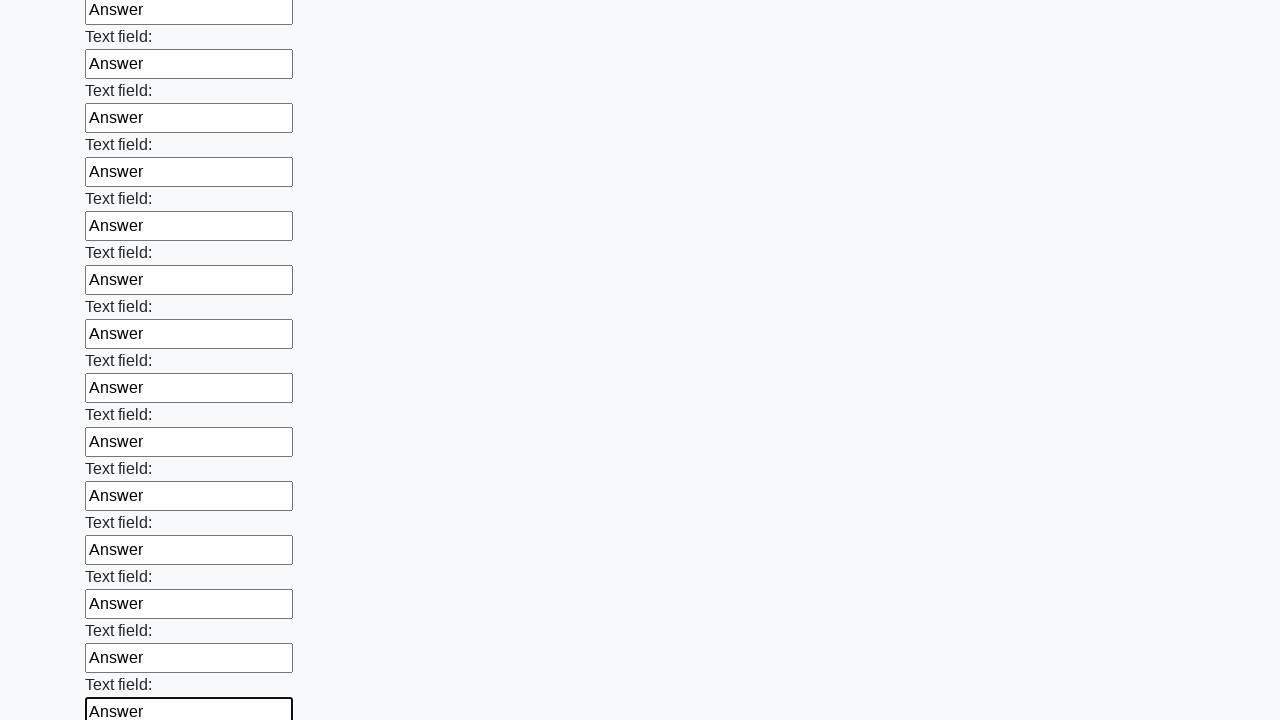

Filled an input field with 'Answer' on input >> nth=48
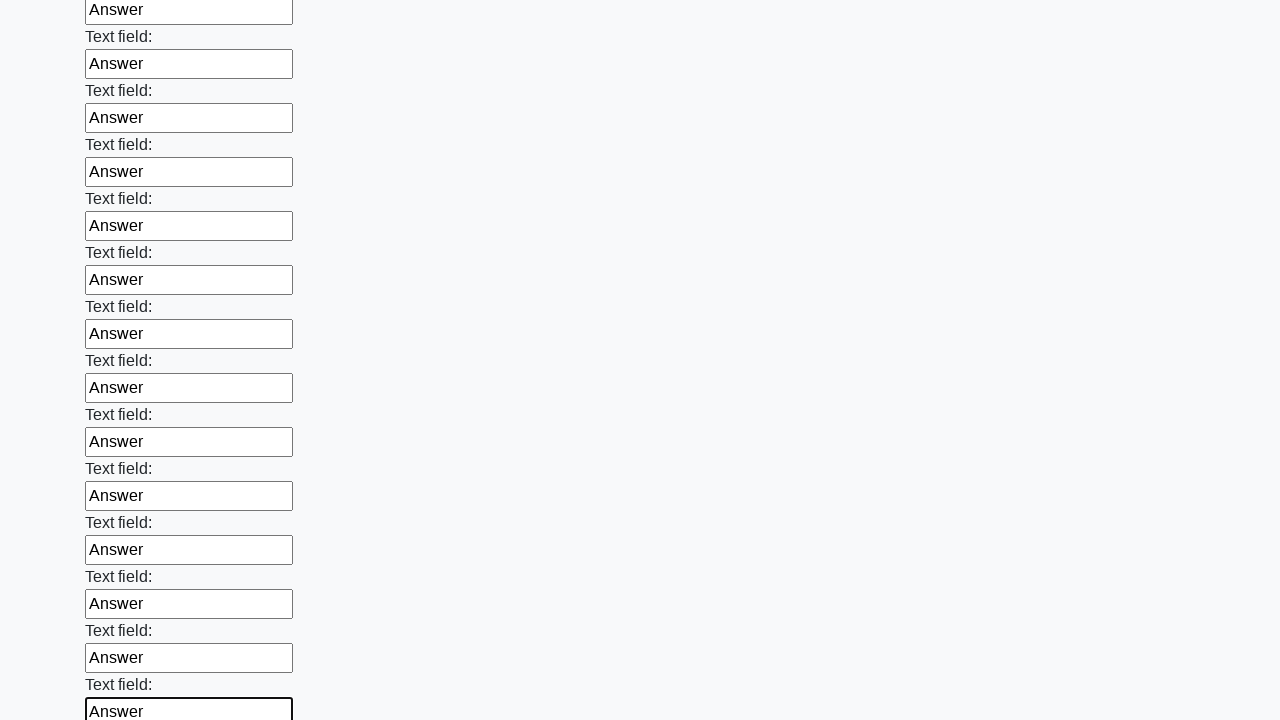

Filled an input field with 'Answer' on input >> nth=49
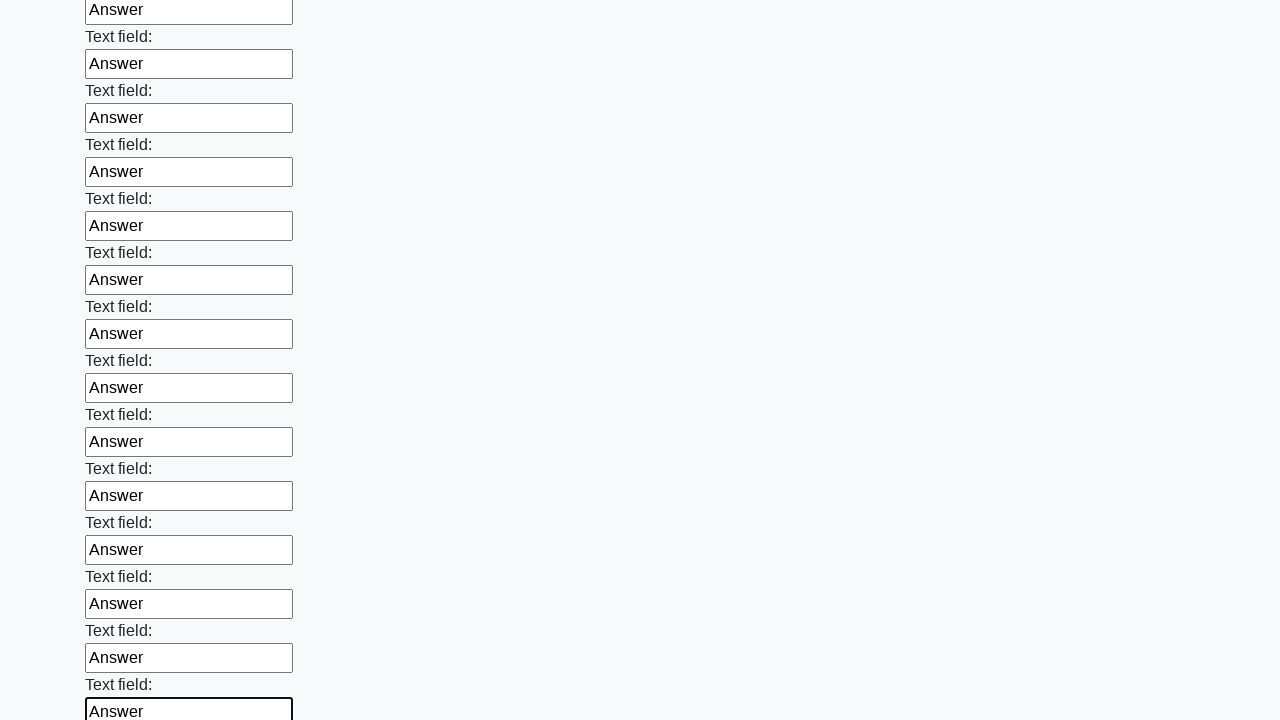

Filled an input field with 'Answer' on input >> nth=50
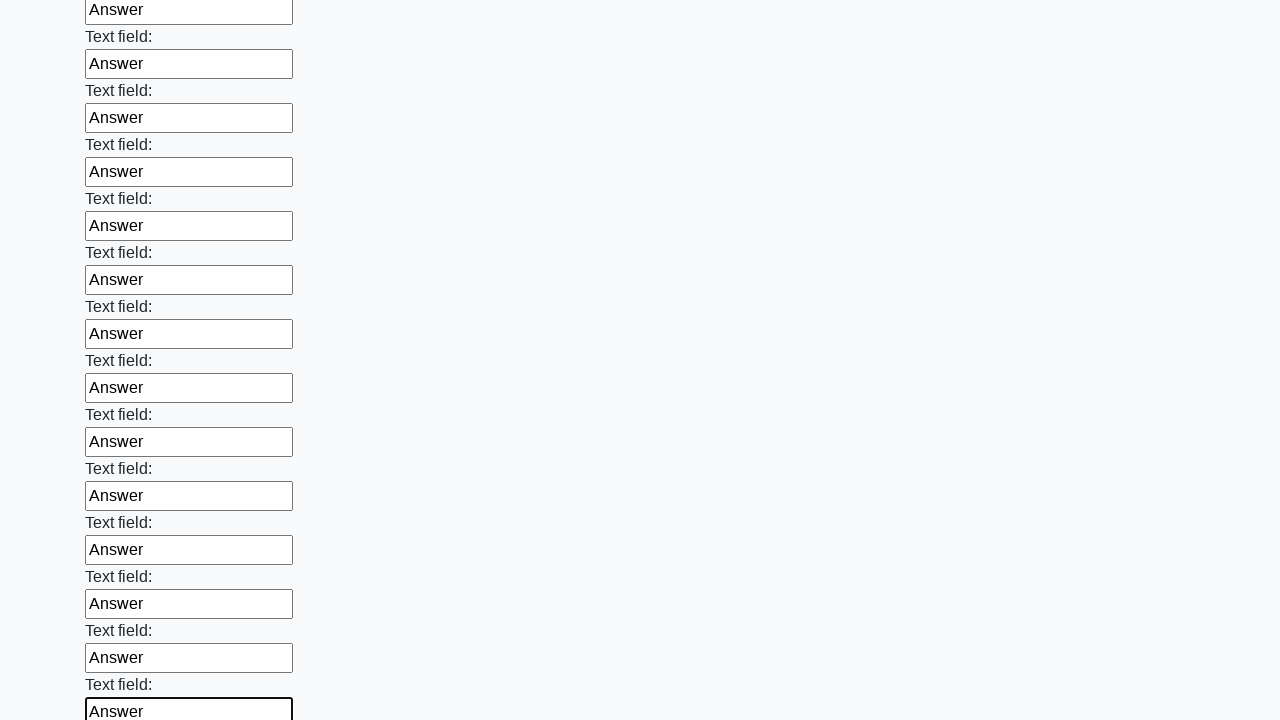

Filled an input field with 'Answer' on input >> nth=51
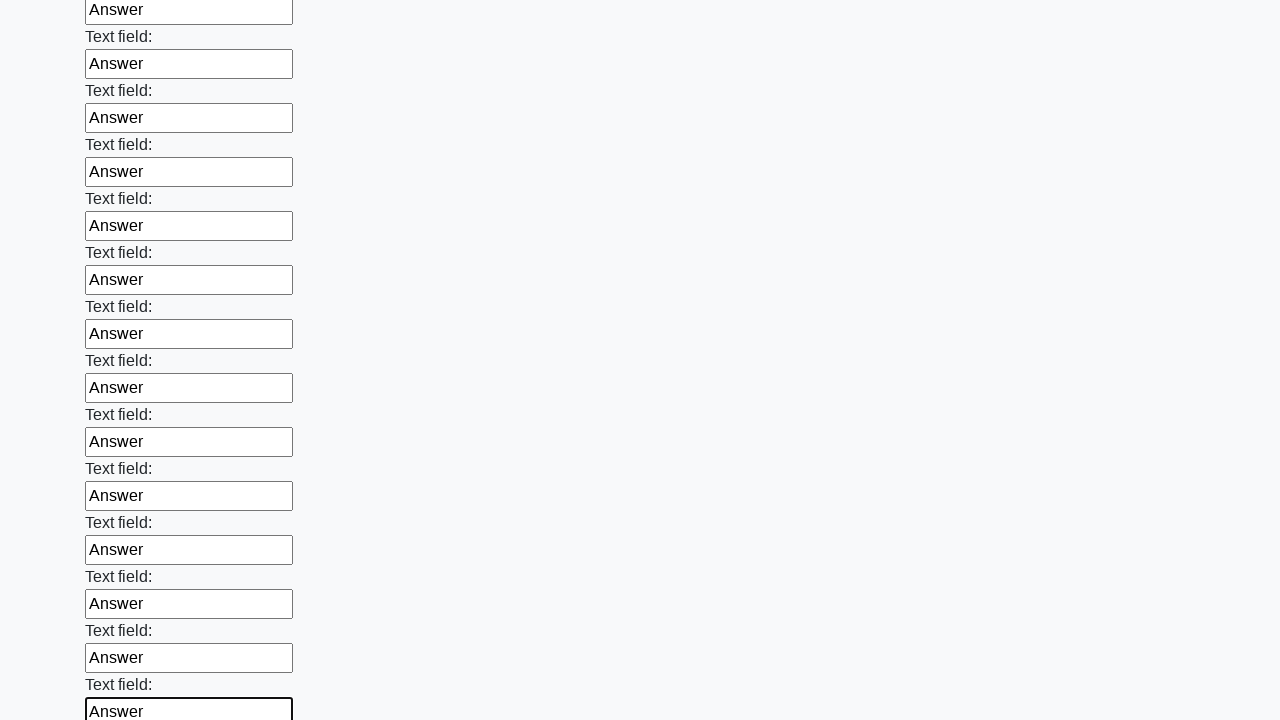

Filled an input field with 'Answer' on input >> nth=52
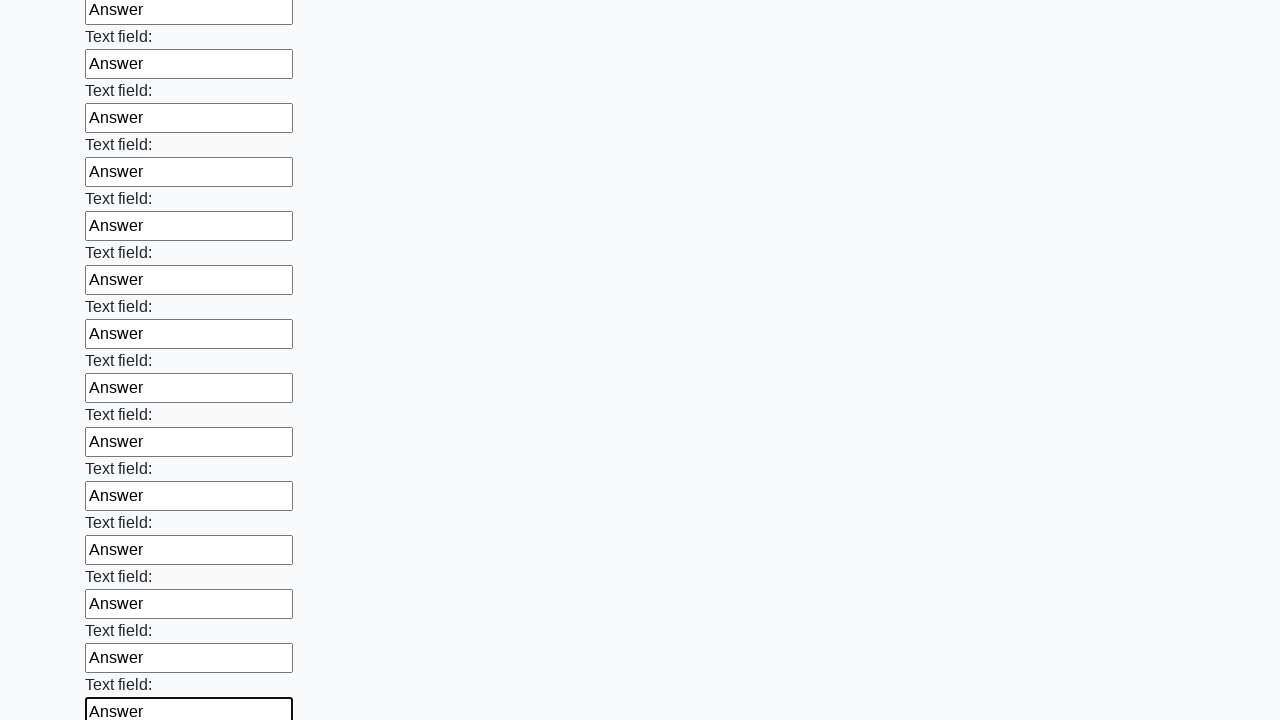

Filled an input field with 'Answer' on input >> nth=53
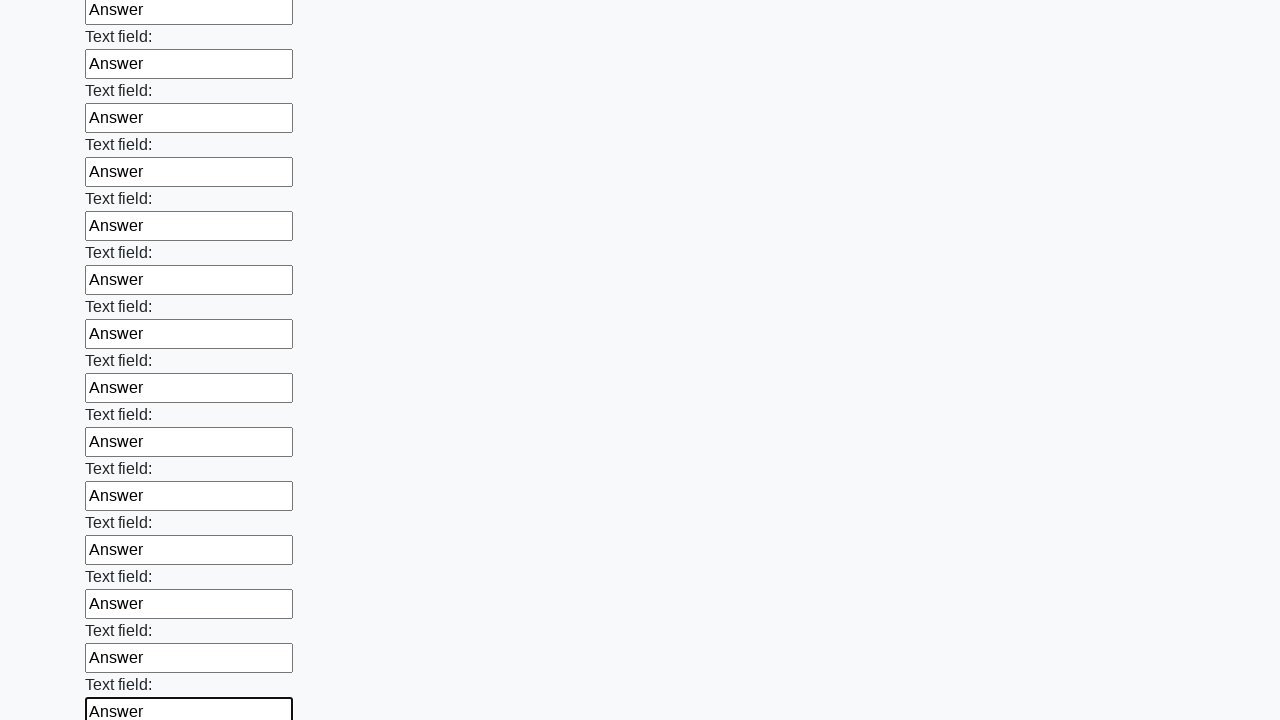

Filled an input field with 'Answer' on input >> nth=54
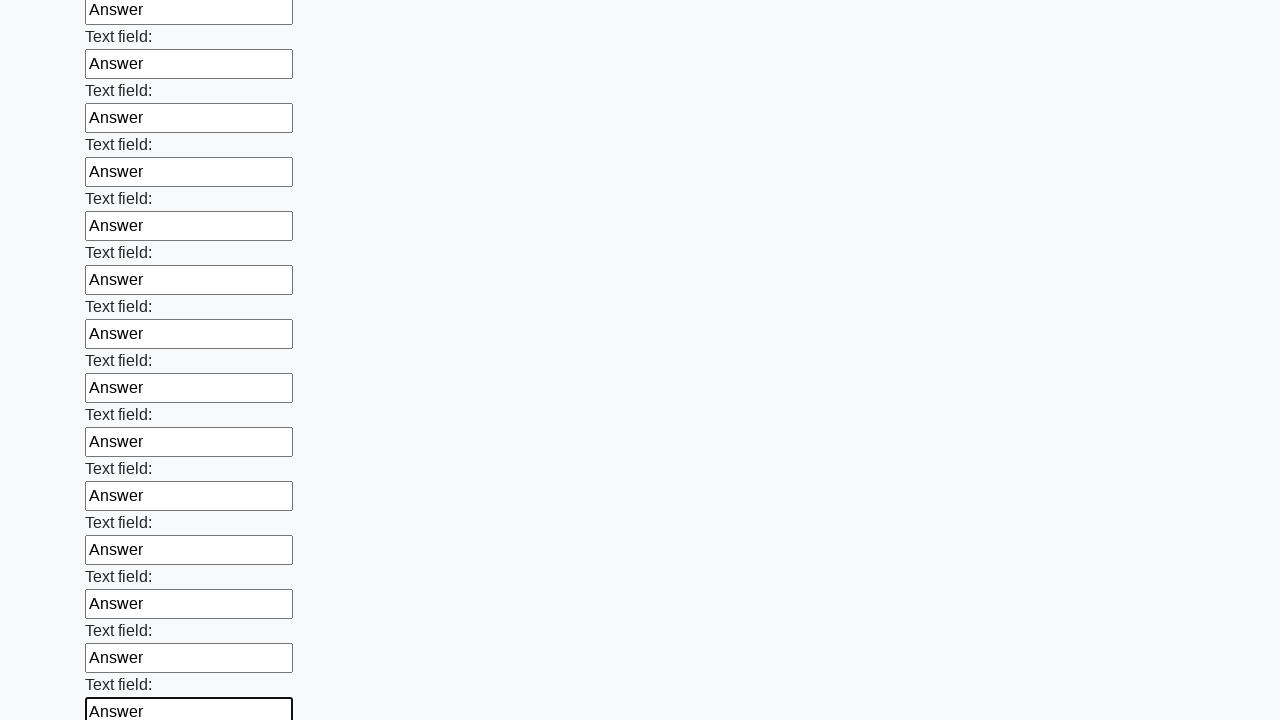

Filled an input field with 'Answer' on input >> nth=55
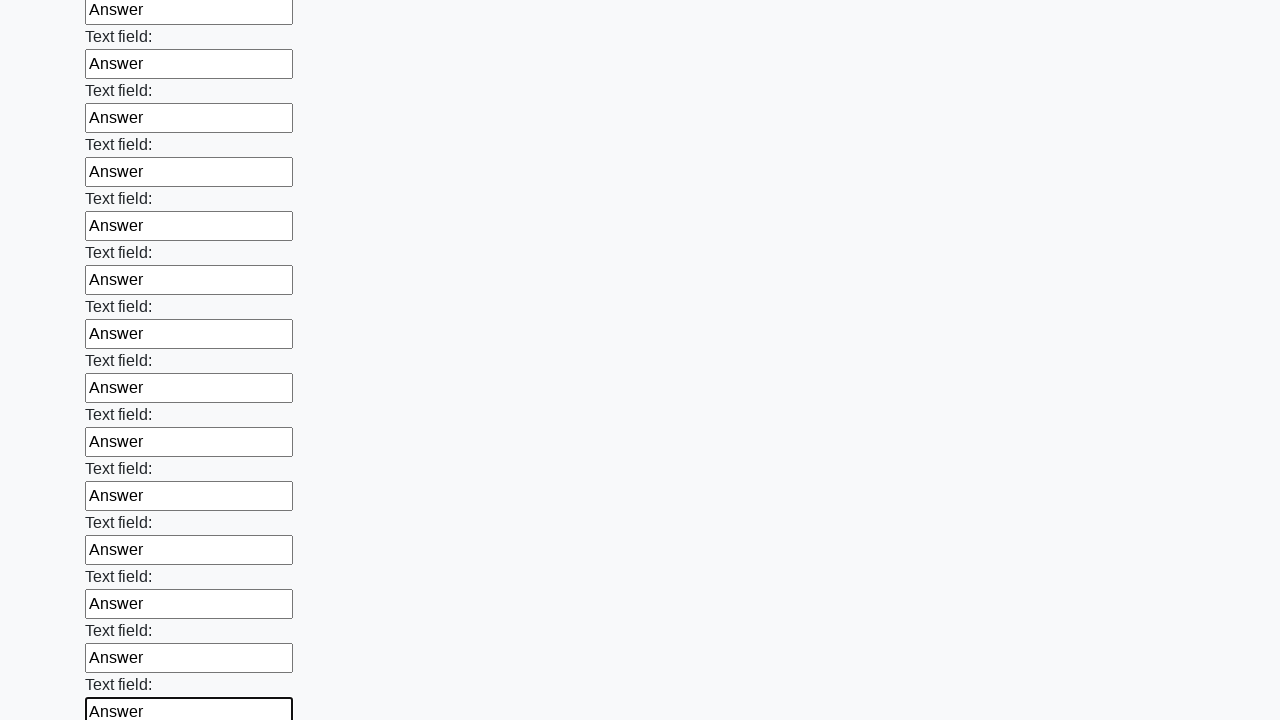

Filled an input field with 'Answer' on input >> nth=56
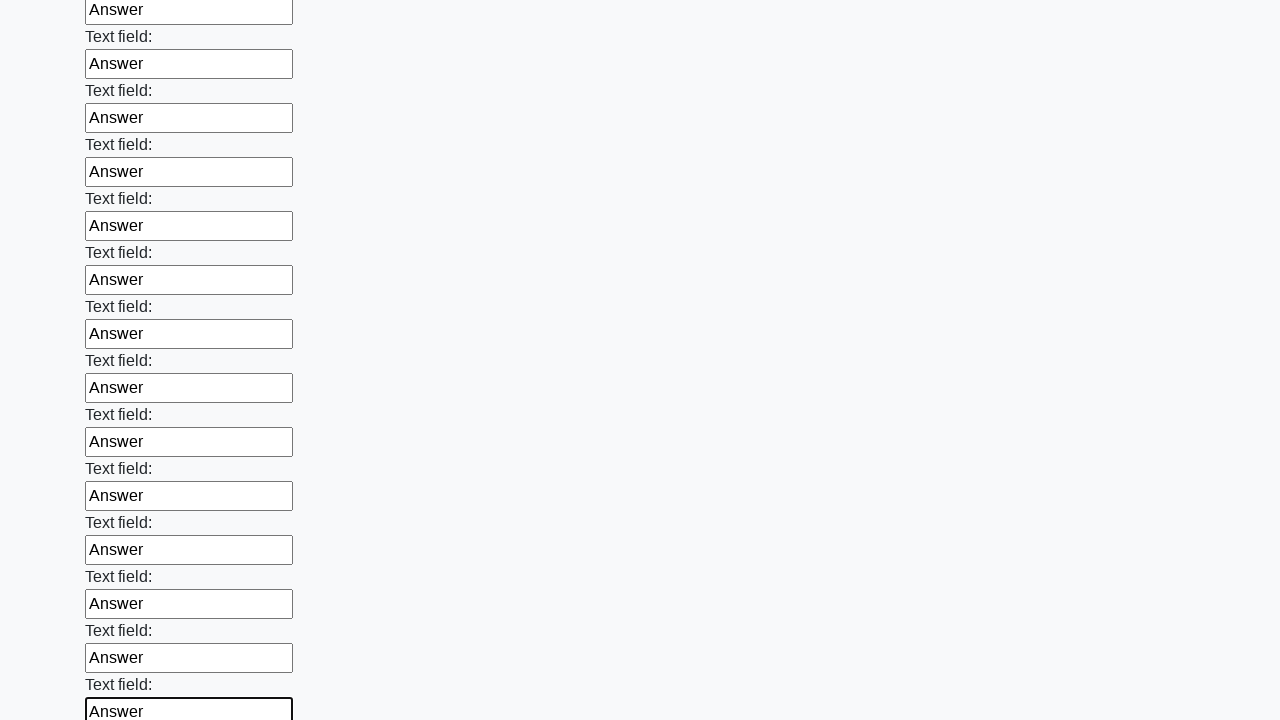

Filled an input field with 'Answer' on input >> nth=57
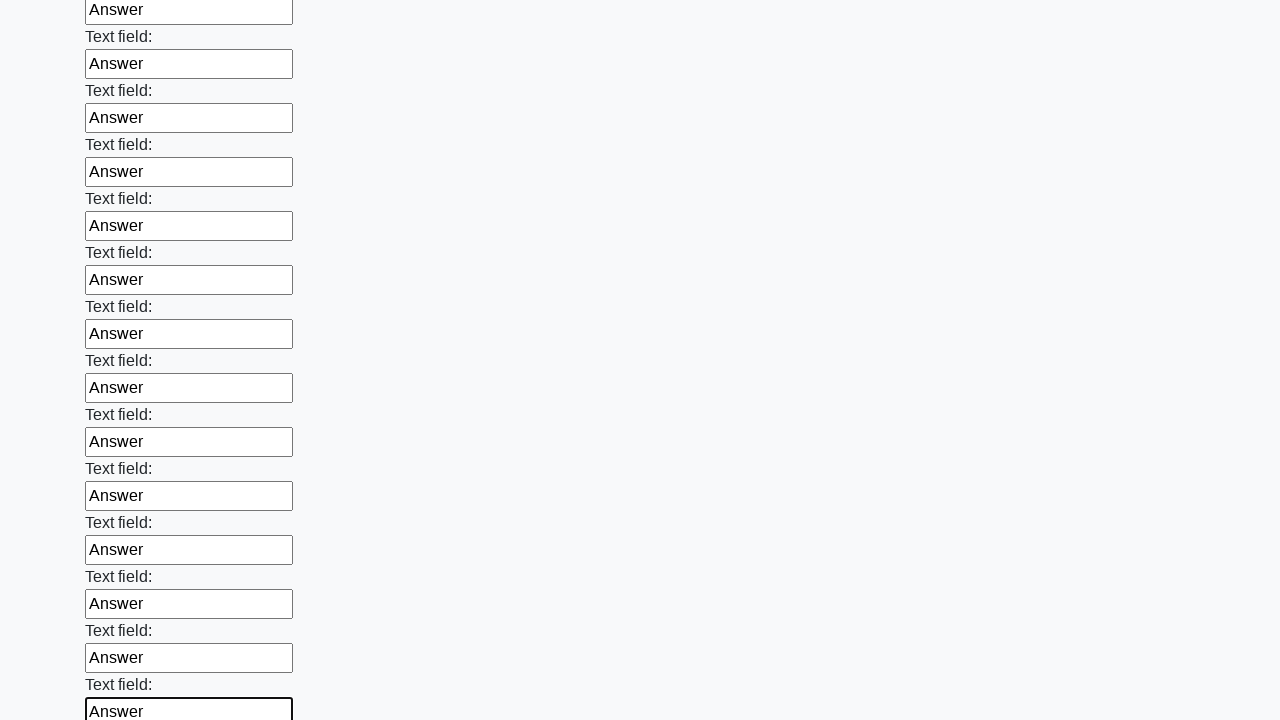

Filled an input field with 'Answer' on input >> nth=58
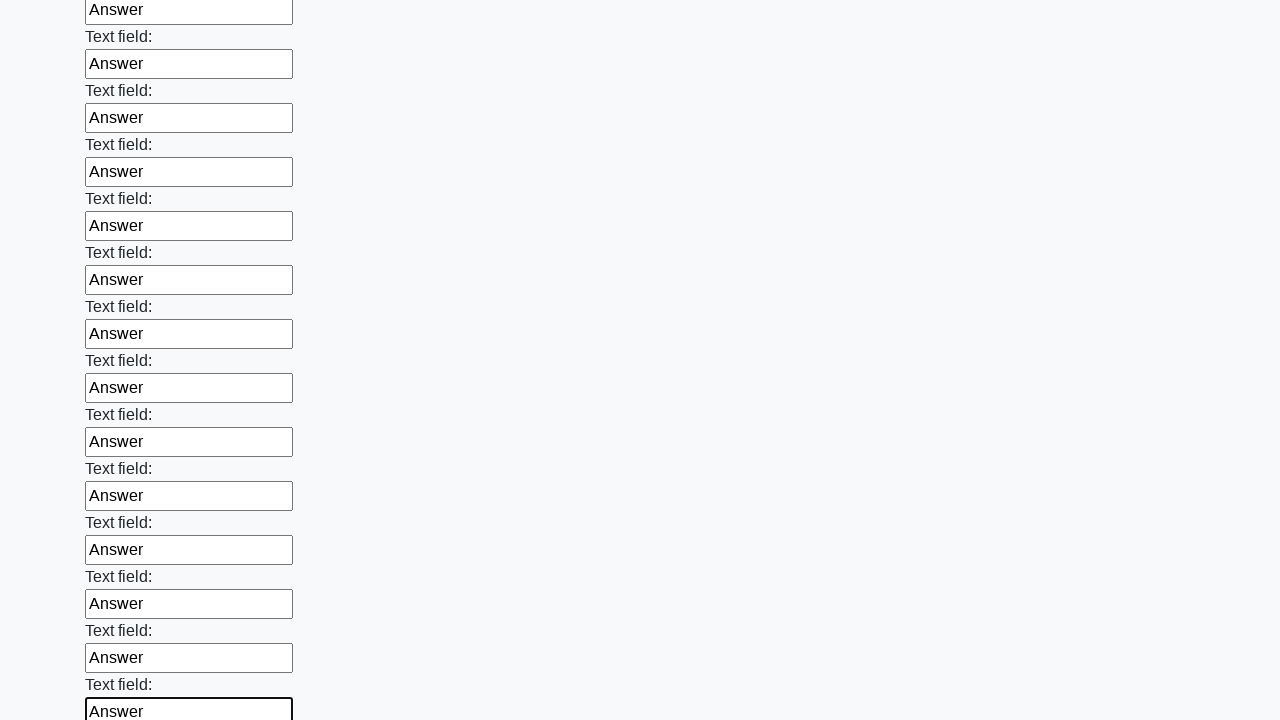

Filled an input field with 'Answer' on input >> nth=59
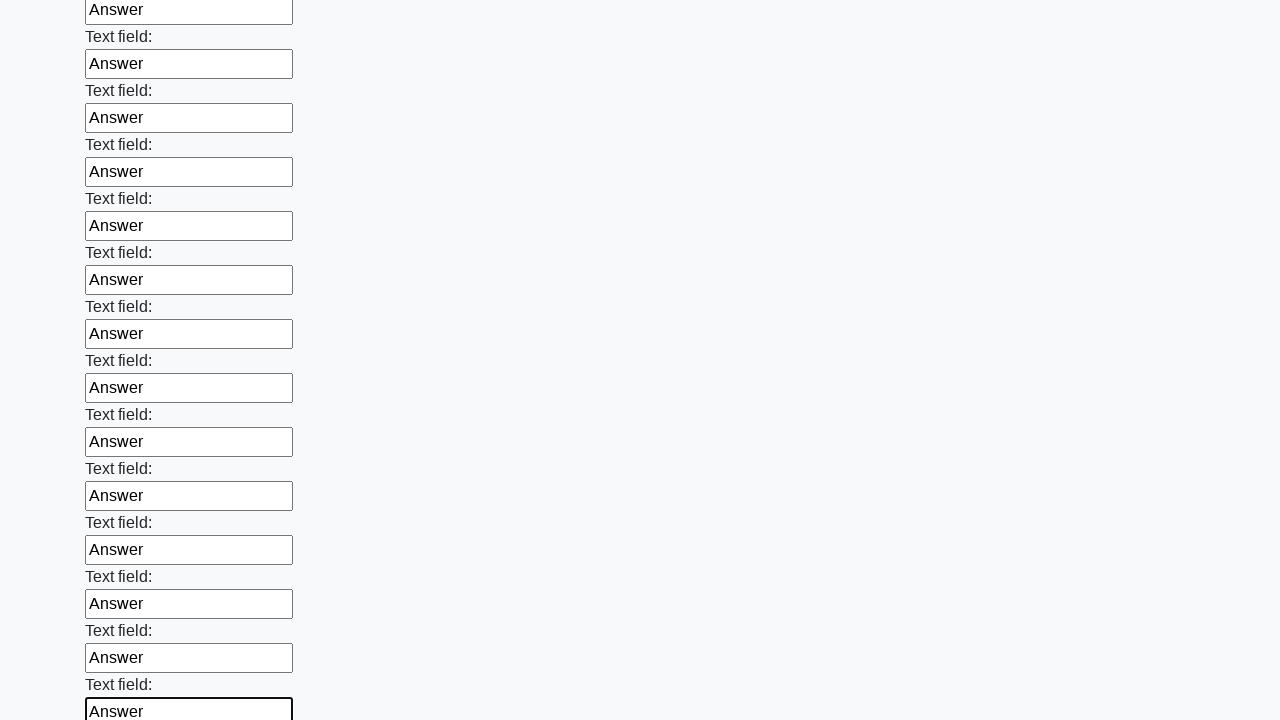

Filled an input field with 'Answer' on input >> nth=60
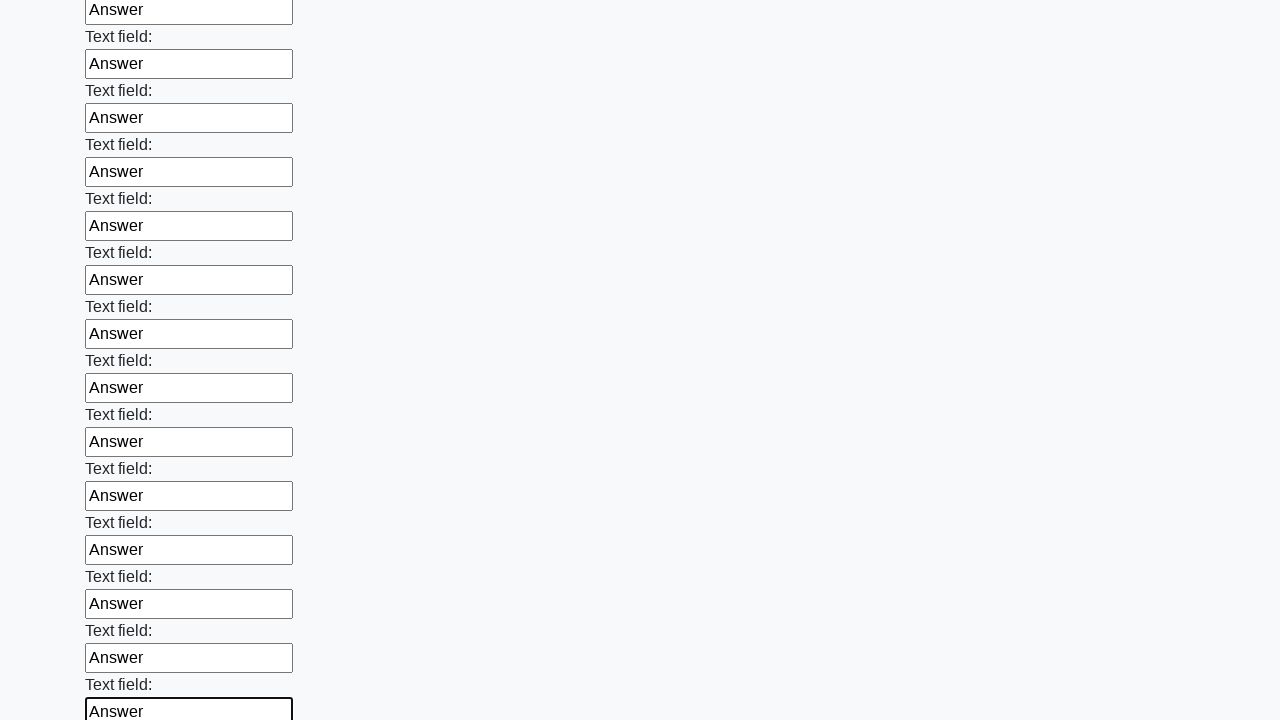

Filled an input field with 'Answer' on input >> nth=61
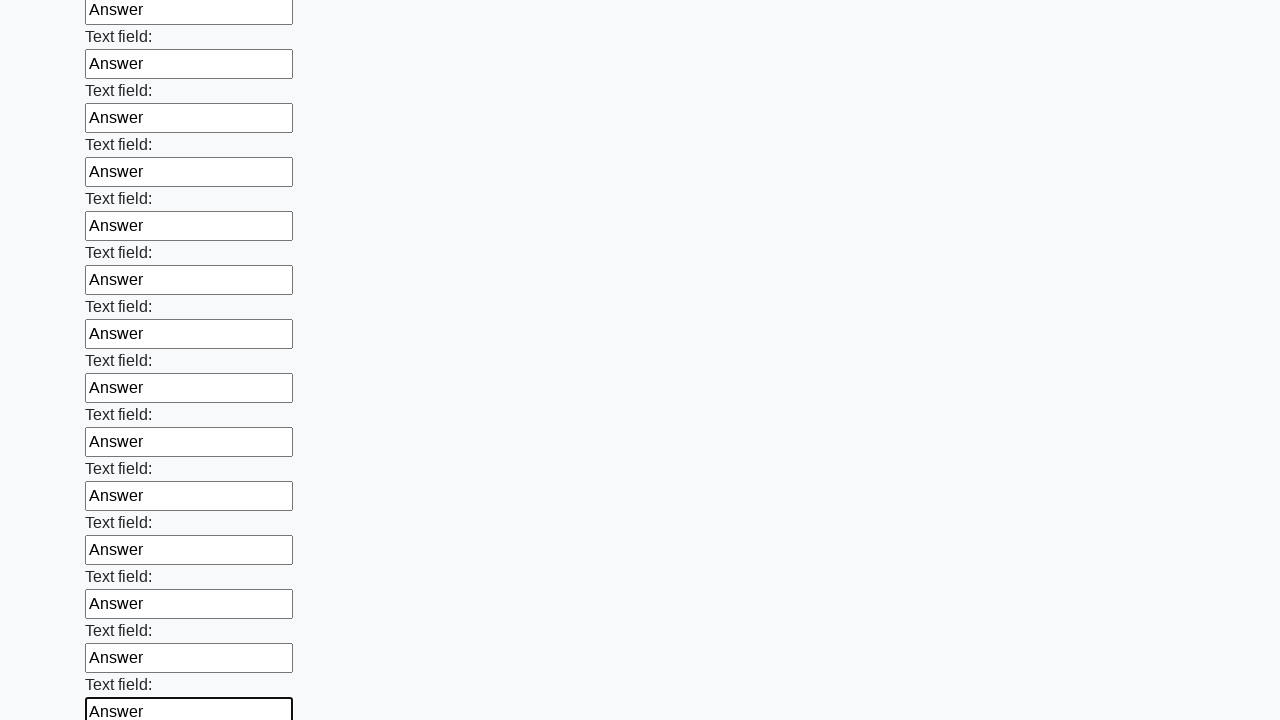

Filled an input field with 'Answer' on input >> nth=62
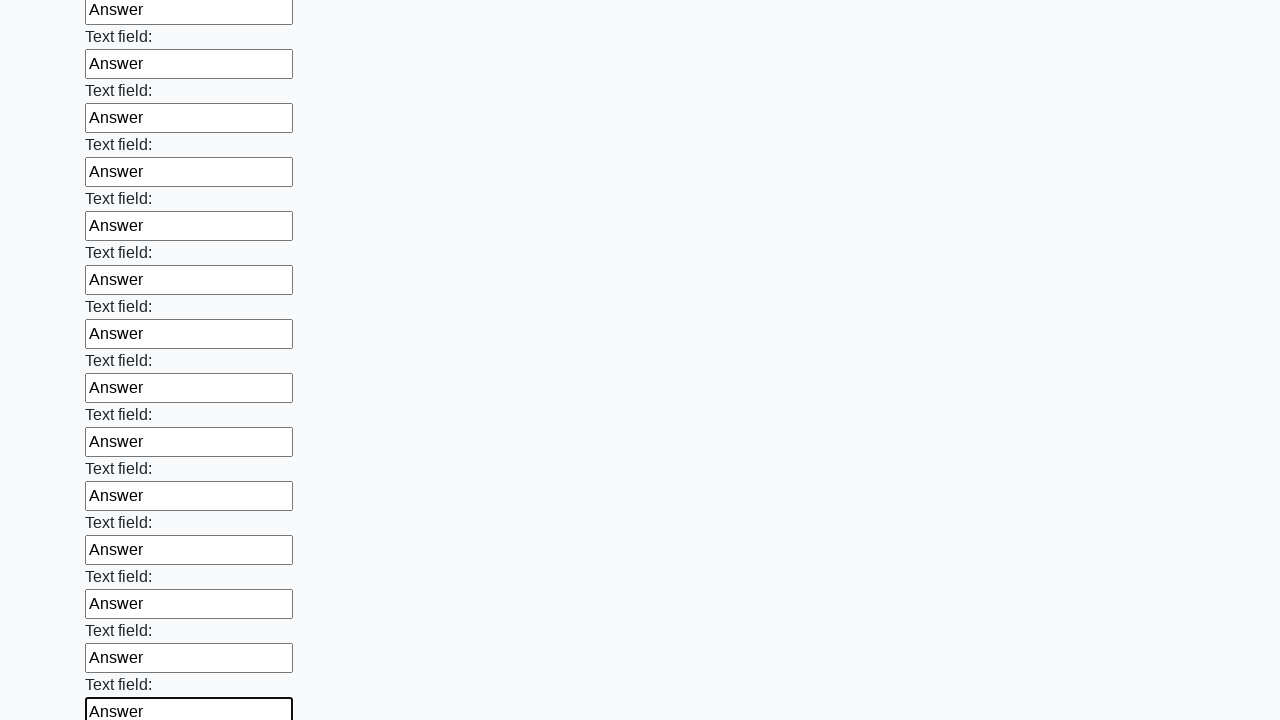

Filled an input field with 'Answer' on input >> nth=63
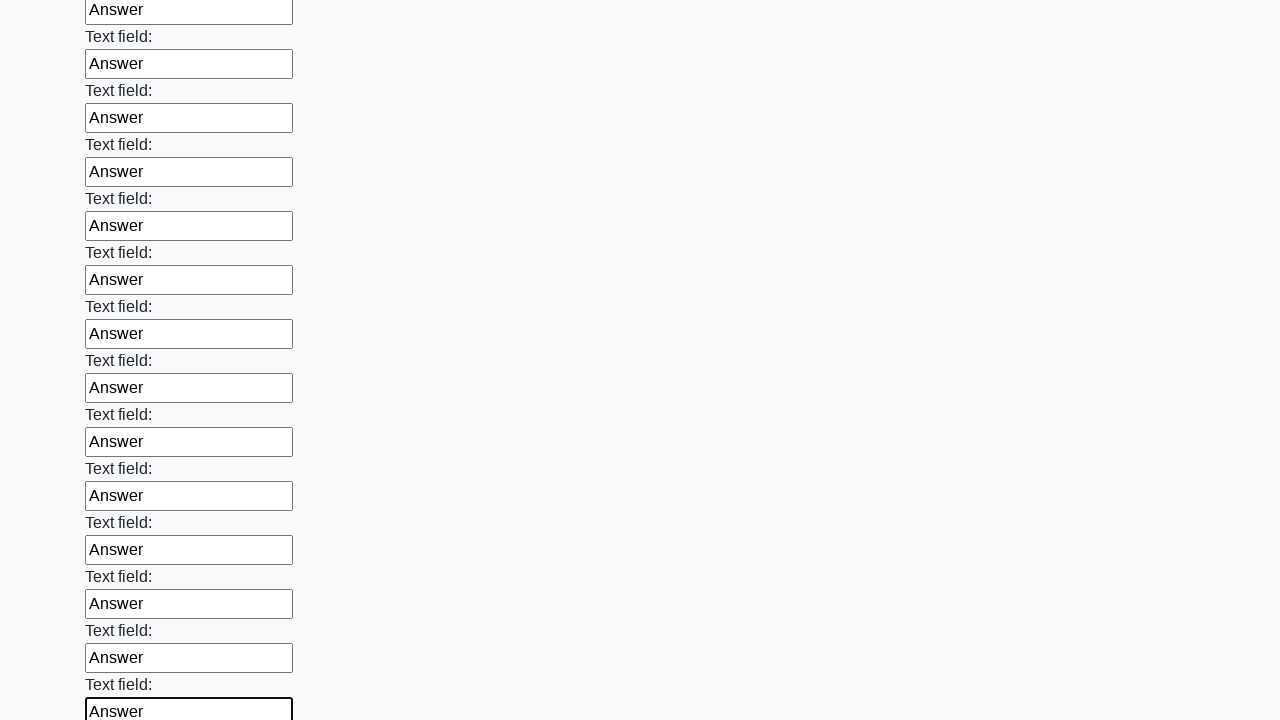

Filled an input field with 'Answer' on input >> nth=64
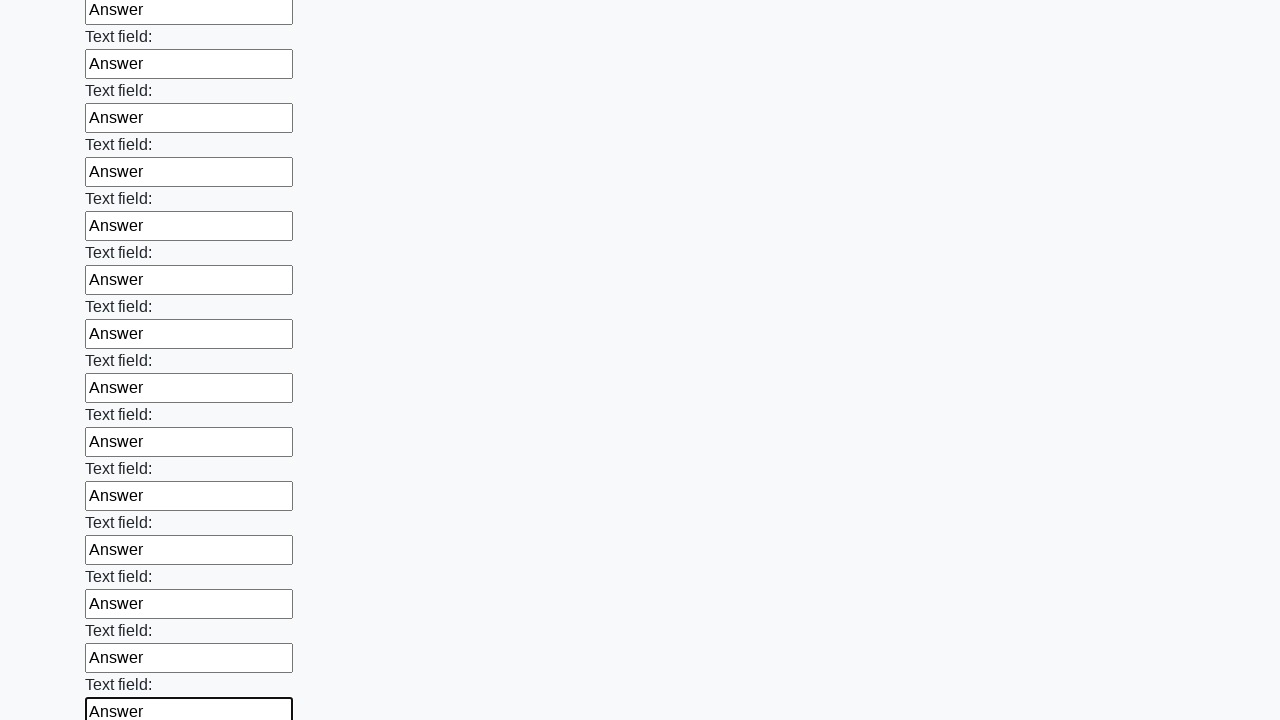

Filled an input field with 'Answer' on input >> nth=65
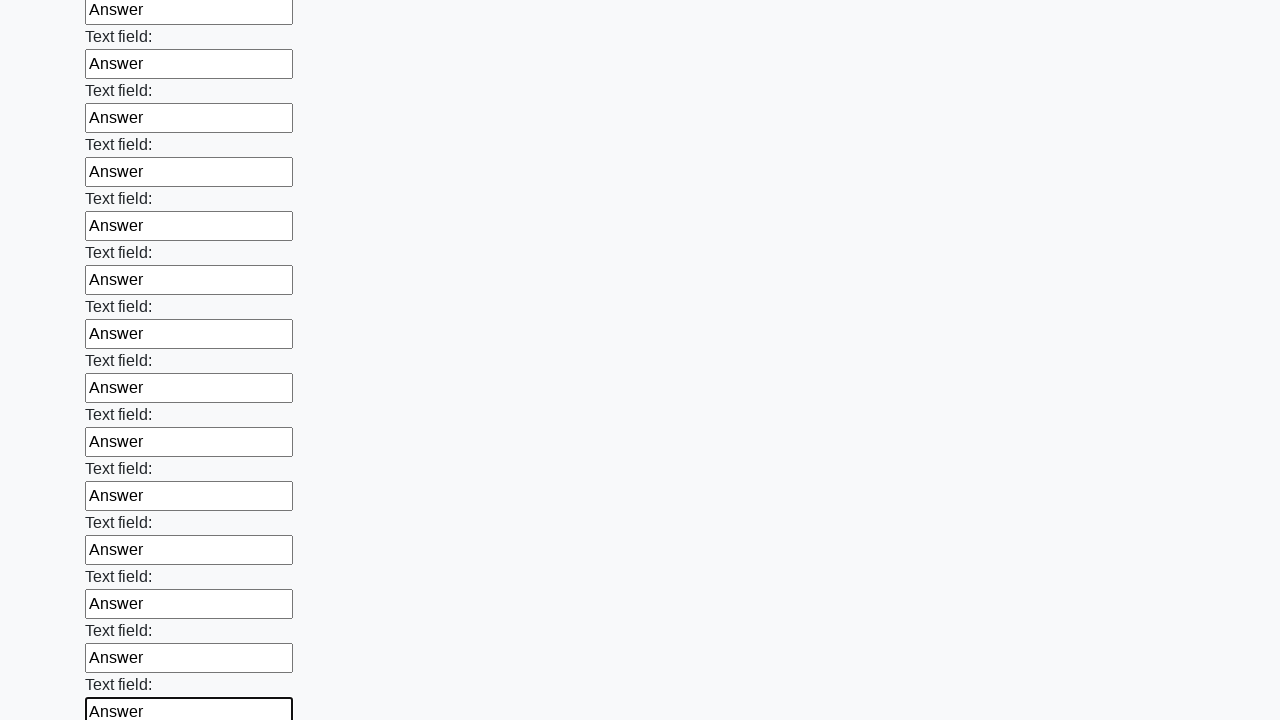

Filled an input field with 'Answer' on input >> nth=66
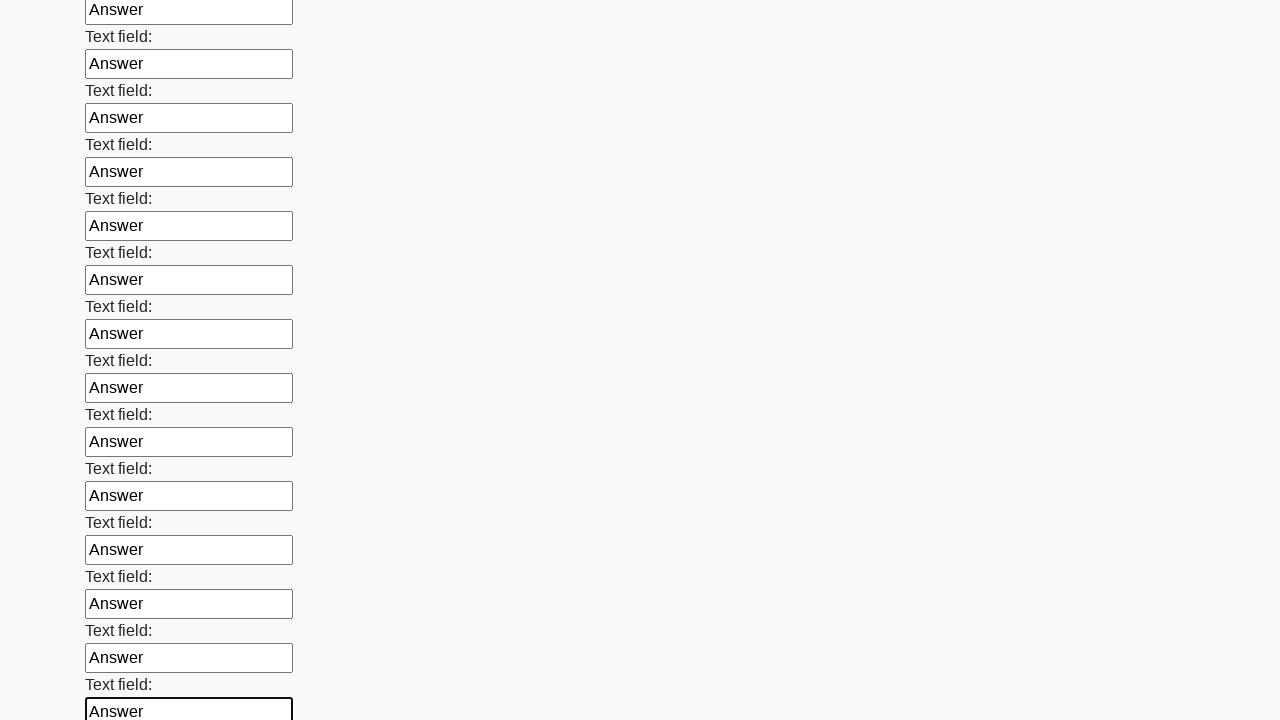

Filled an input field with 'Answer' on input >> nth=67
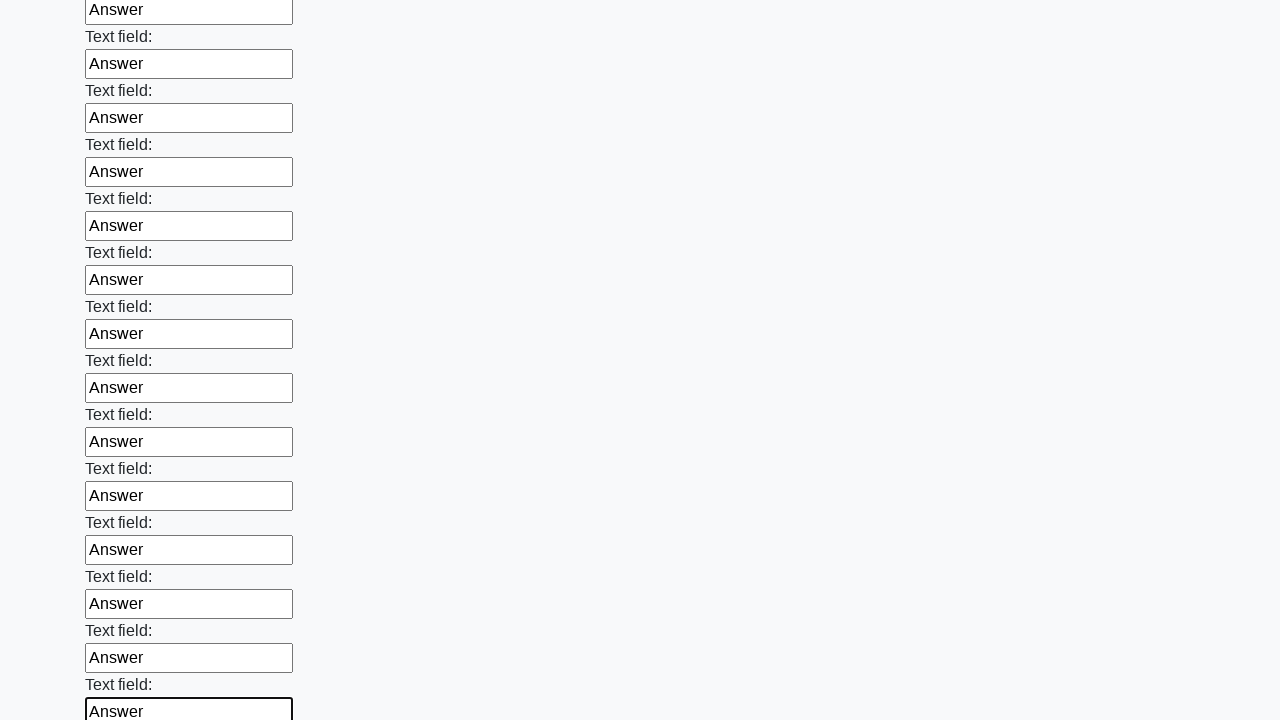

Filled an input field with 'Answer' on input >> nth=68
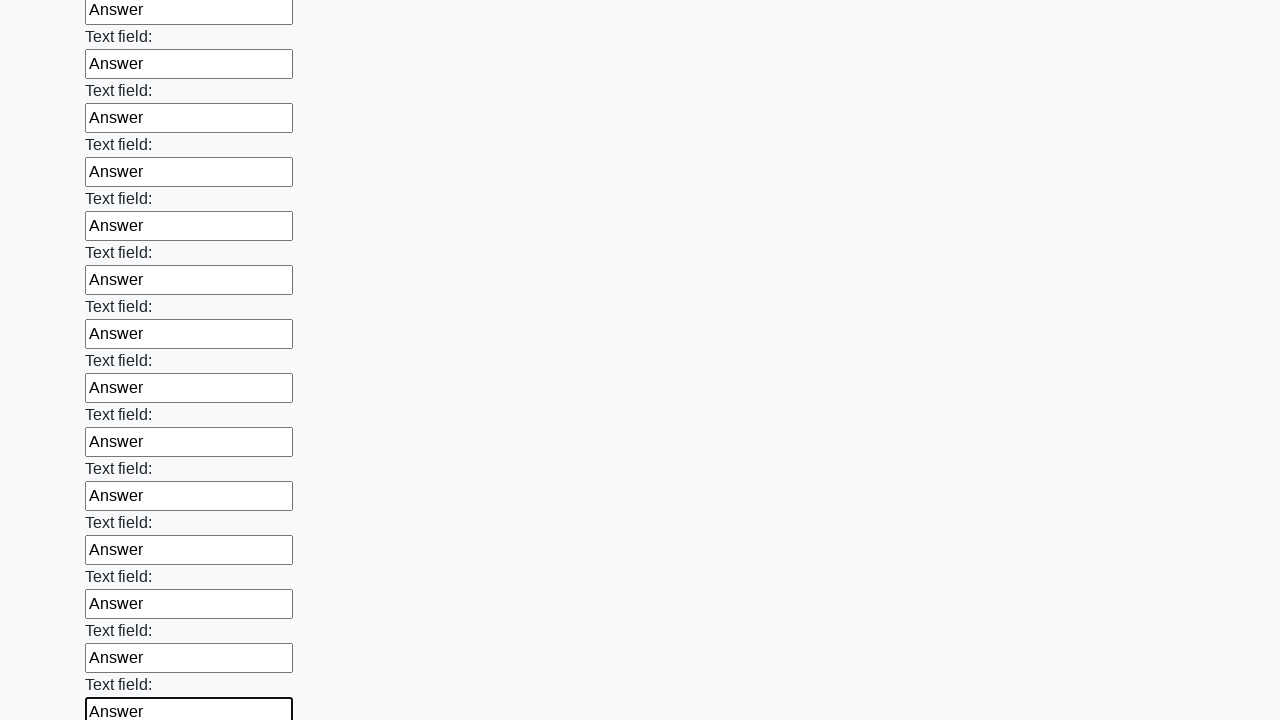

Filled an input field with 'Answer' on input >> nth=69
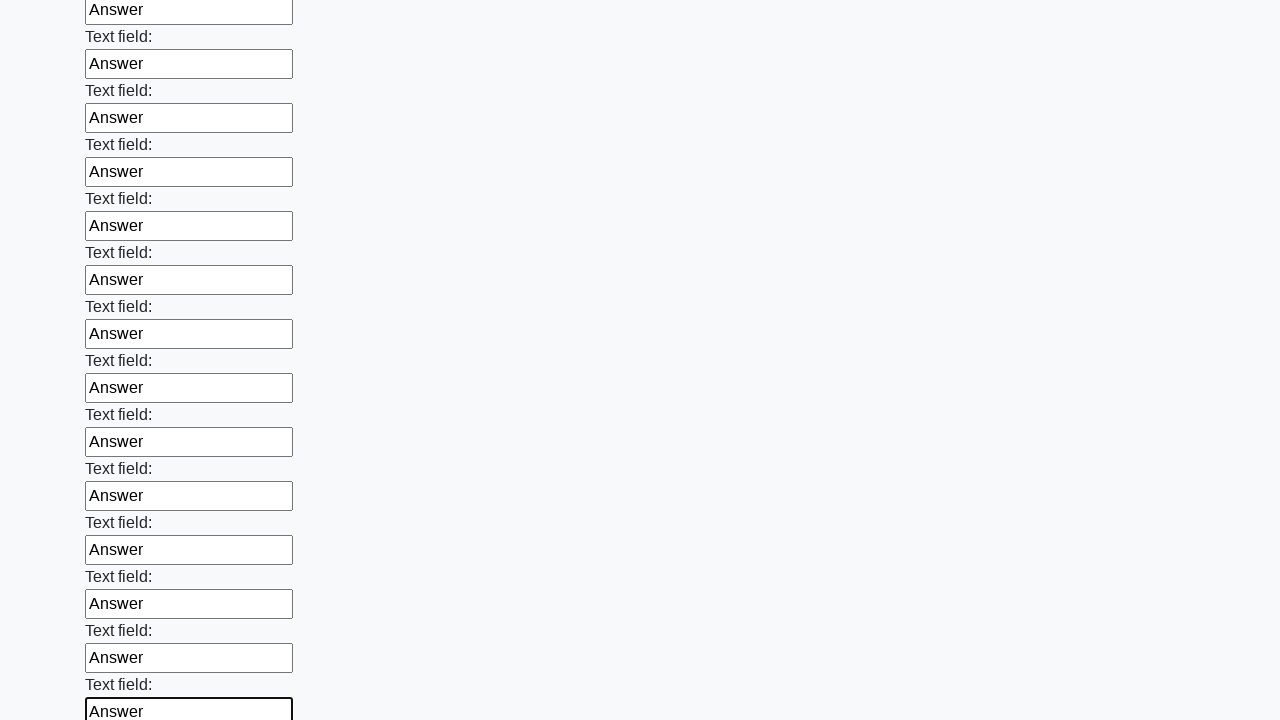

Filled an input field with 'Answer' on input >> nth=70
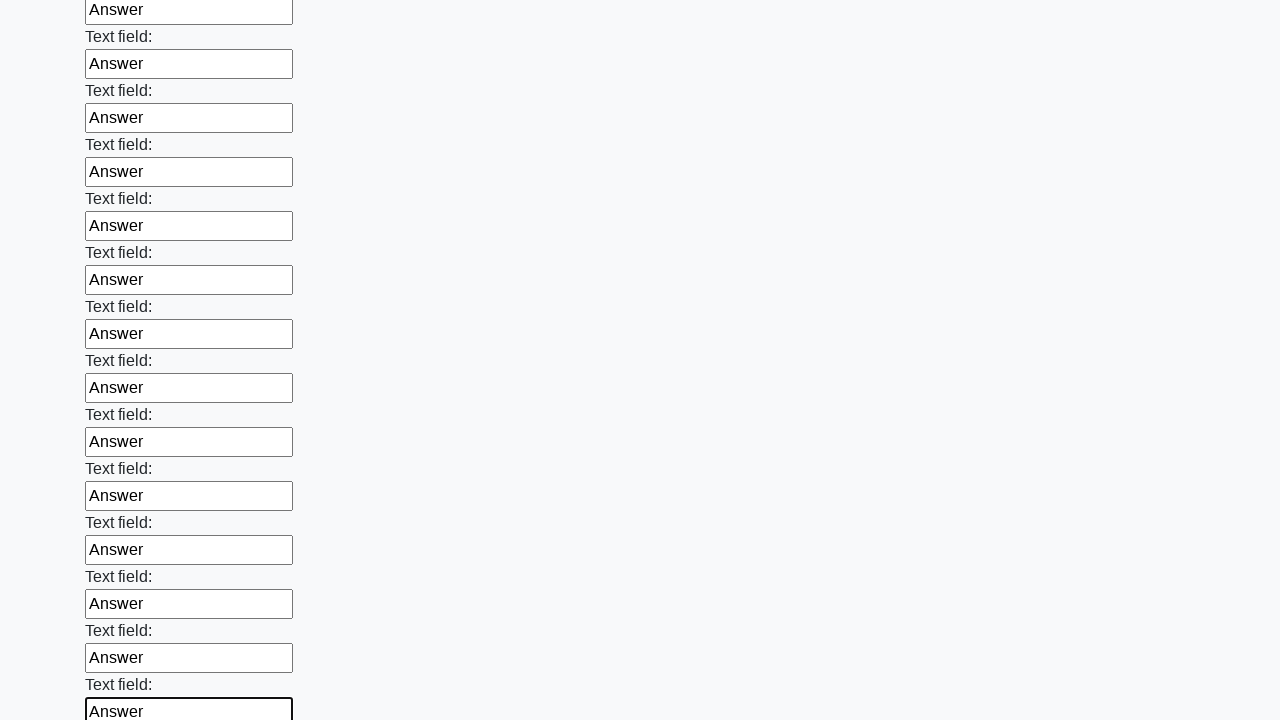

Filled an input field with 'Answer' on input >> nth=71
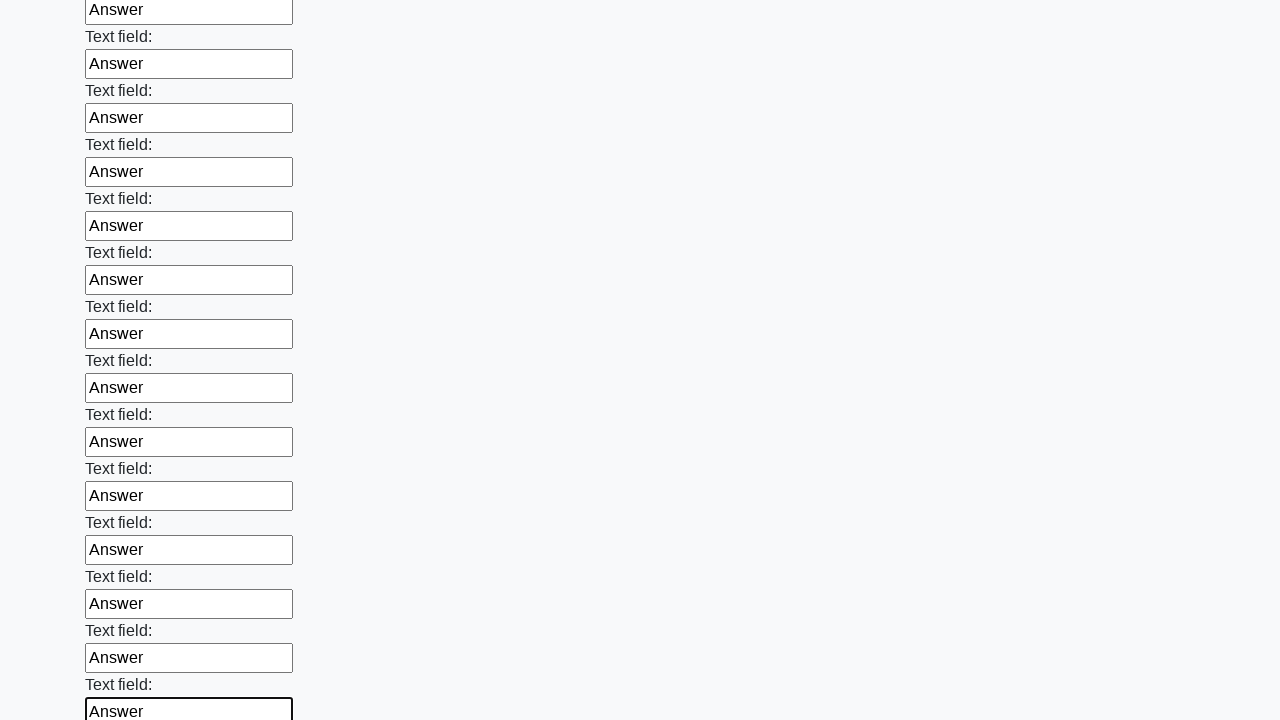

Filled an input field with 'Answer' on input >> nth=72
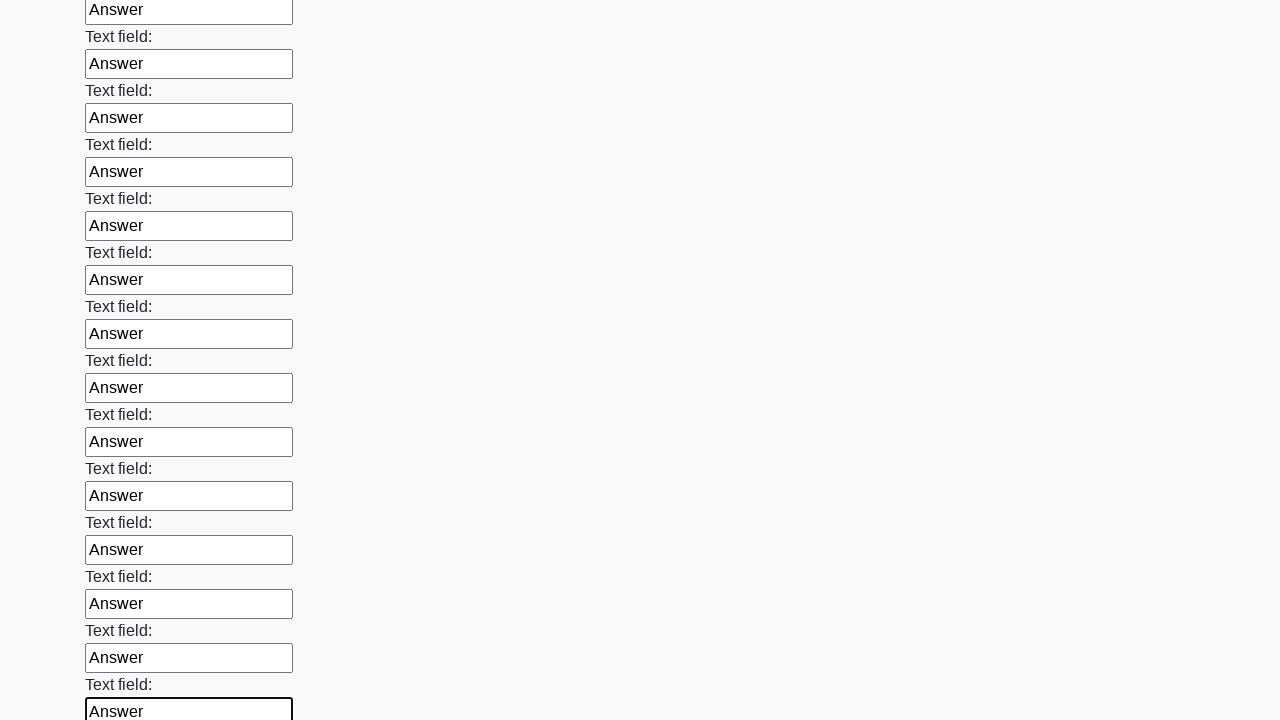

Filled an input field with 'Answer' on input >> nth=73
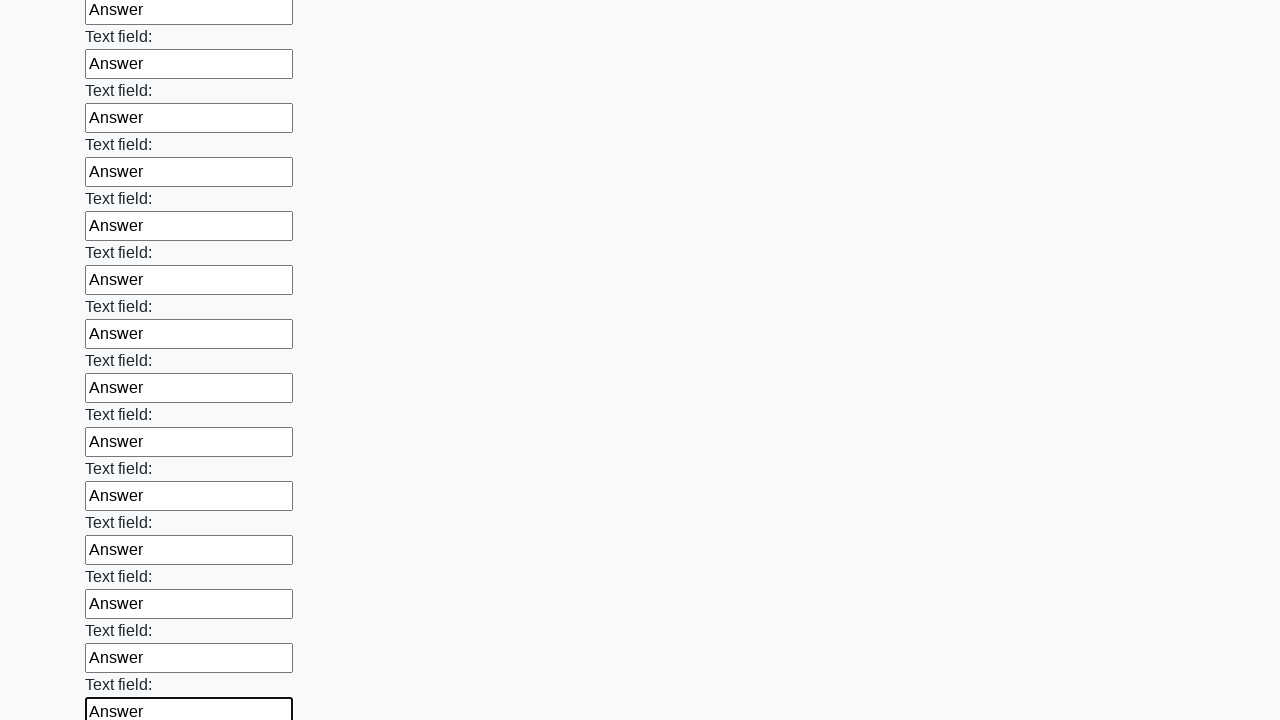

Filled an input field with 'Answer' on input >> nth=74
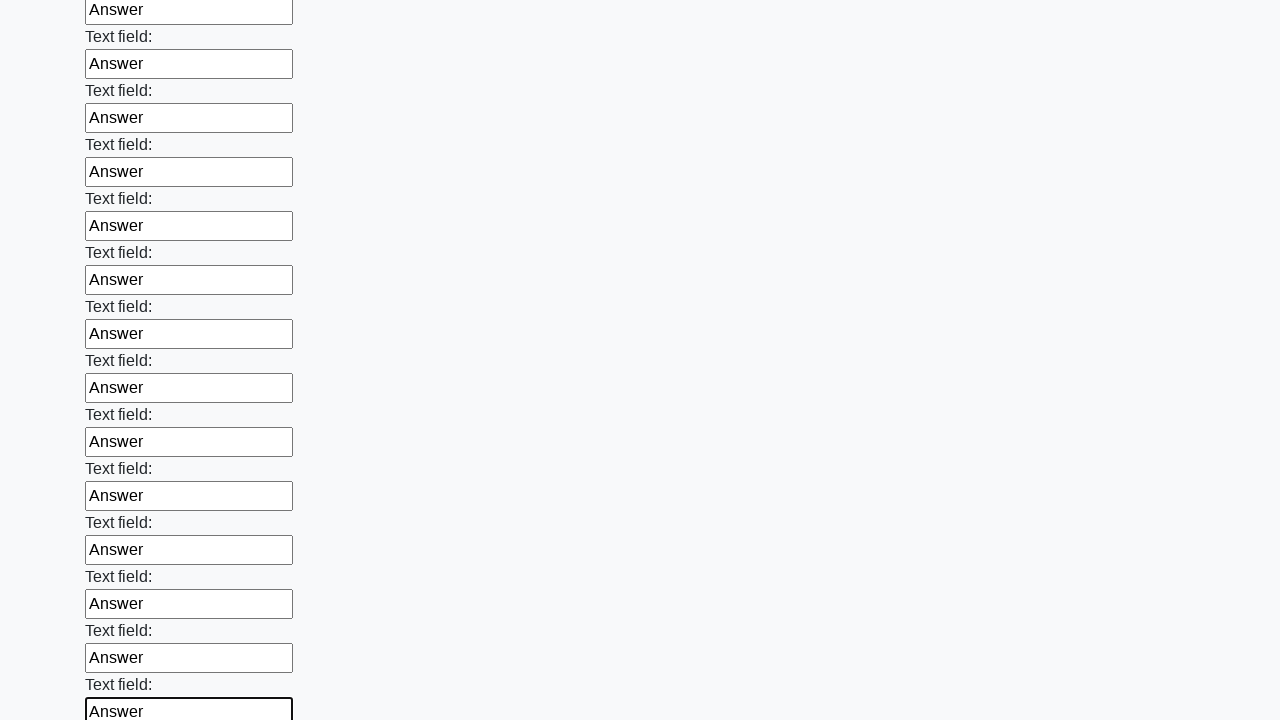

Filled an input field with 'Answer' on input >> nth=75
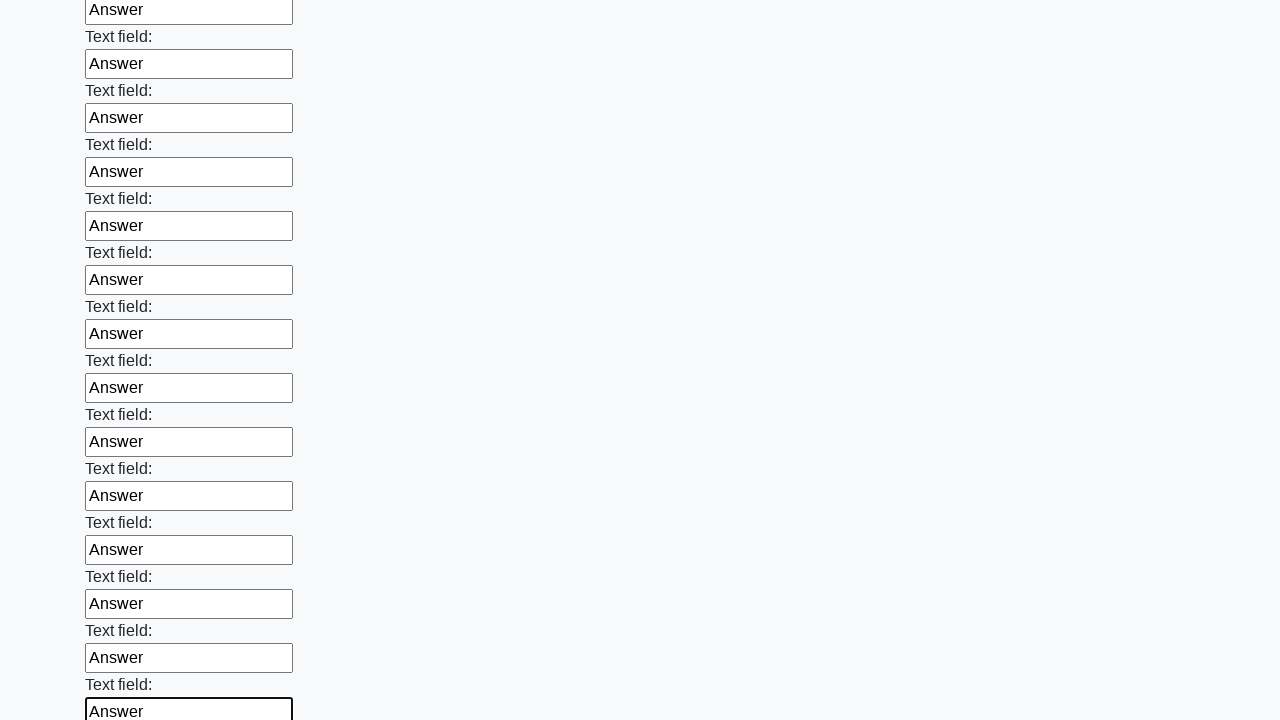

Filled an input field with 'Answer' on input >> nth=76
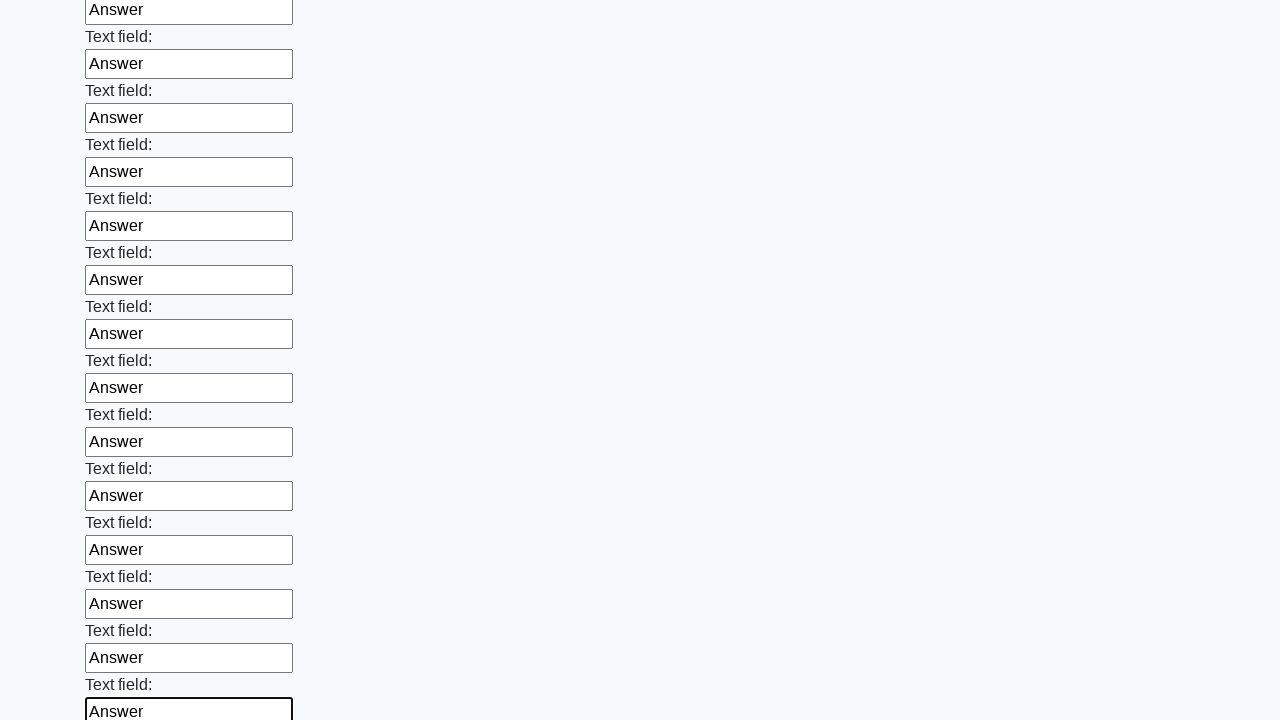

Filled an input field with 'Answer' on input >> nth=77
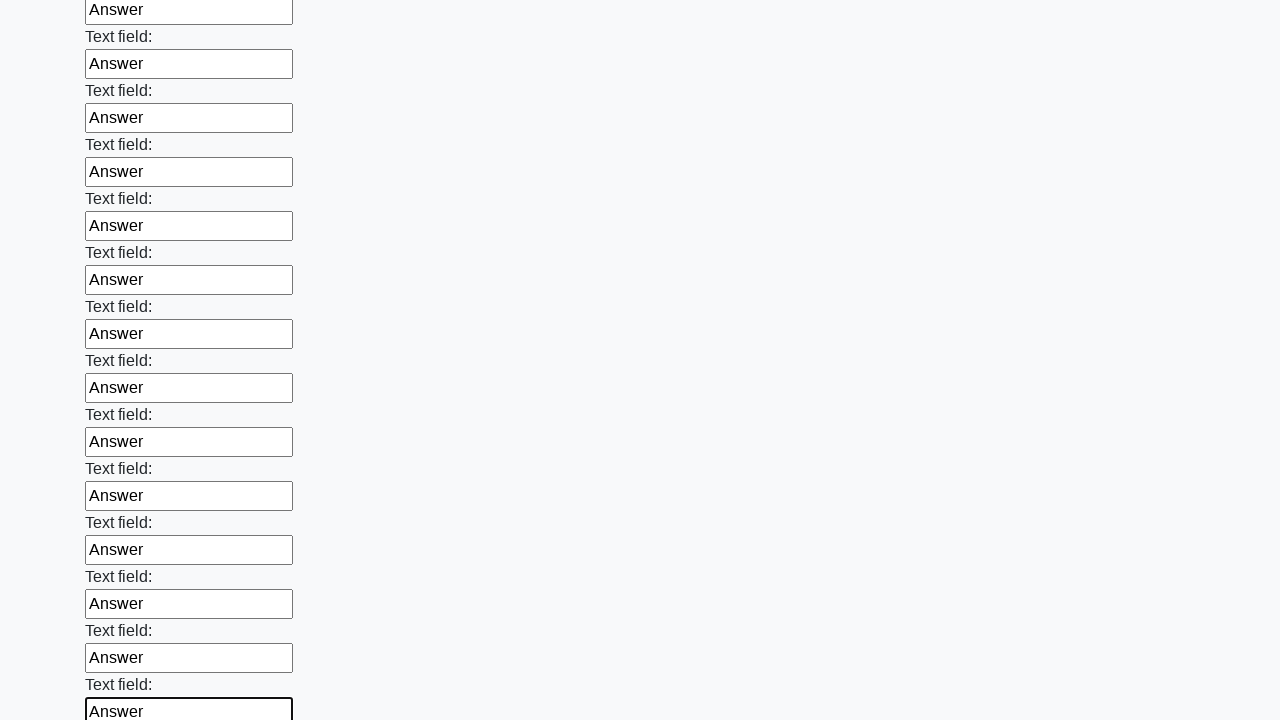

Filled an input field with 'Answer' on input >> nth=78
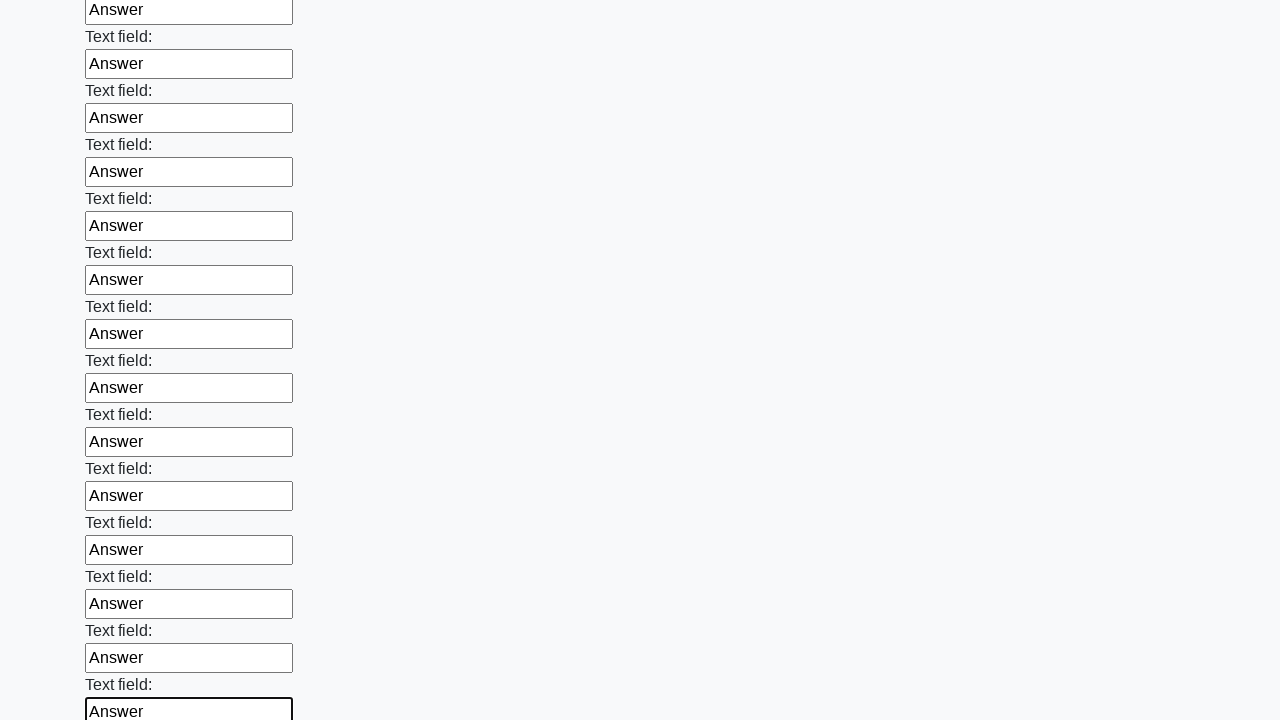

Filled an input field with 'Answer' on input >> nth=79
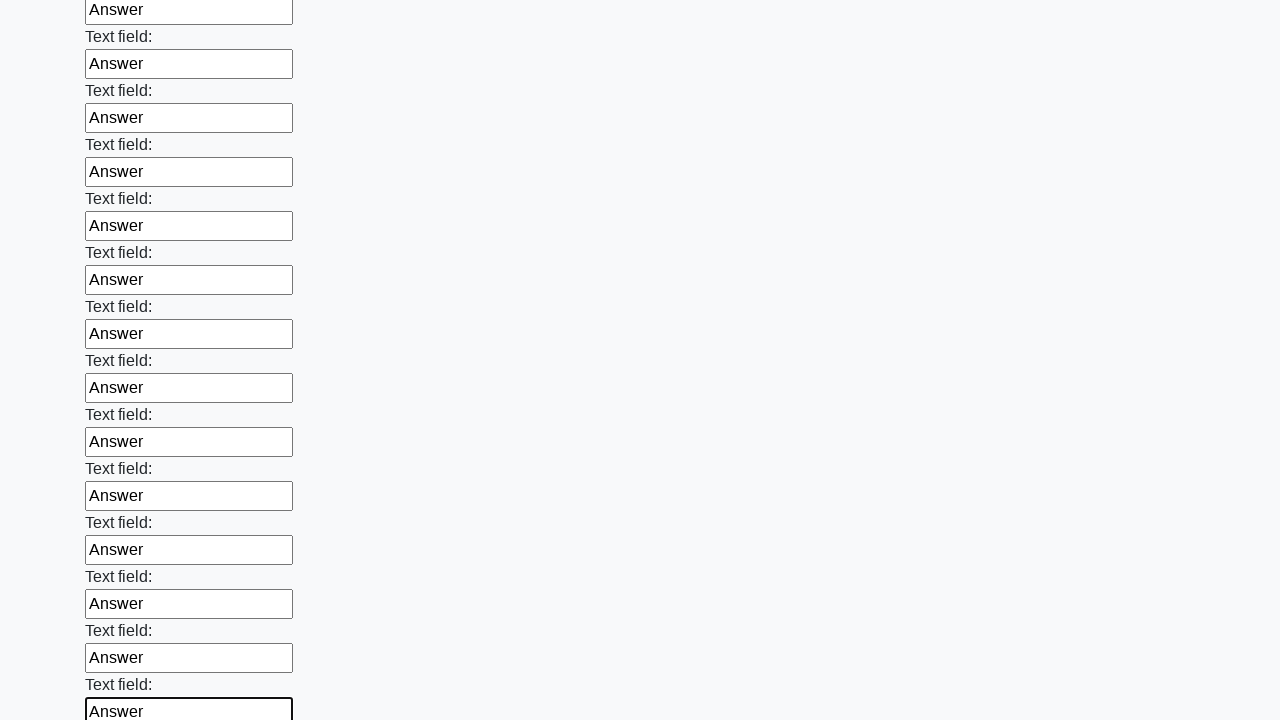

Filled an input field with 'Answer' on input >> nth=80
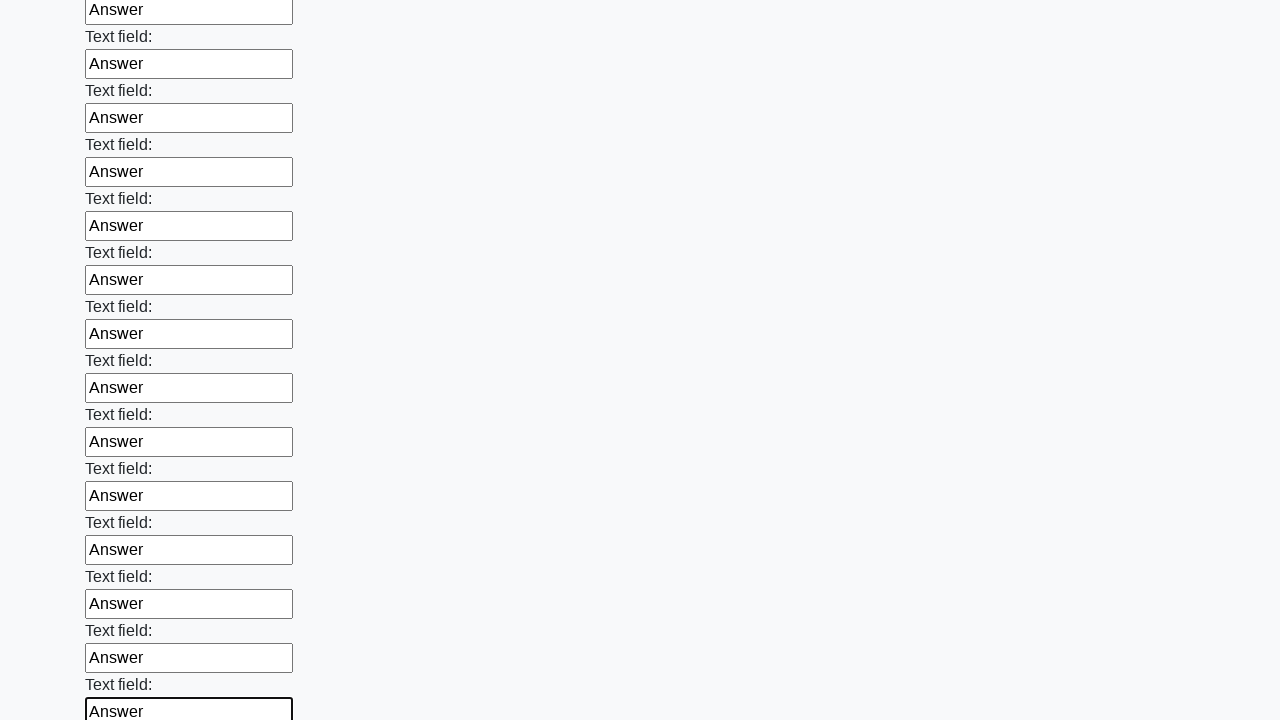

Filled an input field with 'Answer' on input >> nth=81
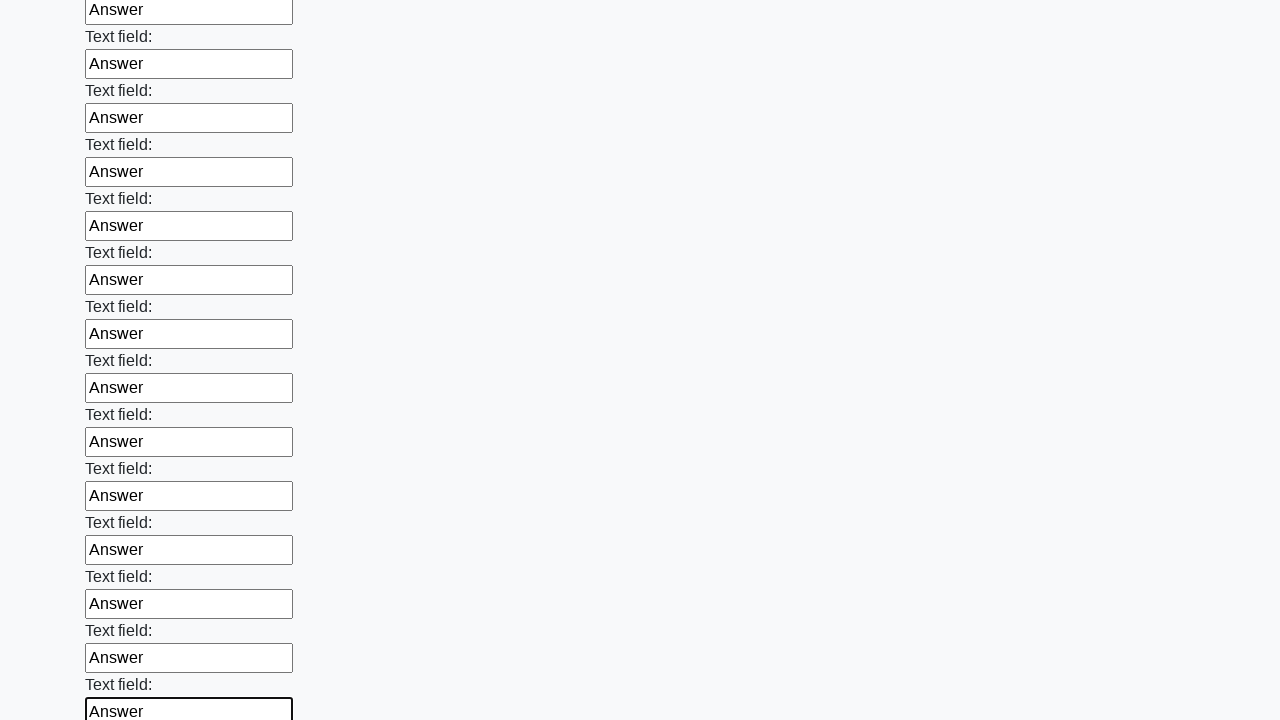

Filled an input field with 'Answer' on input >> nth=82
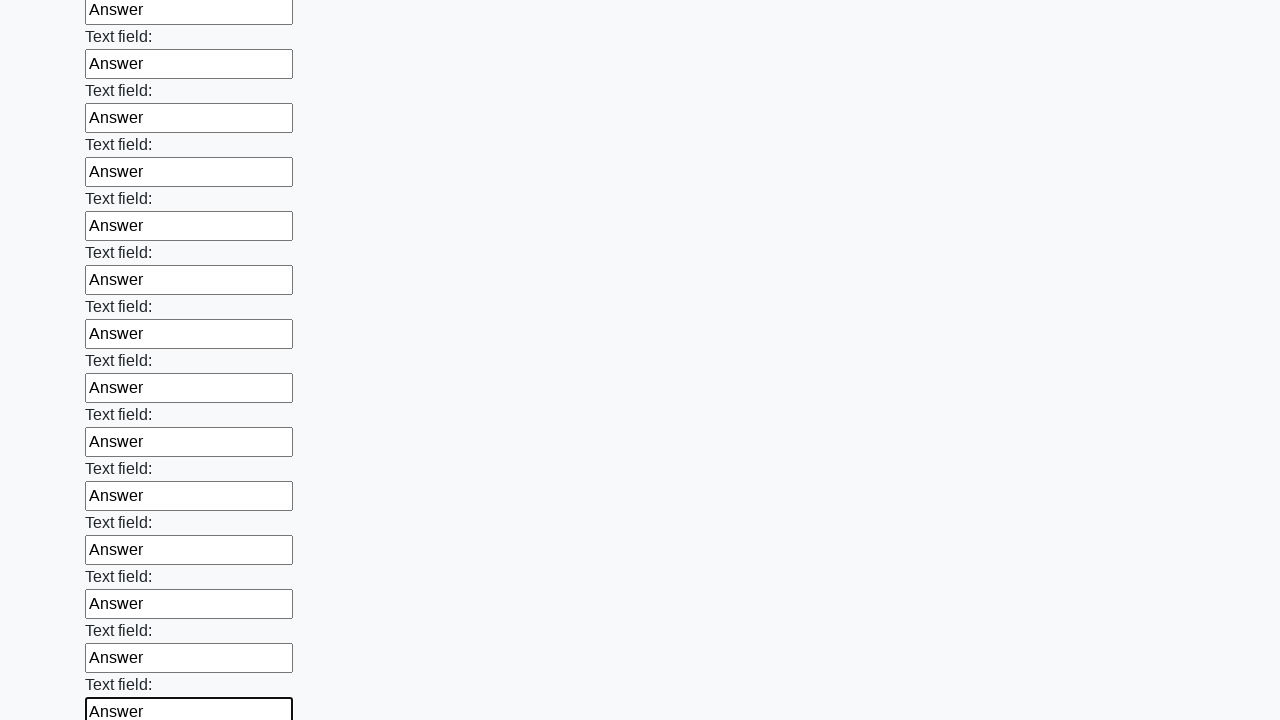

Filled an input field with 'Answer' on input >> nth=83
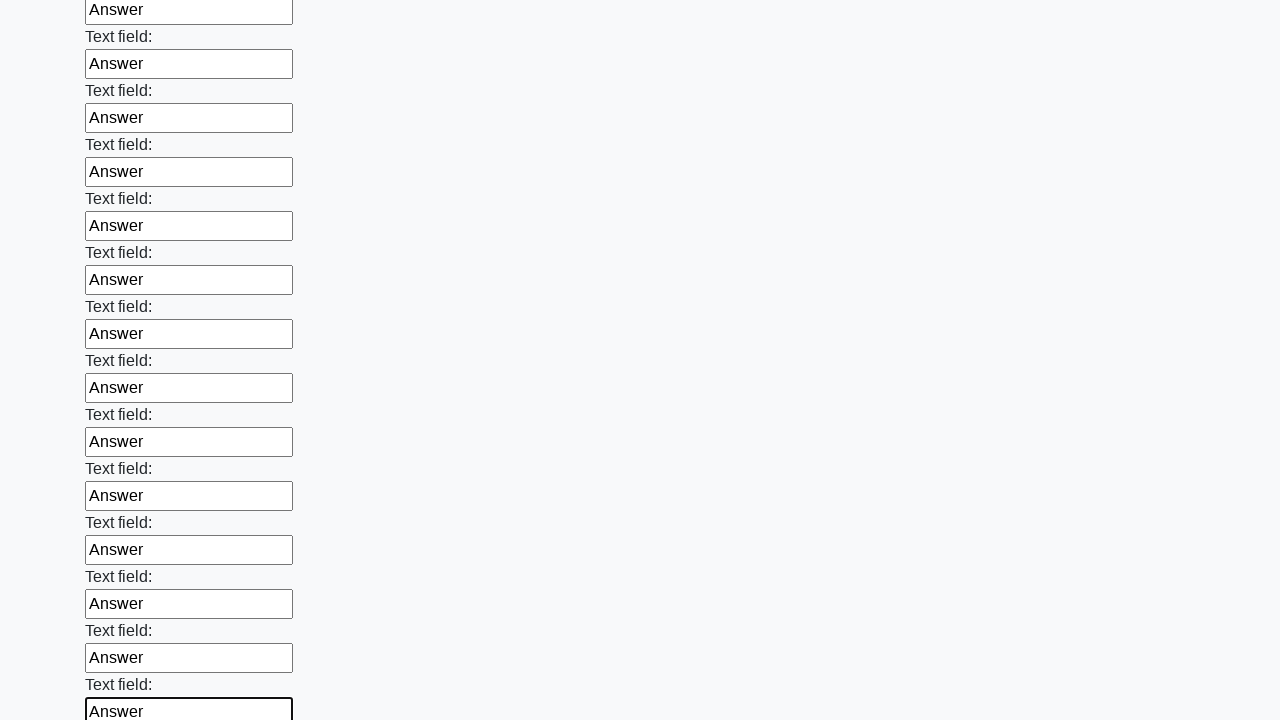

Filled an input field with 'Answer' on input >> nth=84
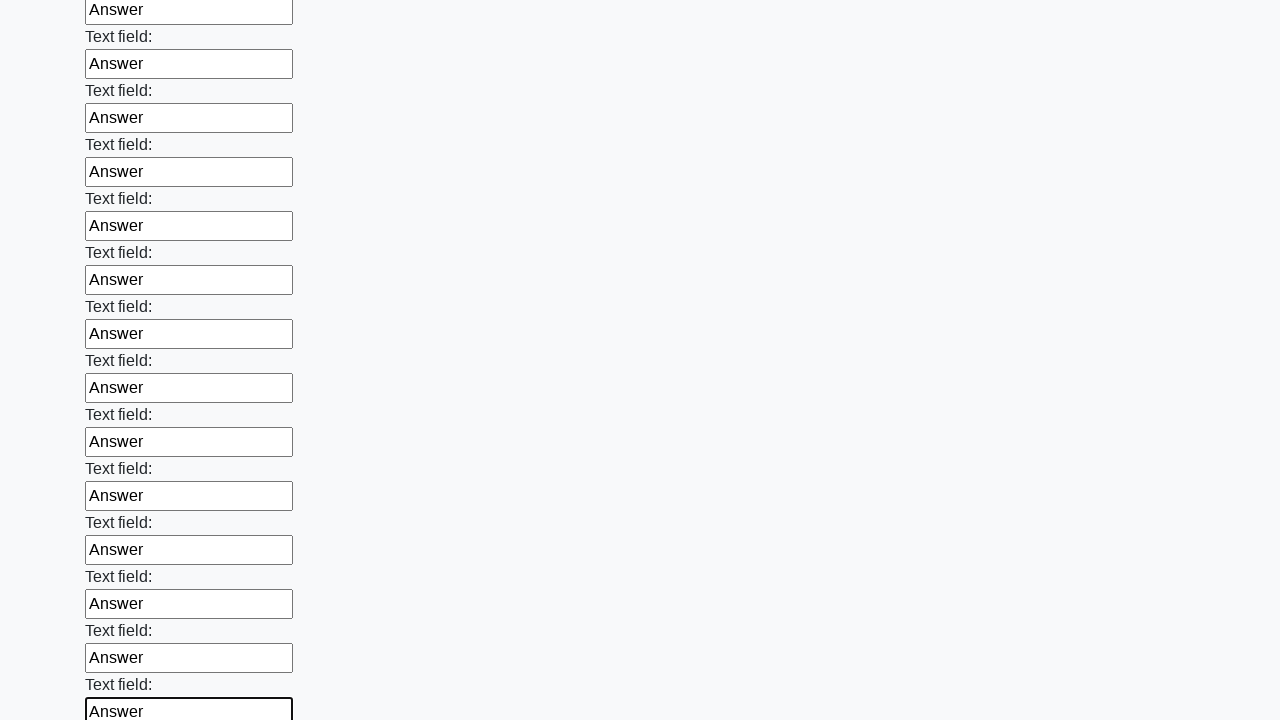

Filled an input field with 'Answer' on input >> nth=85
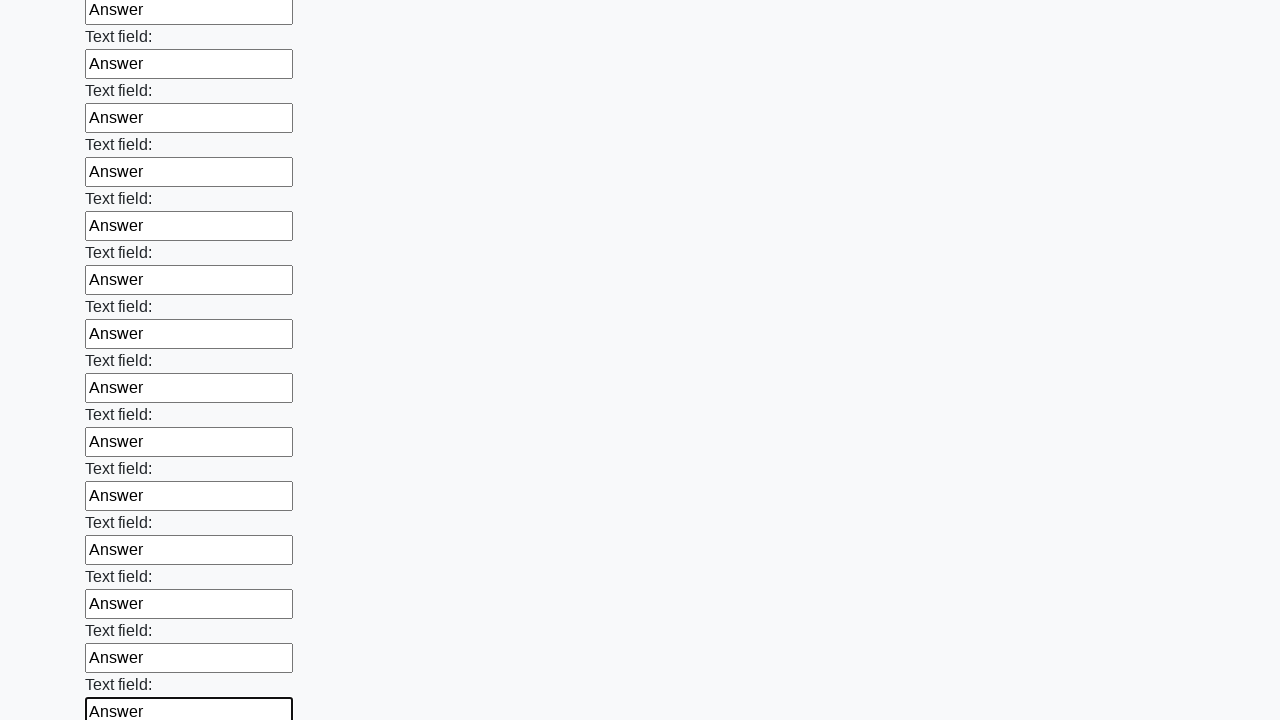

Filled an input field with 'Answer' on input >> nth=86
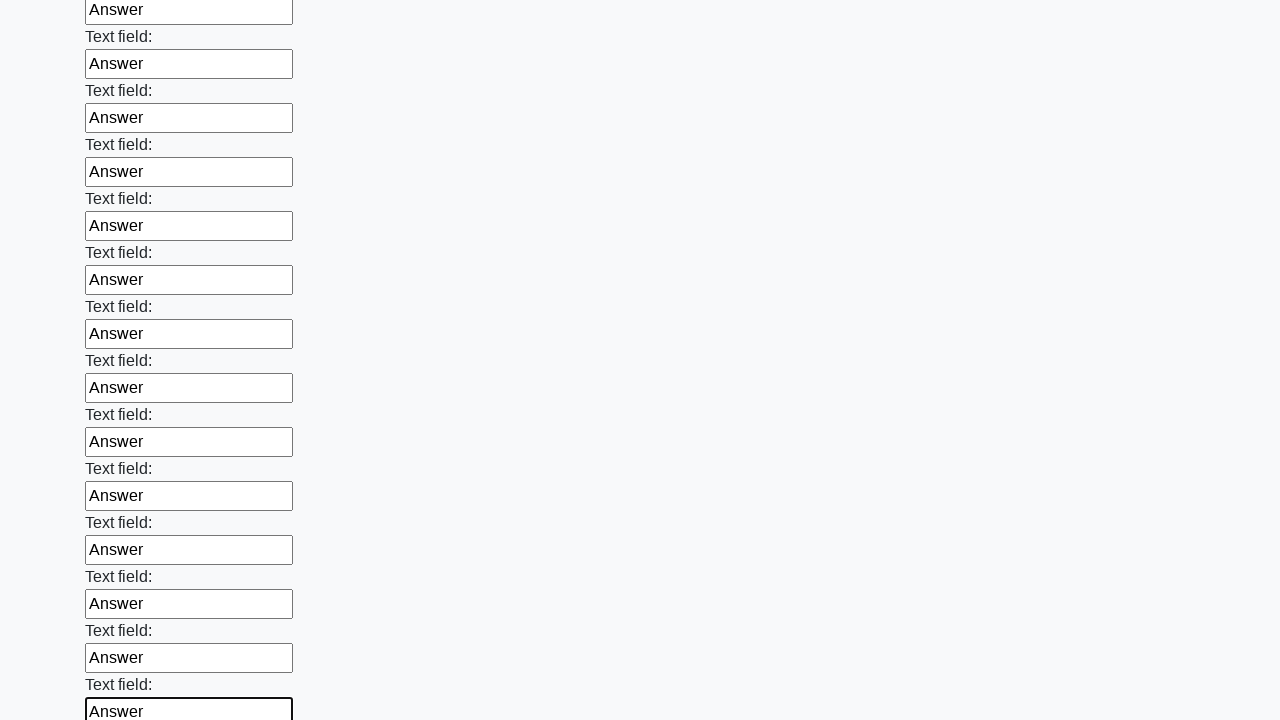

Filled an input field with 'Answer' on input >> nth=87
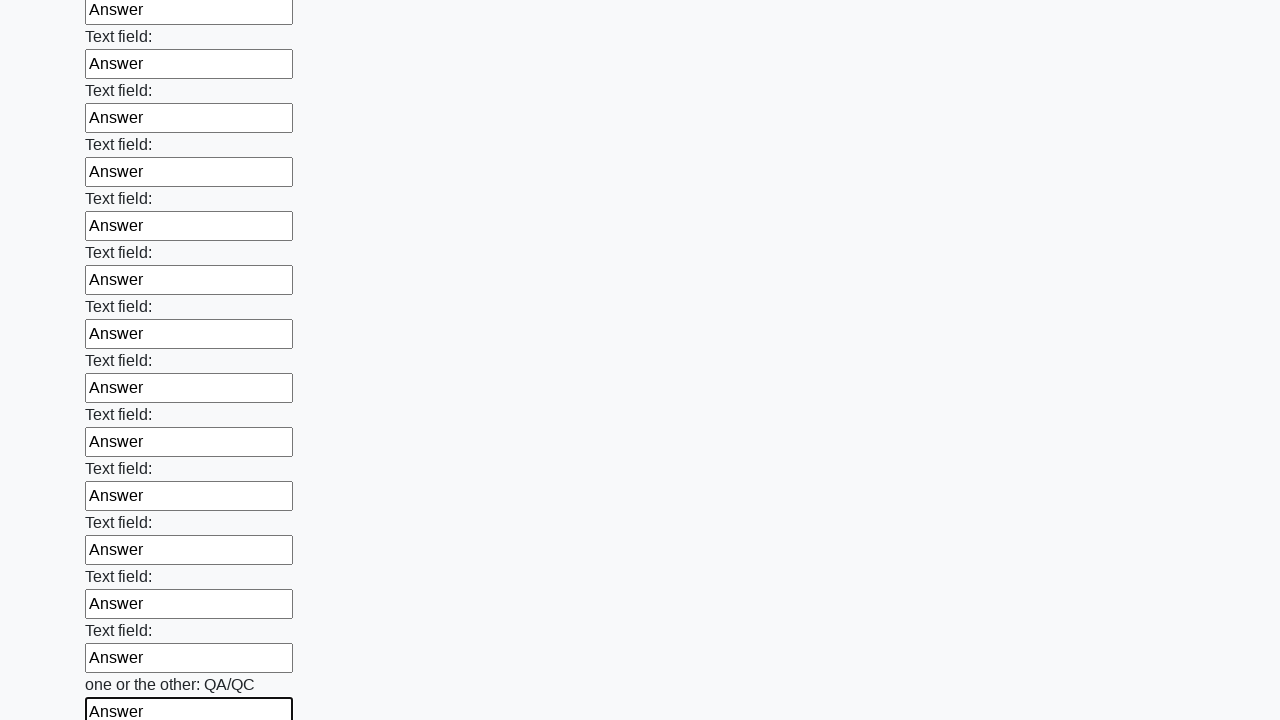

Filled an input field with 'Answer' on input >> nth=88
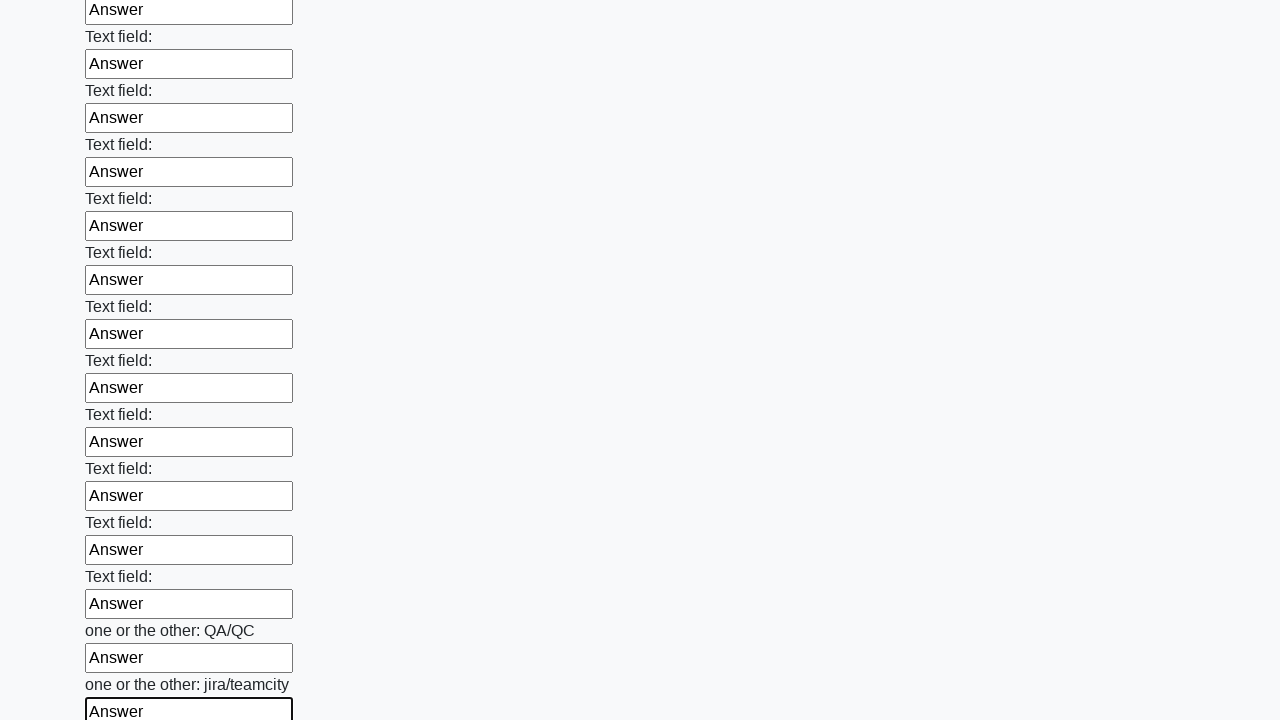

Filled an input field with 'Answer' on input >> nth=89
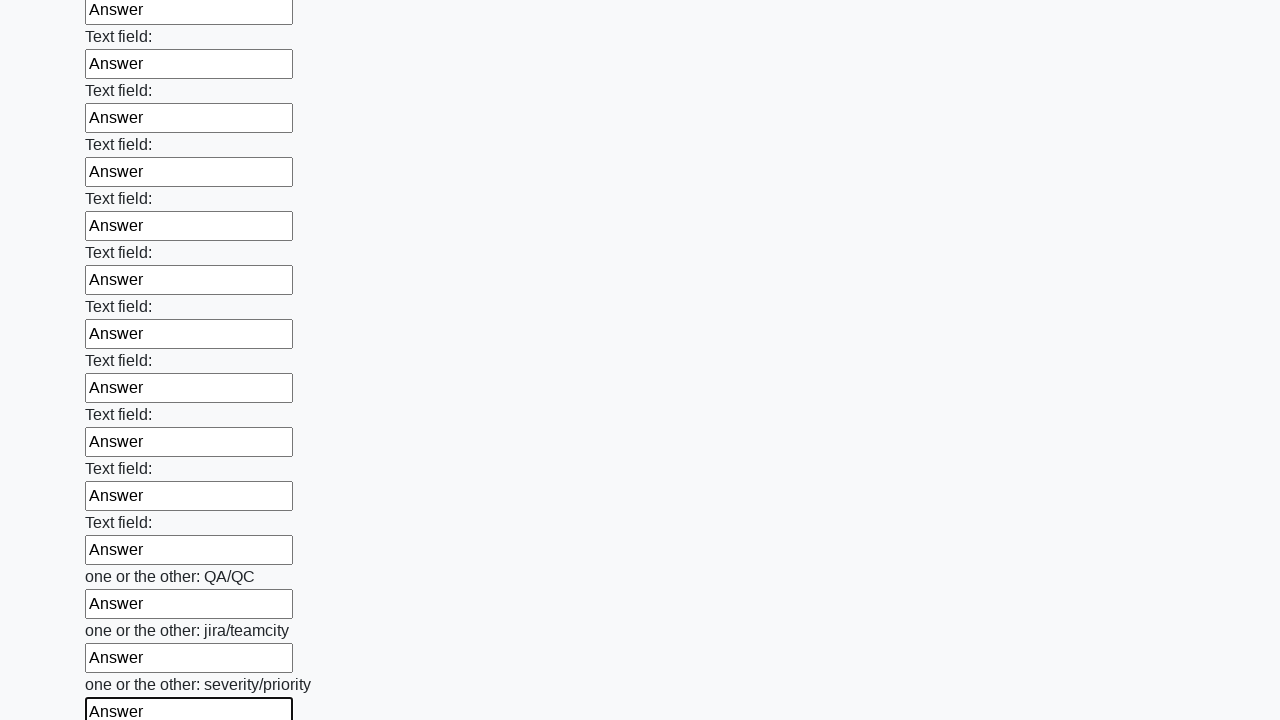

Filled an input field with 'Answer' on input >> nth=90
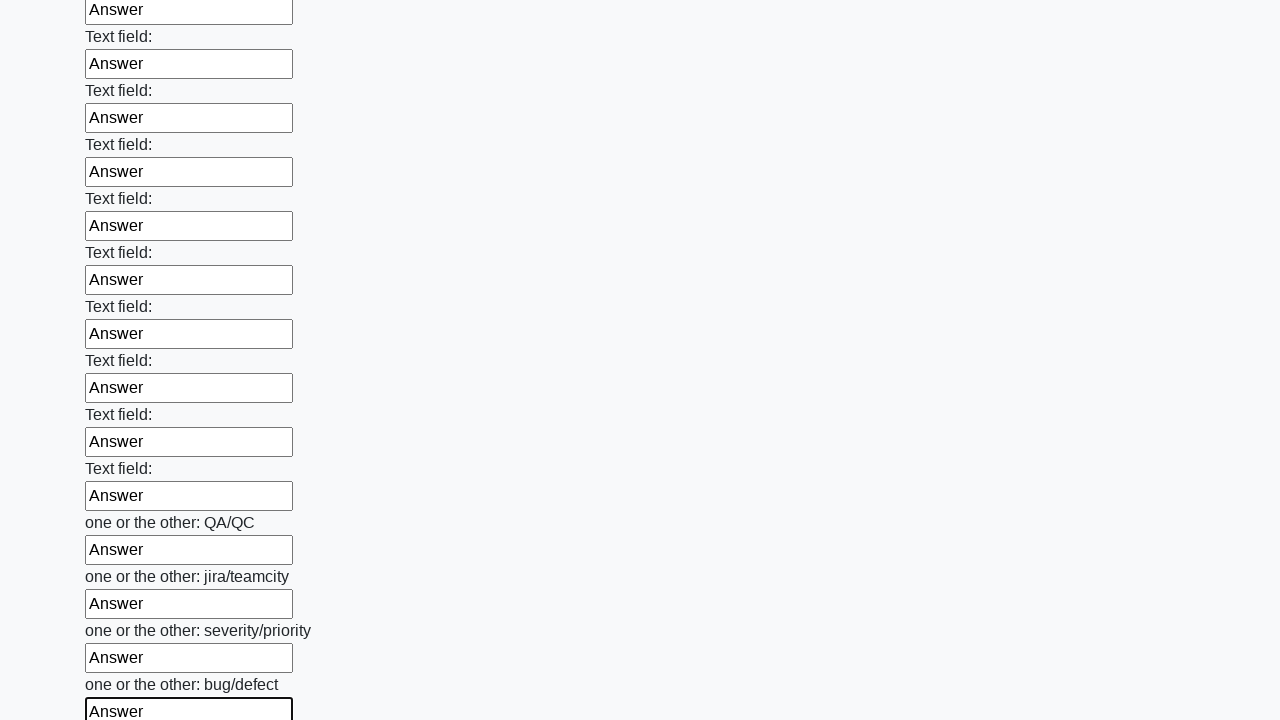

Filled an input field with 'Answer' on input >> nth=91
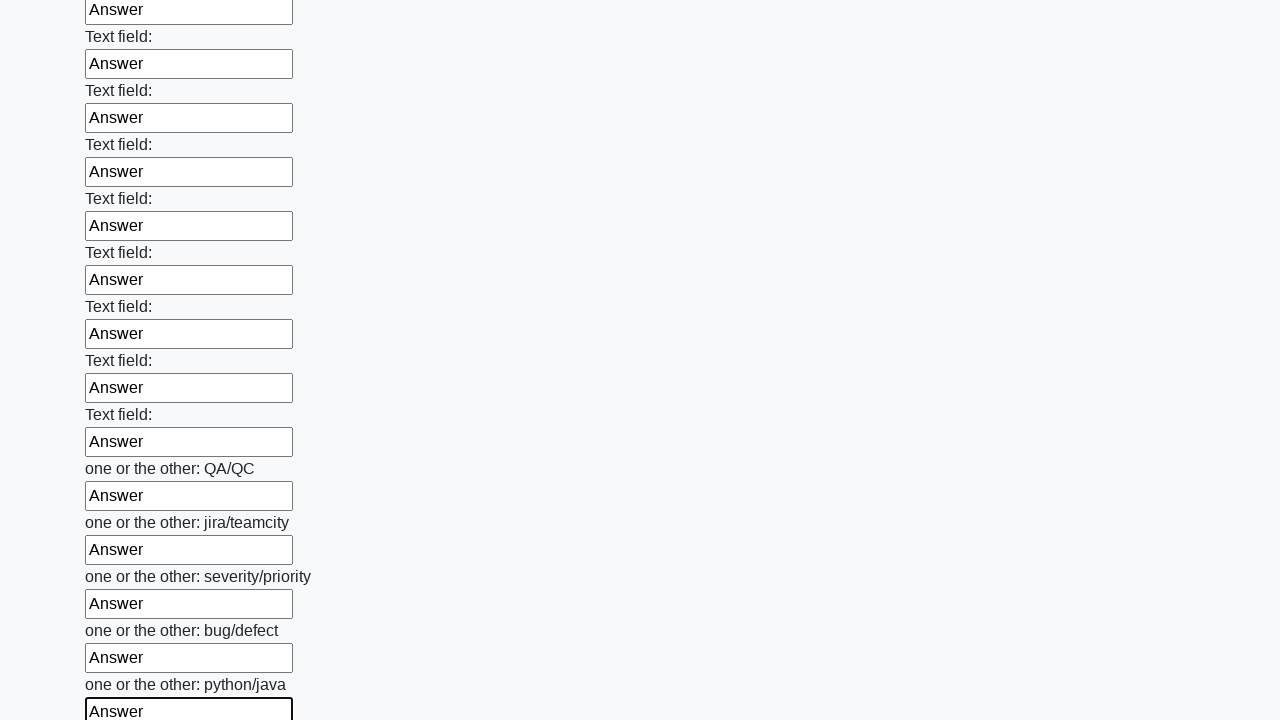

Filled an input field with 'Answer' on input >> nth=92
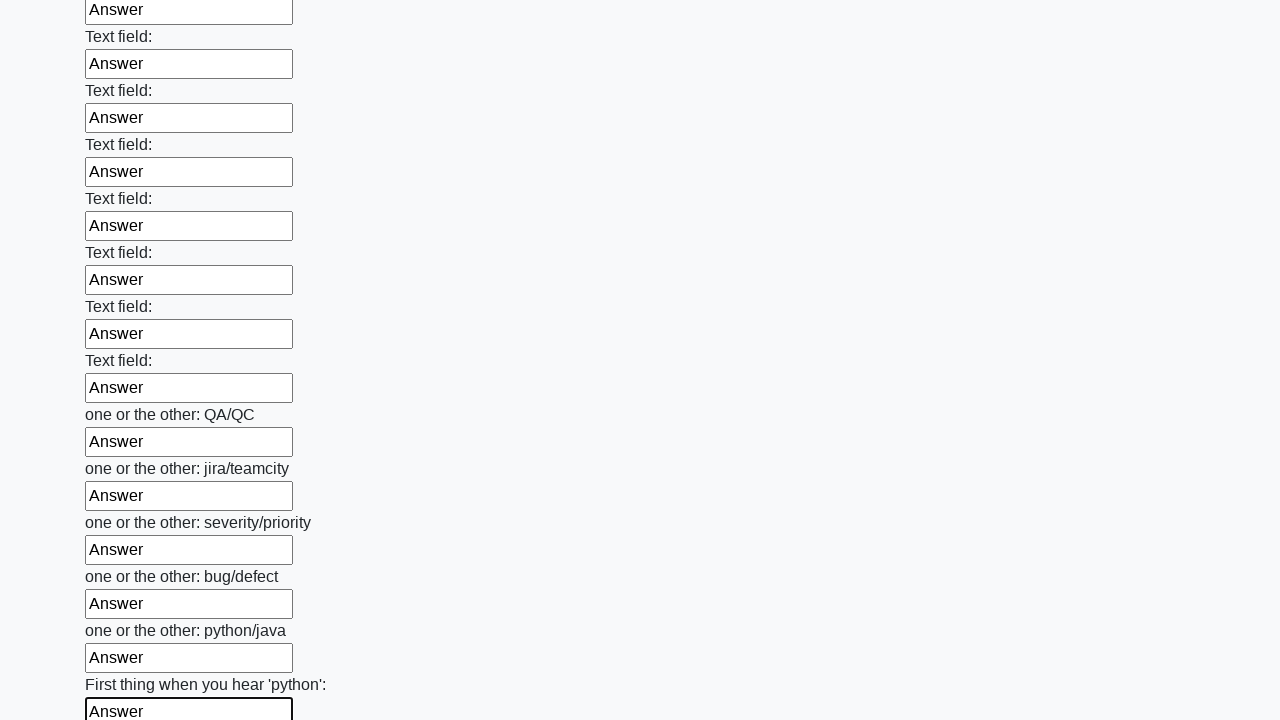

Filled an input field with 'Answer' on input >> nth=93
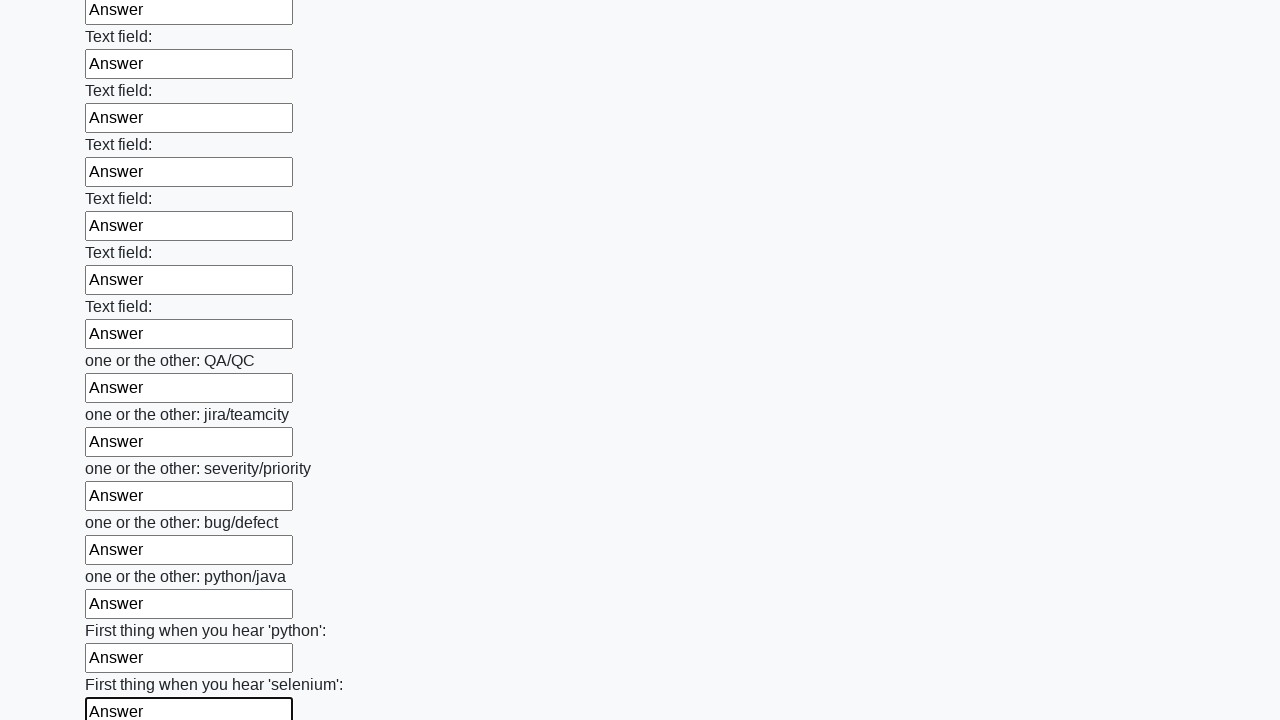

Filled an input field with 'Answer' on input >> nth=94
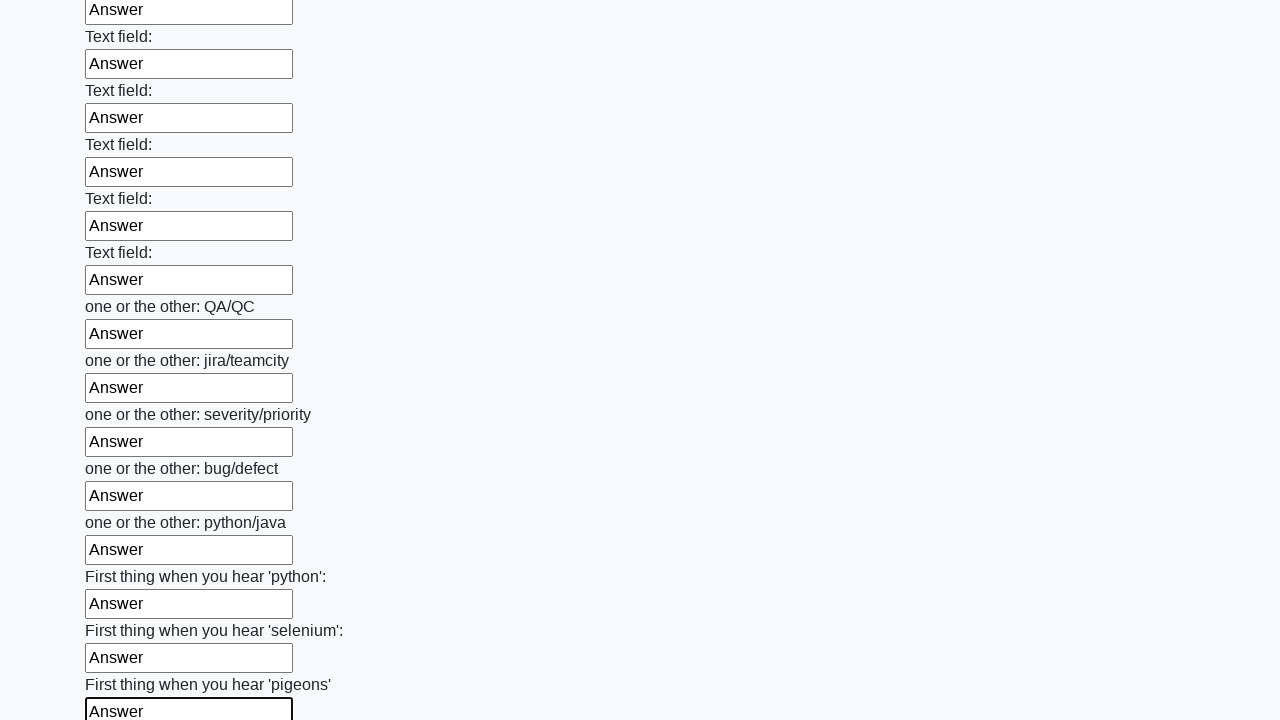

Filled an input field with 'Answer' on input >> nth=95
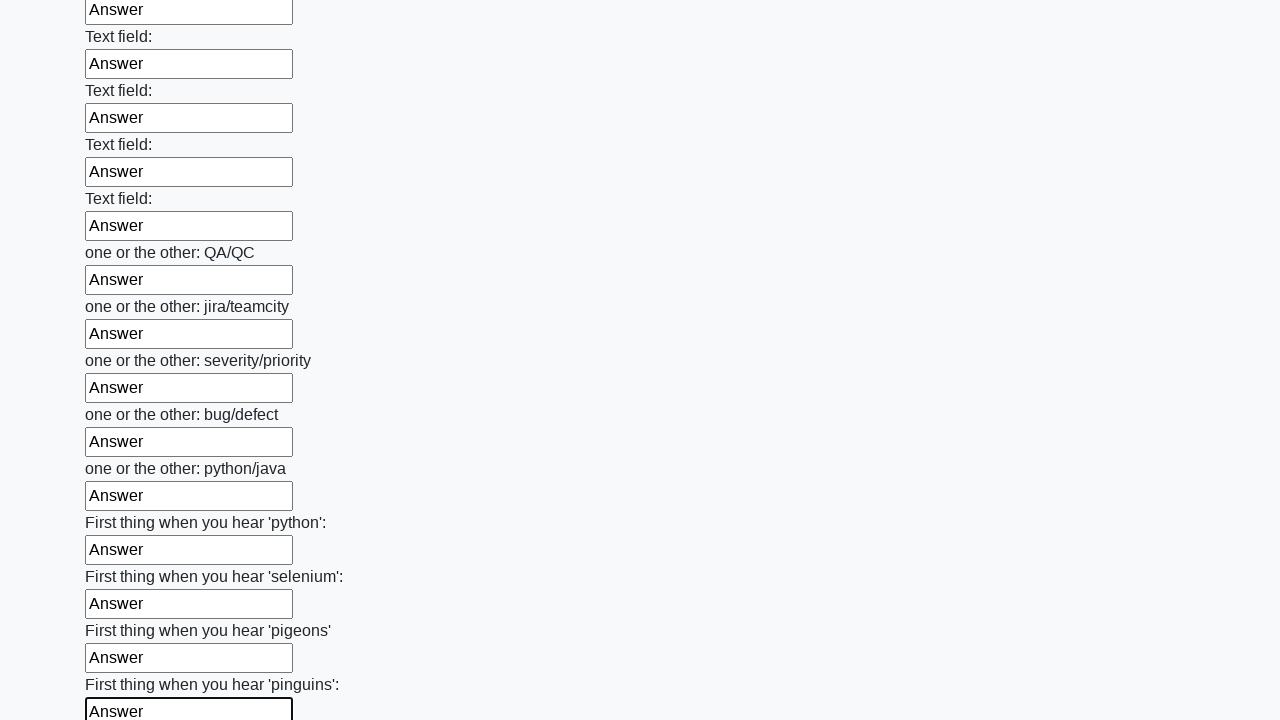

Filled an input field with 'Answer' on input >> nth=96
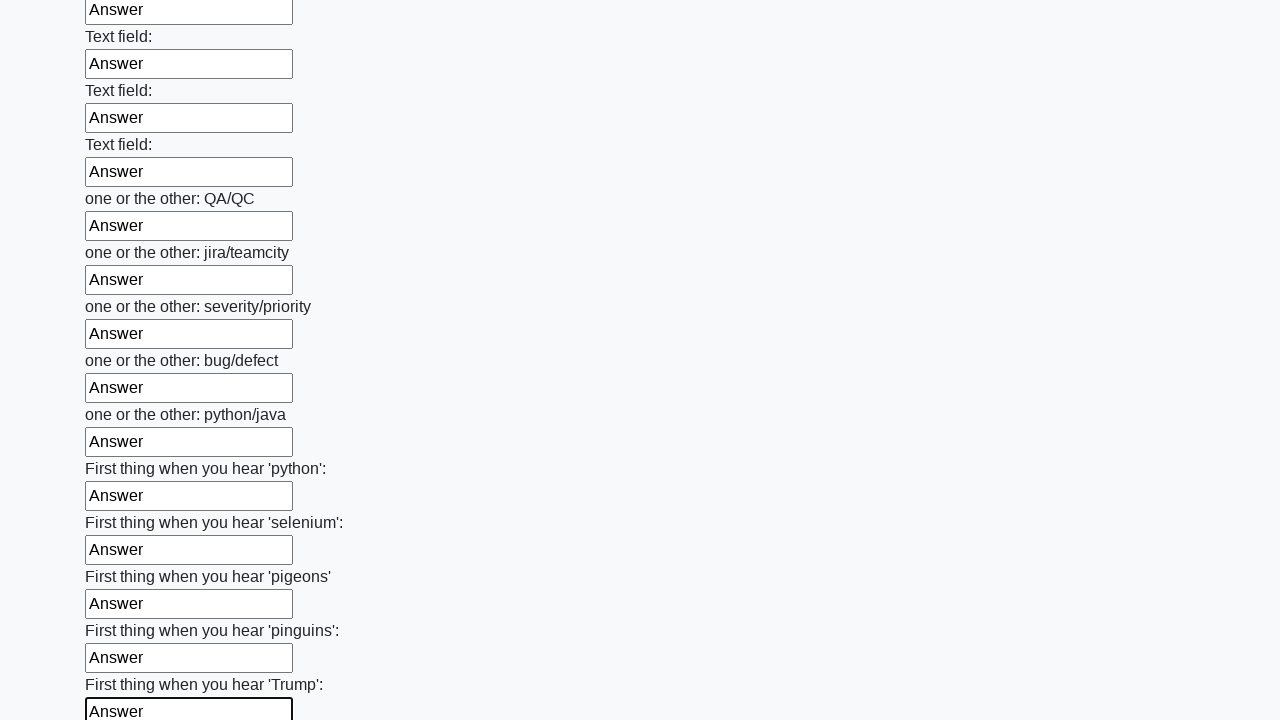

Filled an input field with 'Answer' on input >> nth=97
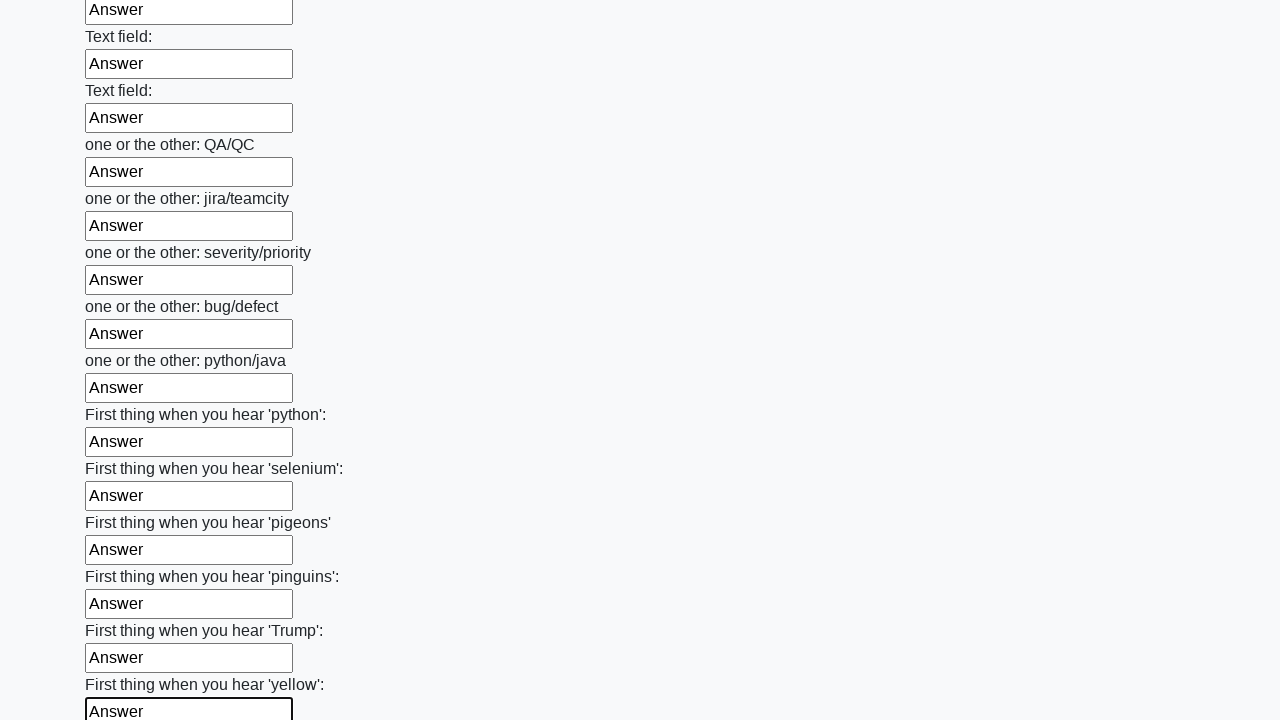

Filled an input field with 'Answer' on input >> nth=98
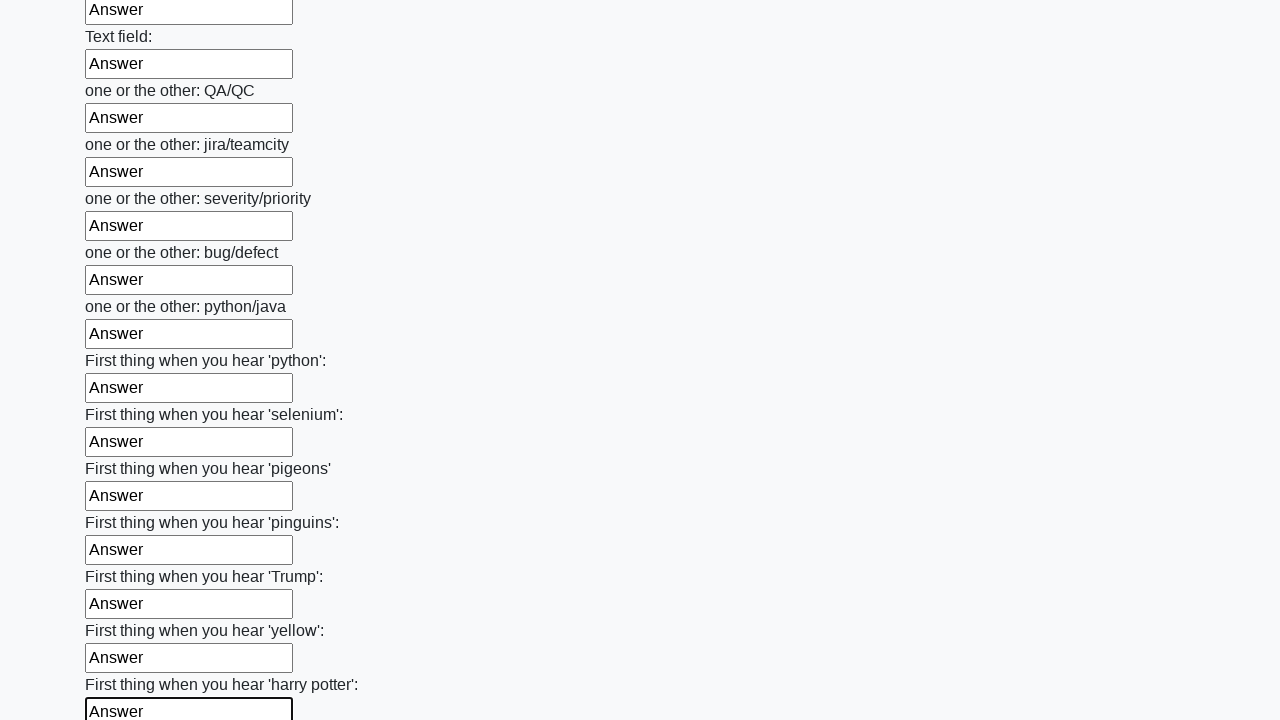

Filled an input field with 'Answer' on input >> nth=99
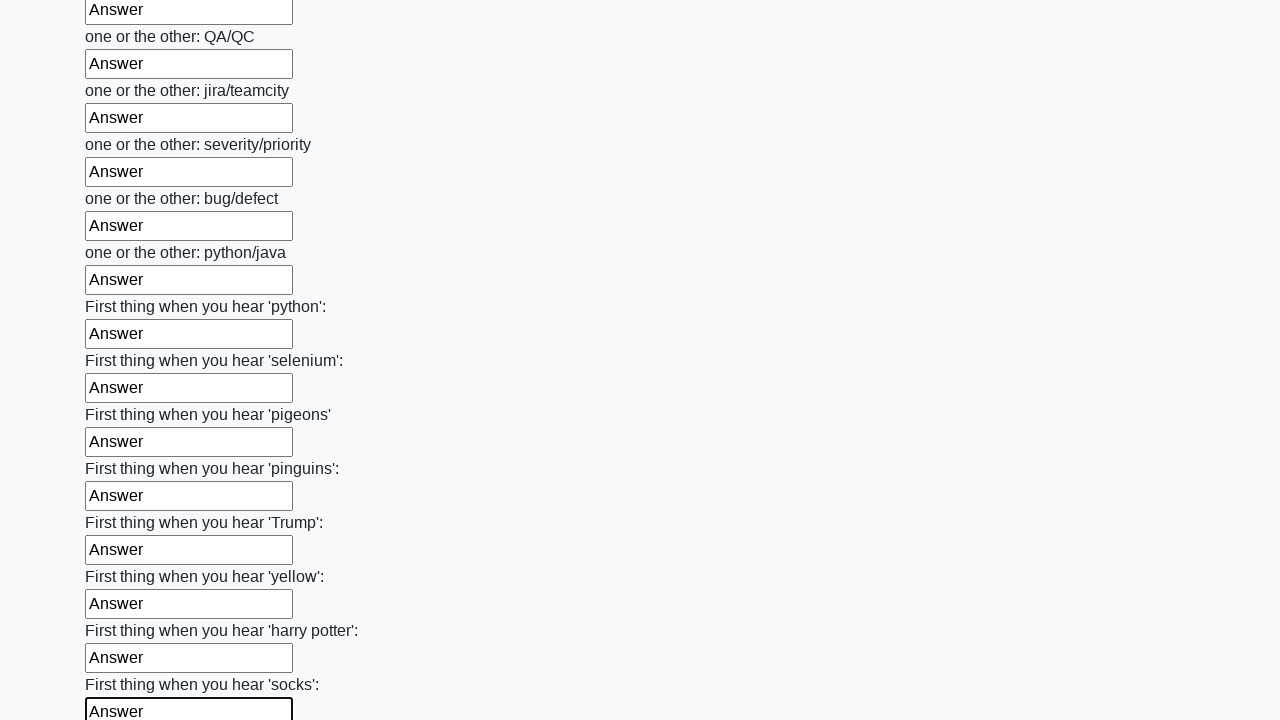

Clicked the submit button to submit the huge form at (123, 611) on button.btn
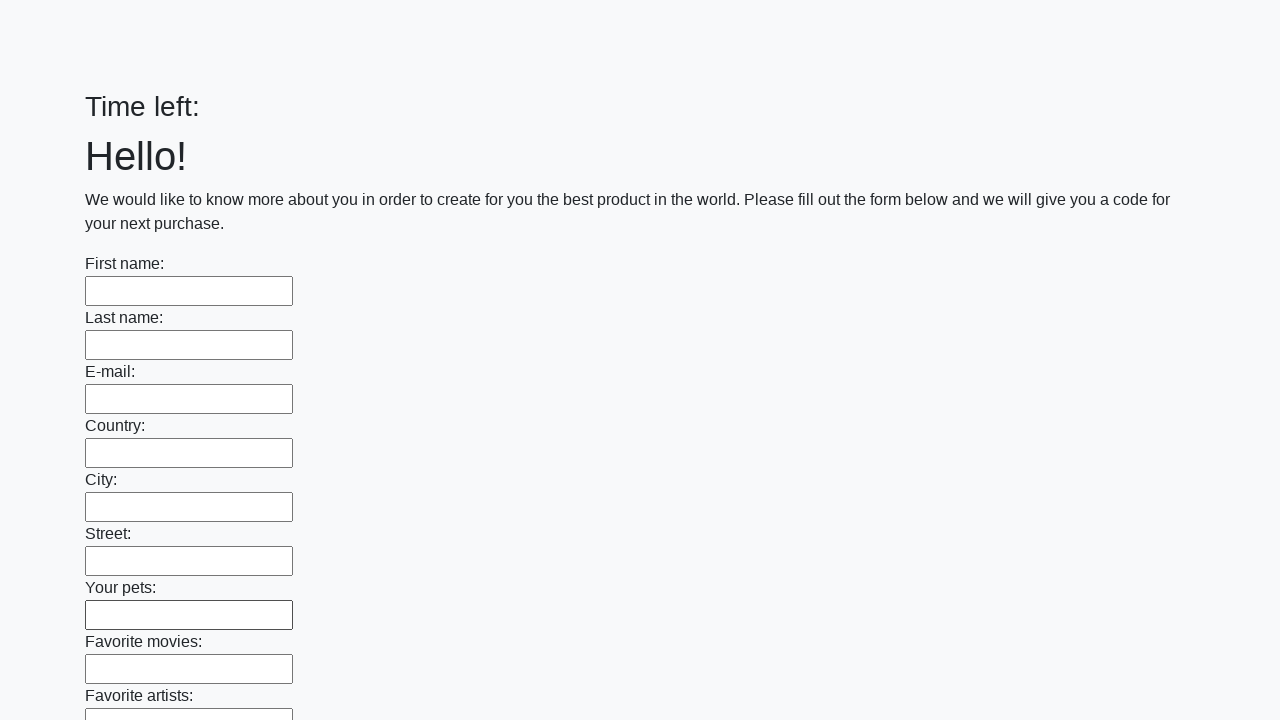

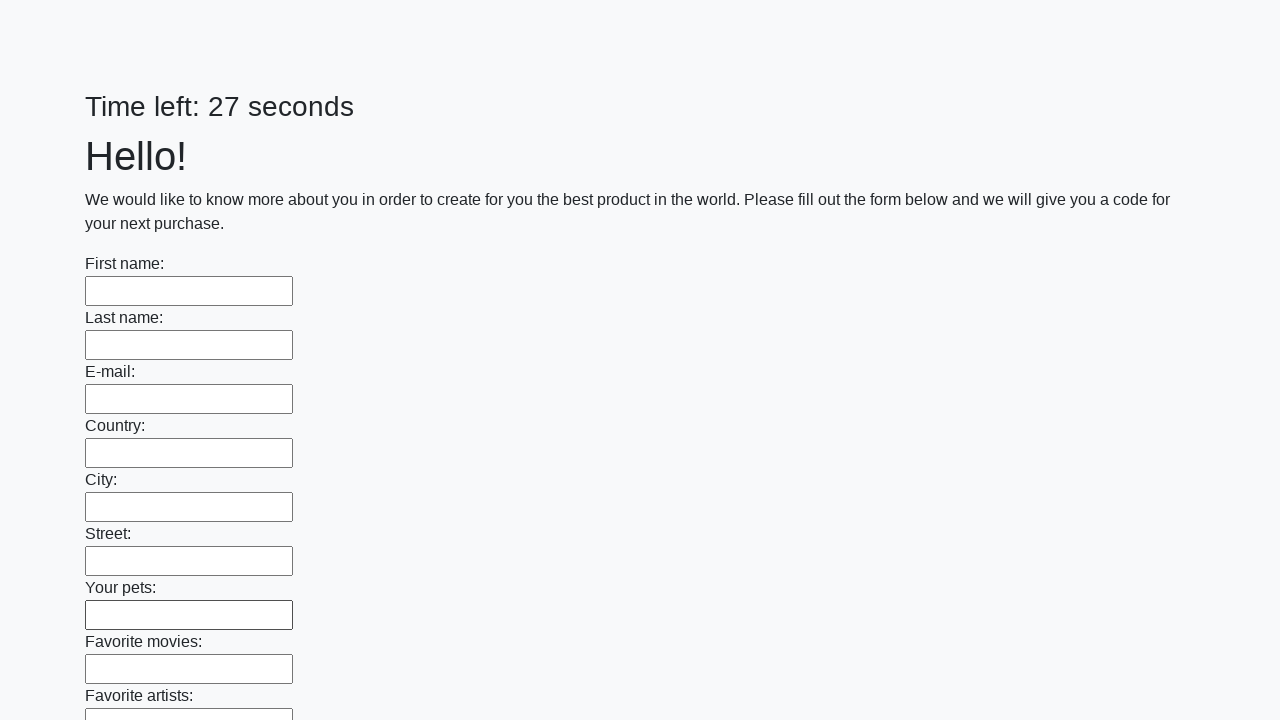